Tests the automation practice form on DemoQA by filling out personal information fields including name, email, gender, phone number, date of birth, subjects, hobbies, address, and state/city dropdowns, then submits the form.

Starting URL: https://demoqa.com/automation-practice-form

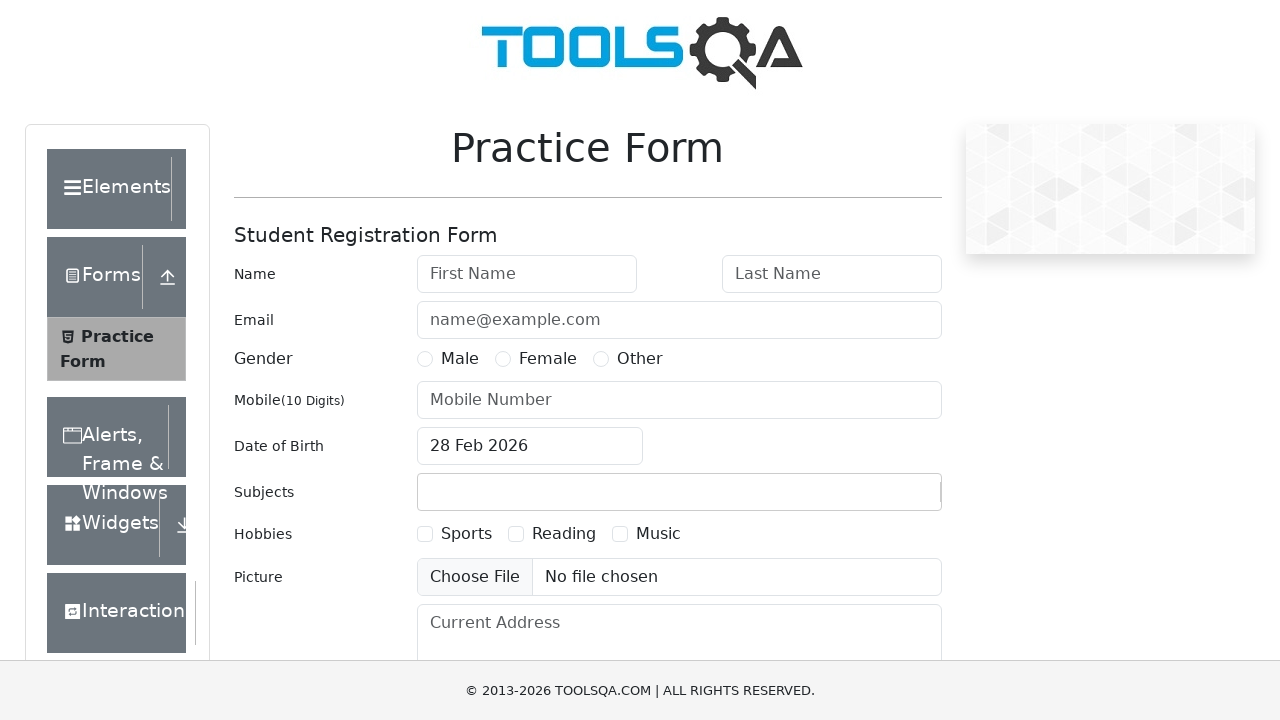

Filled first name field with 'Usman' on #firstName
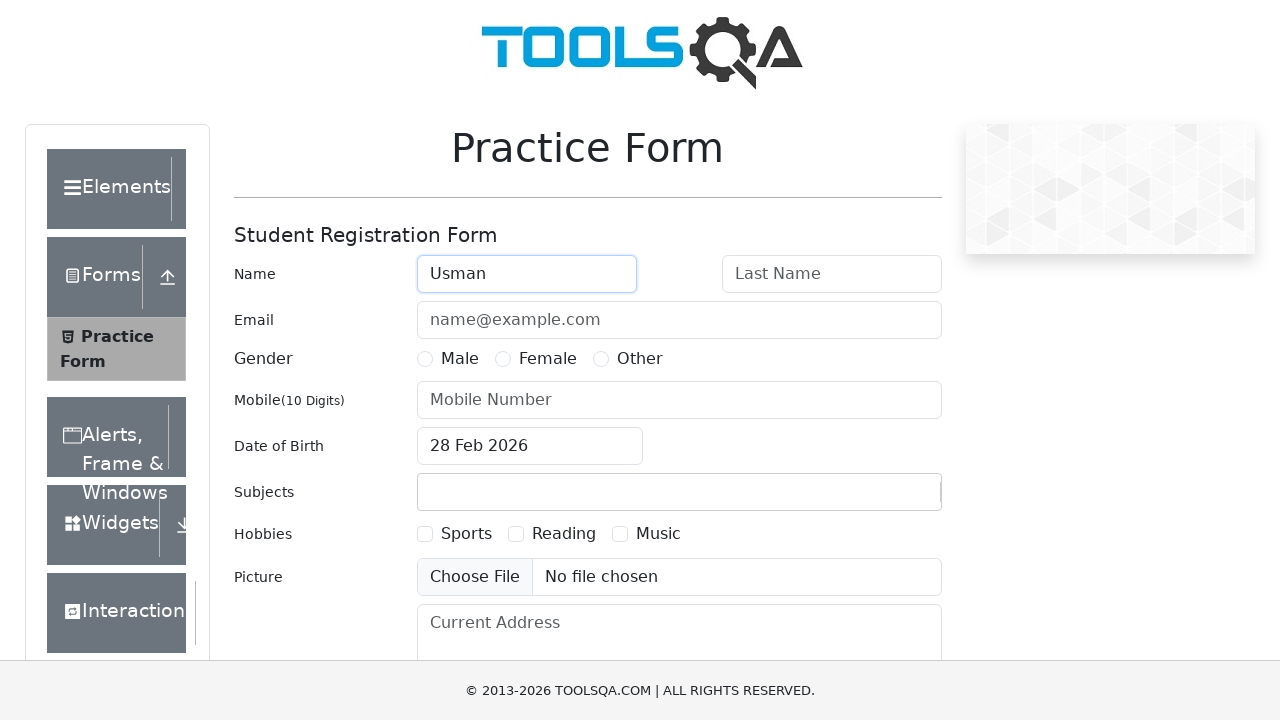

Filled last name field with 'Ali' on #lastName
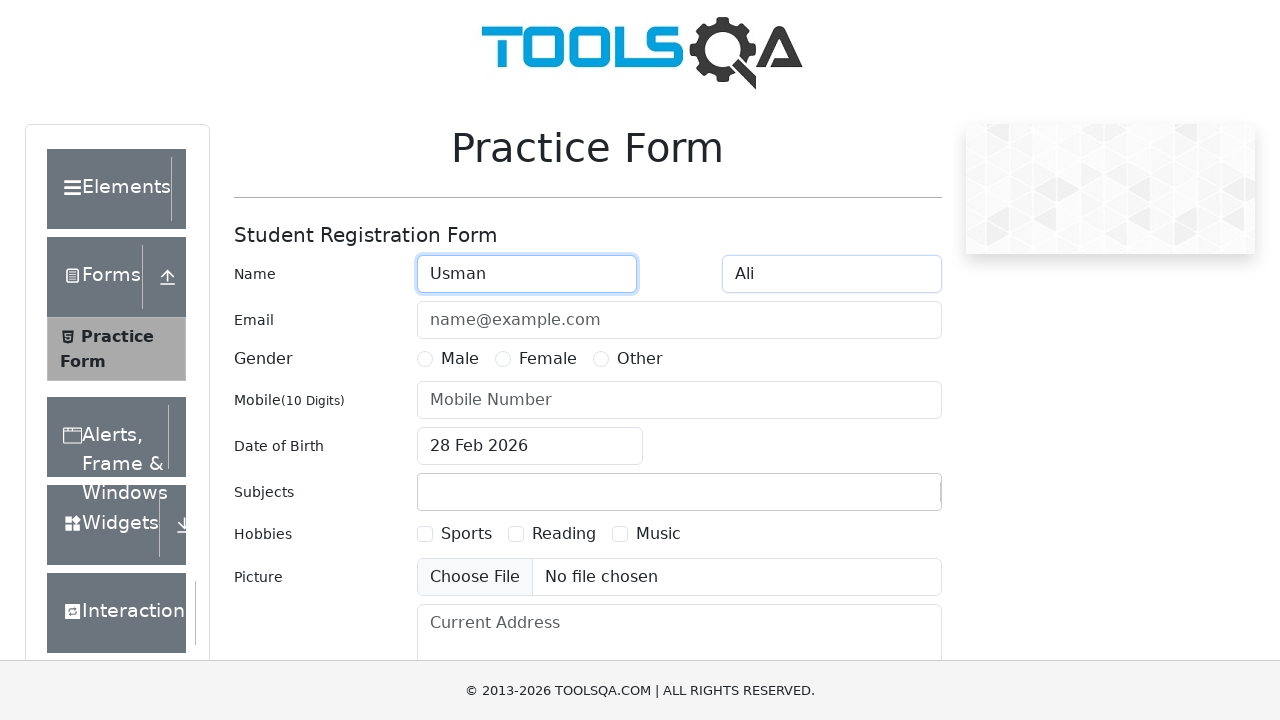

Filled email field with 'user@123.com' on #userEmail
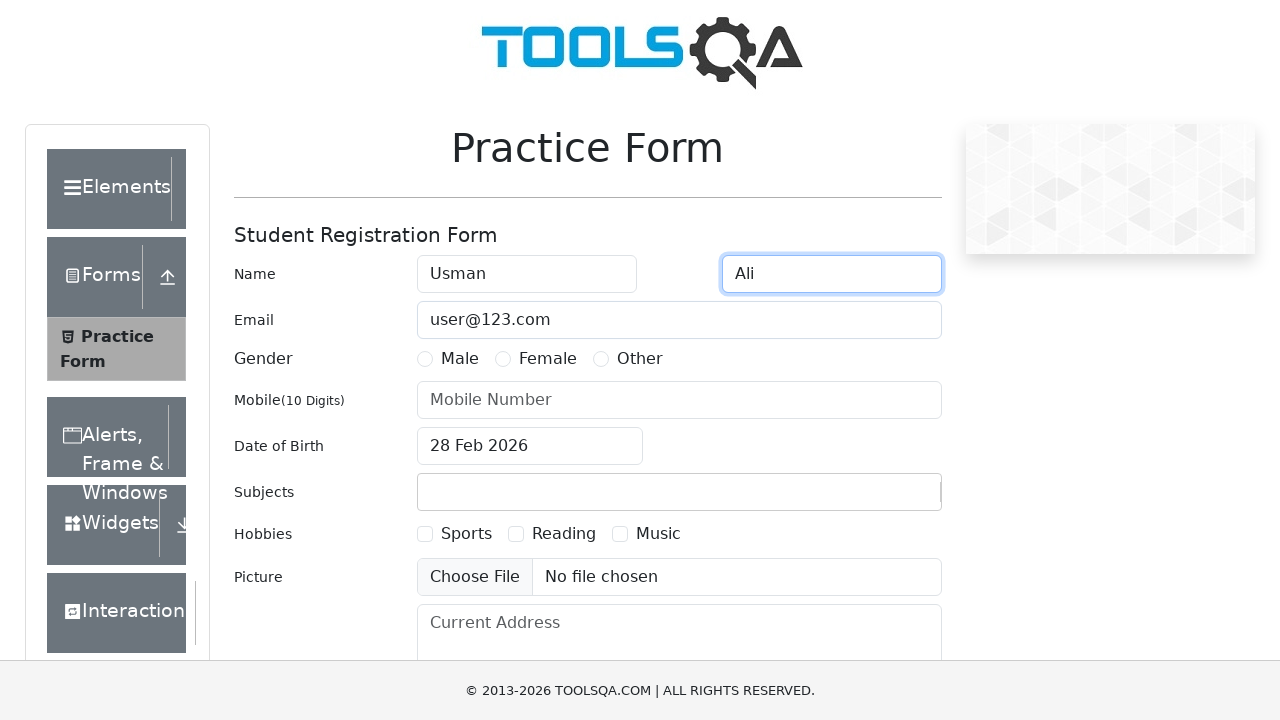

Selected Male gender option at (460, 359) on label[for='gender-radio-1']
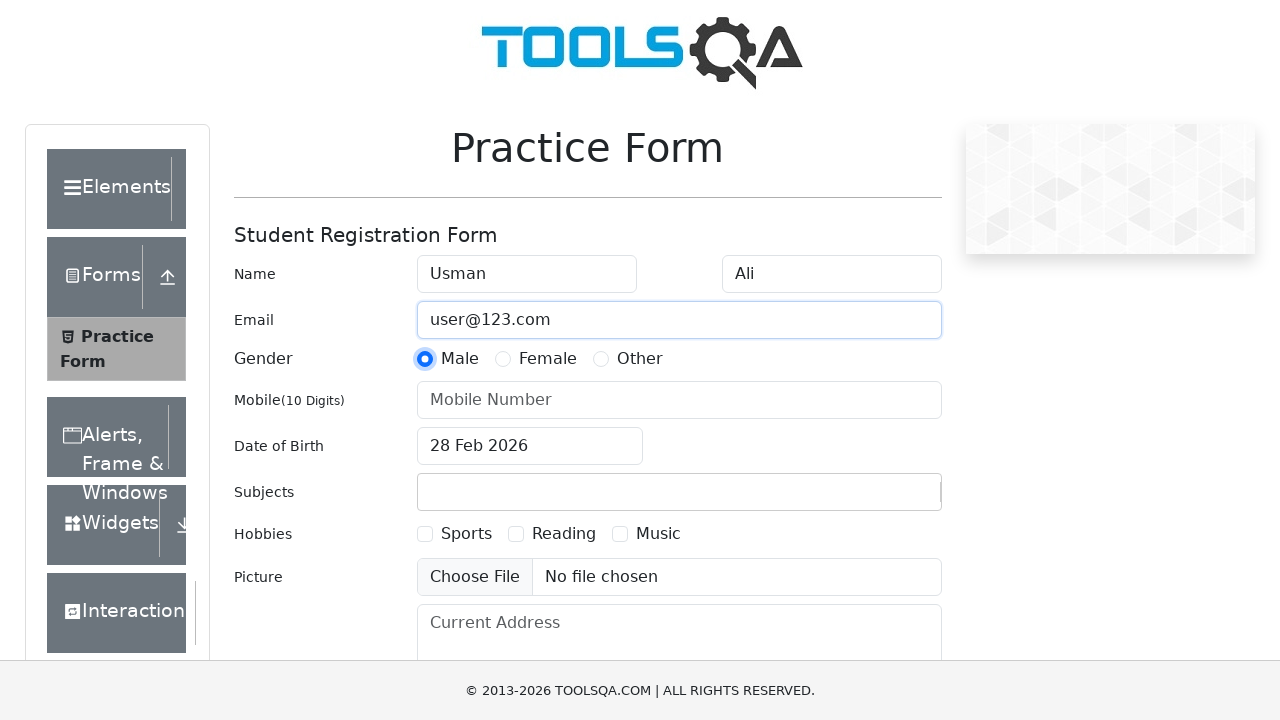

Filled phone number field with '0123456789' on #userNumber
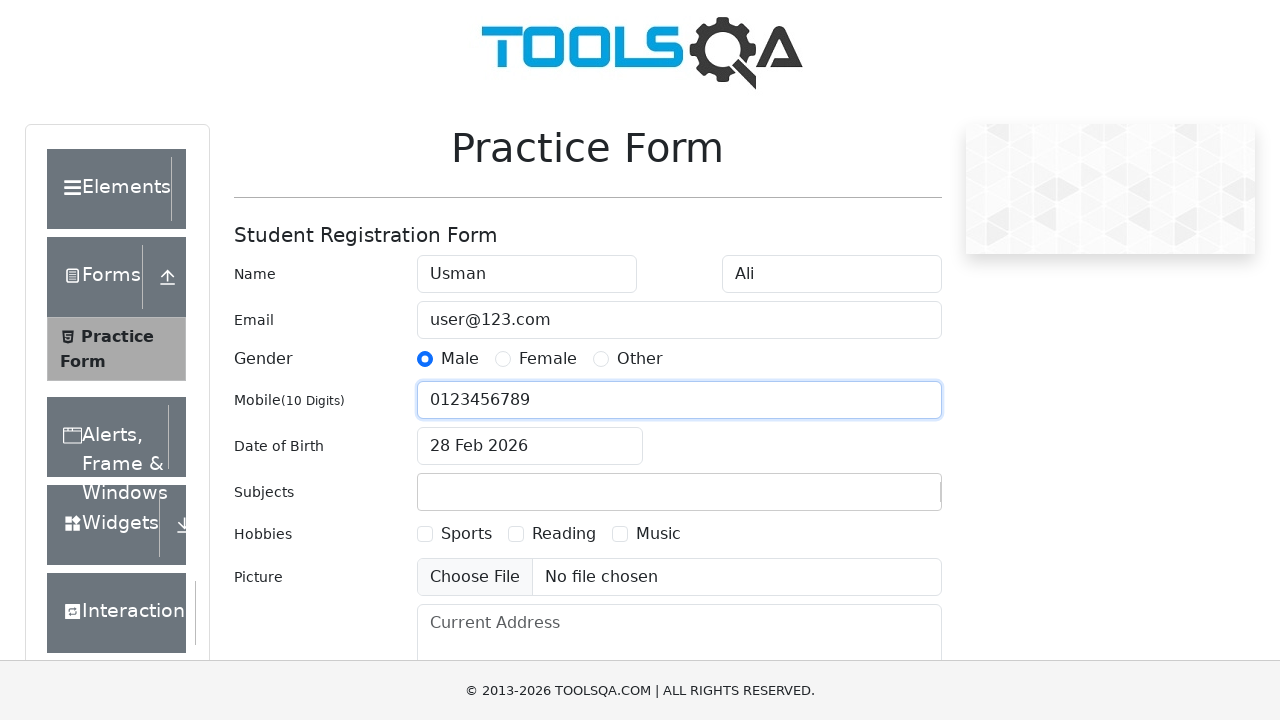

Filled subjects input with 'English' on #subjectsInput
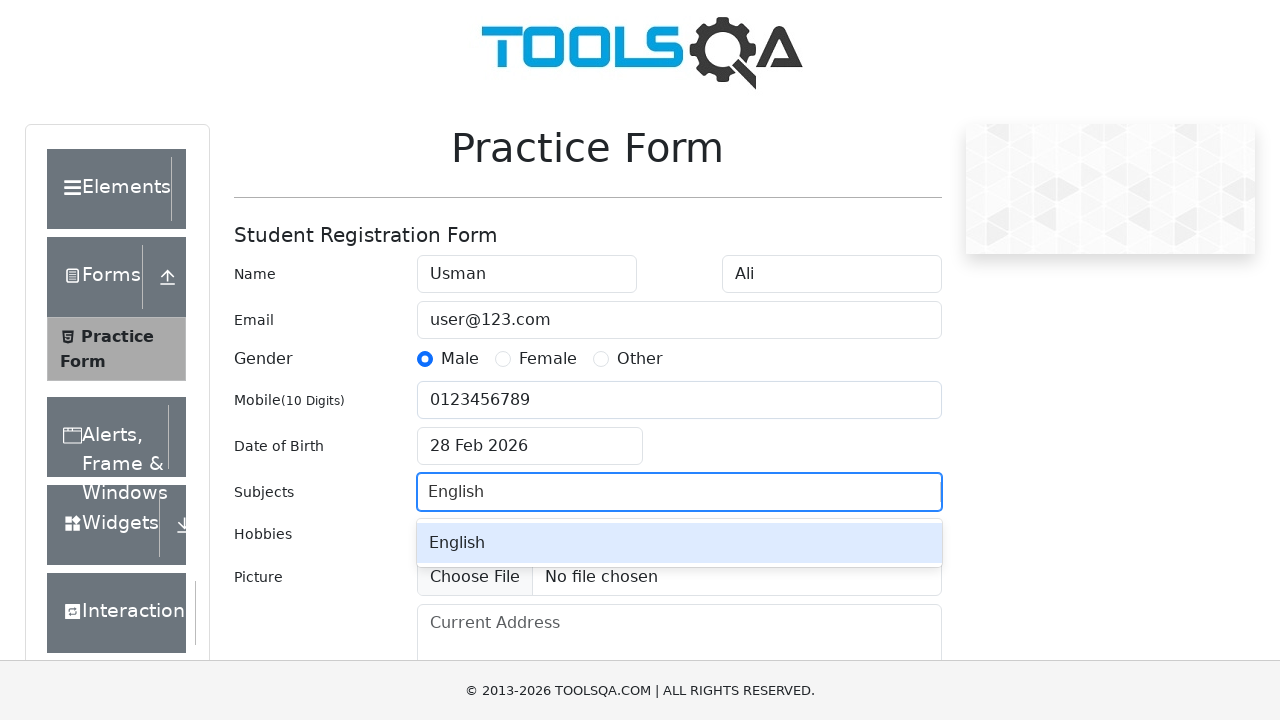

Clicked date of birth input to open date picker at (530, 446) on #dateOfBirthInput
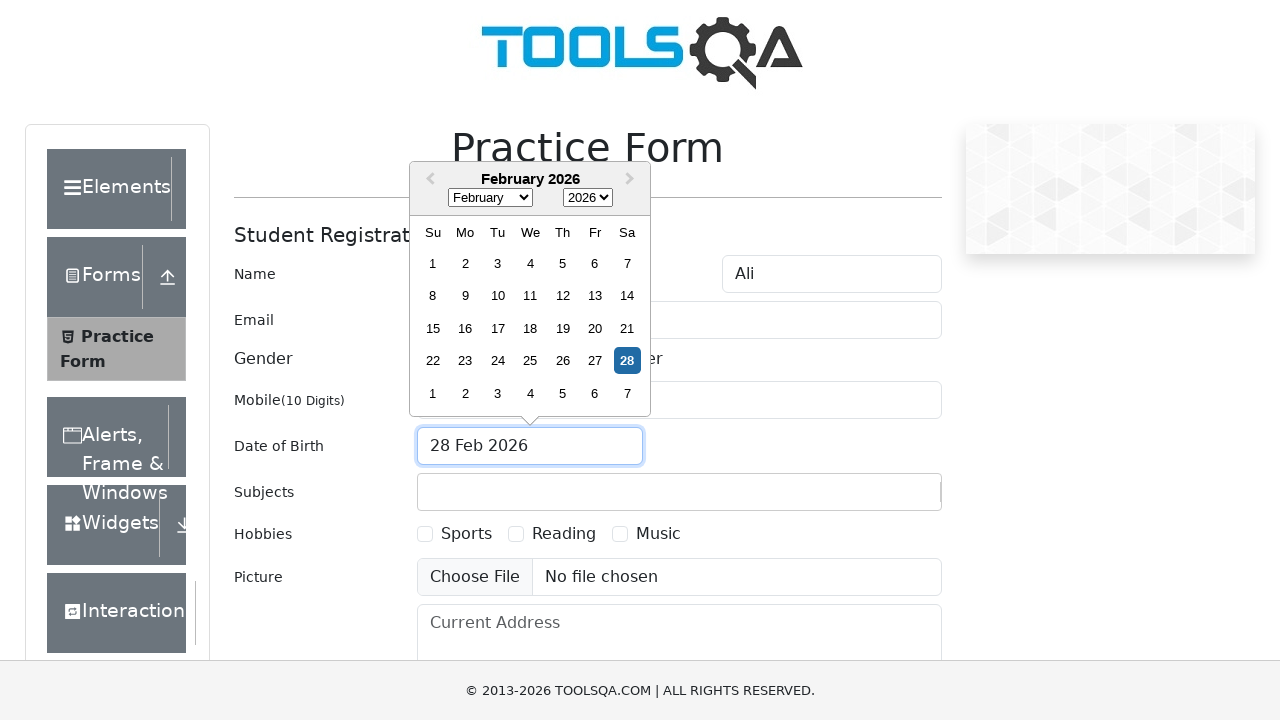

Date picker calendar loaded
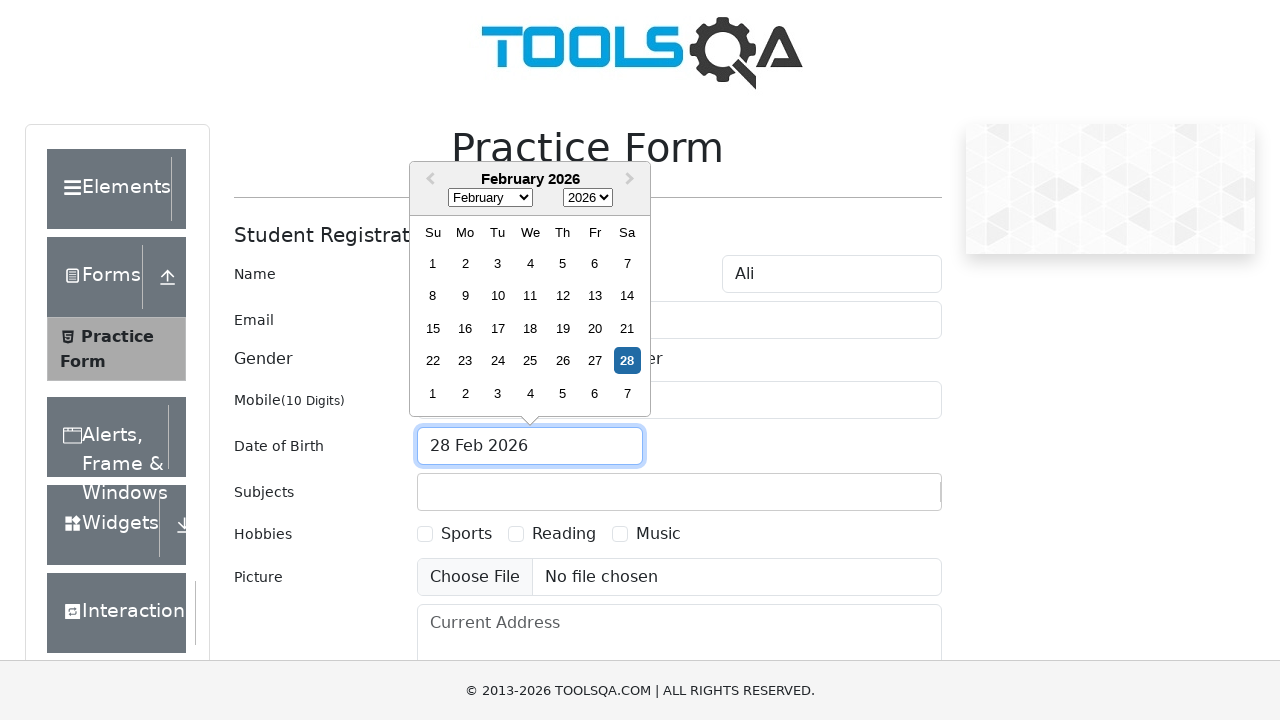

Clicked previous month button to navigate to June 2021 at (428, 180) on .react-datepicker__navigation--previous
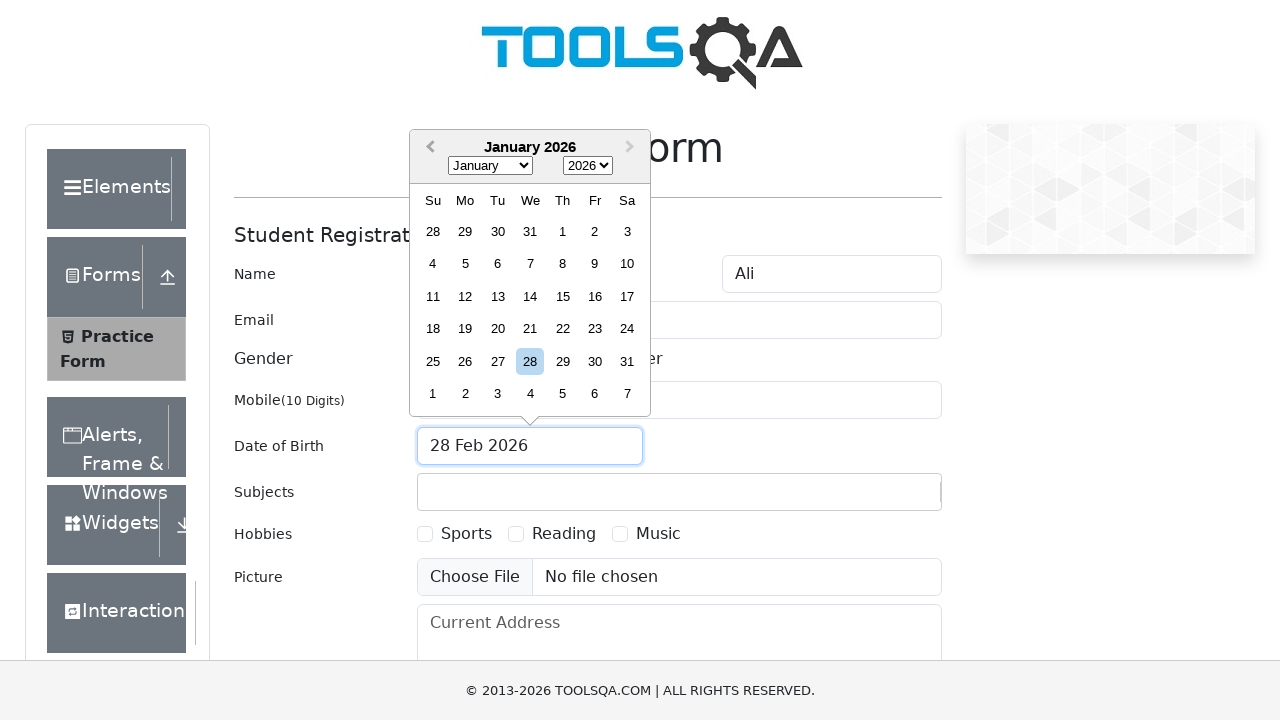

Clicked previous month button to navigate to June 2021 at (428, 148) on .react-datepicker__navigation--previous
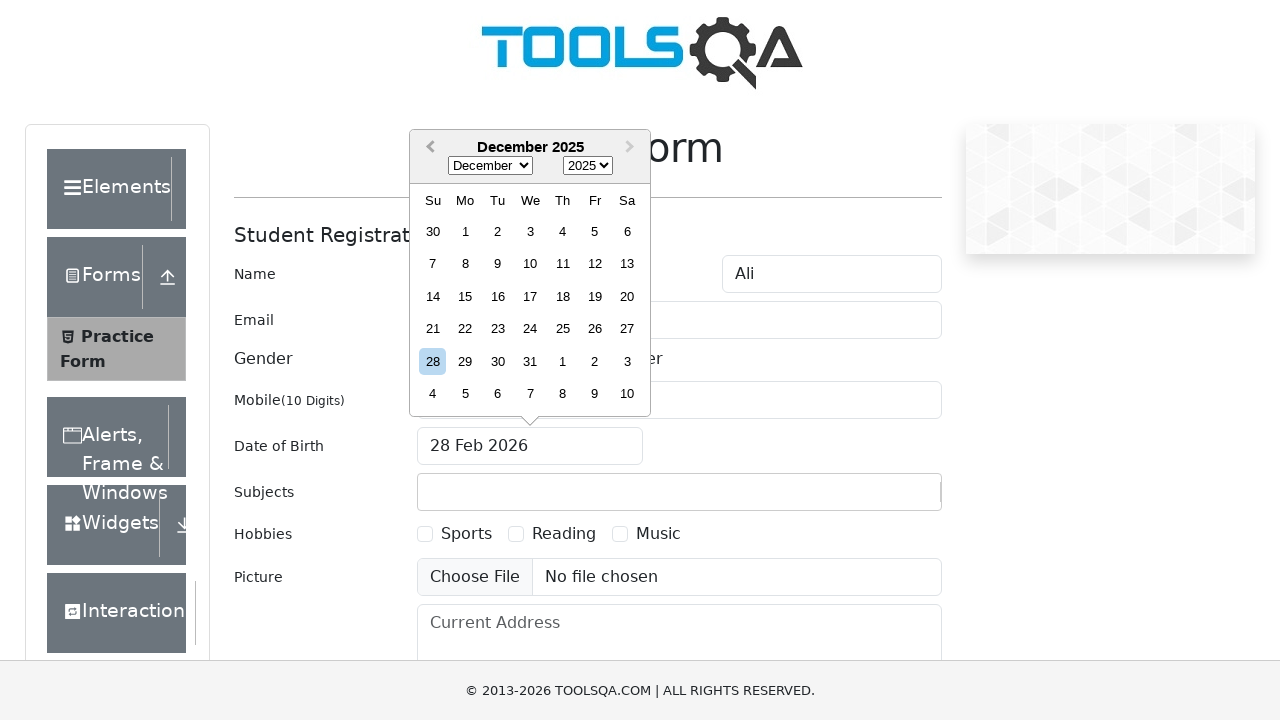

Clicked previous month button to navigate to June 2021 at (428, 148) on .react-datepicker__navigation--previous
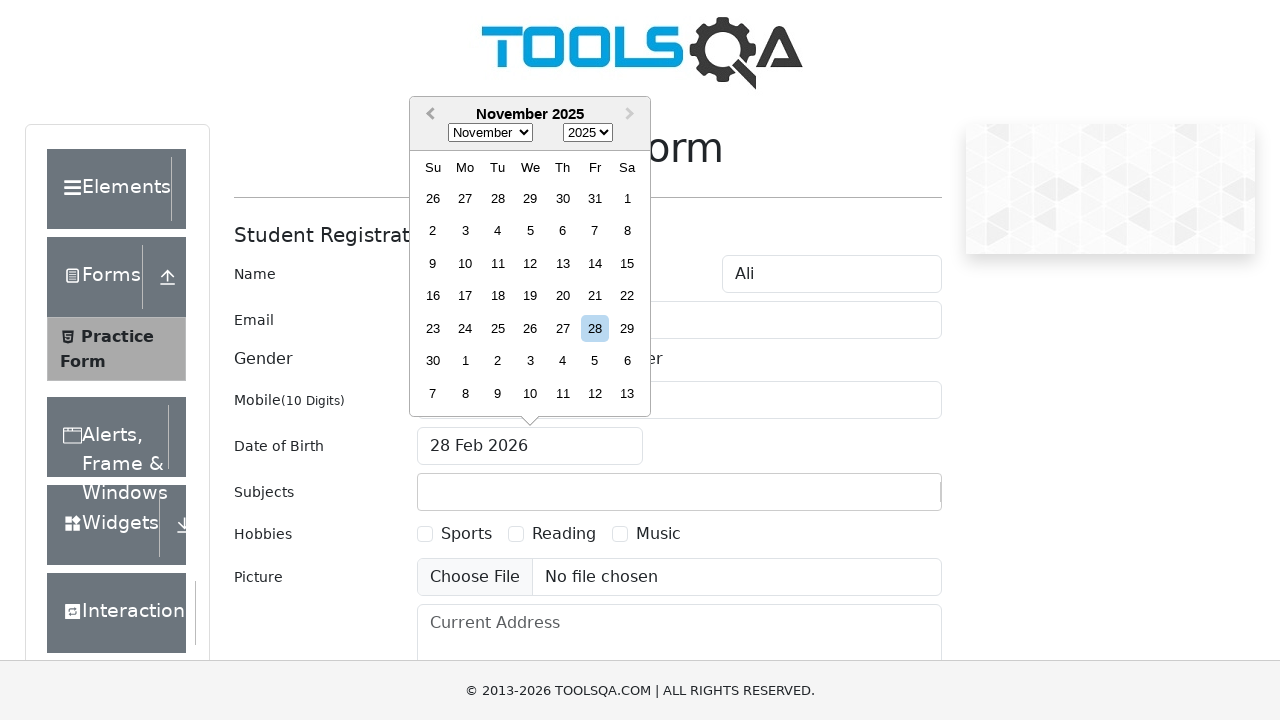

Clicked previous month button to navigate to June 2021 at (428, 115) on .react-datepicker__navigation--previous
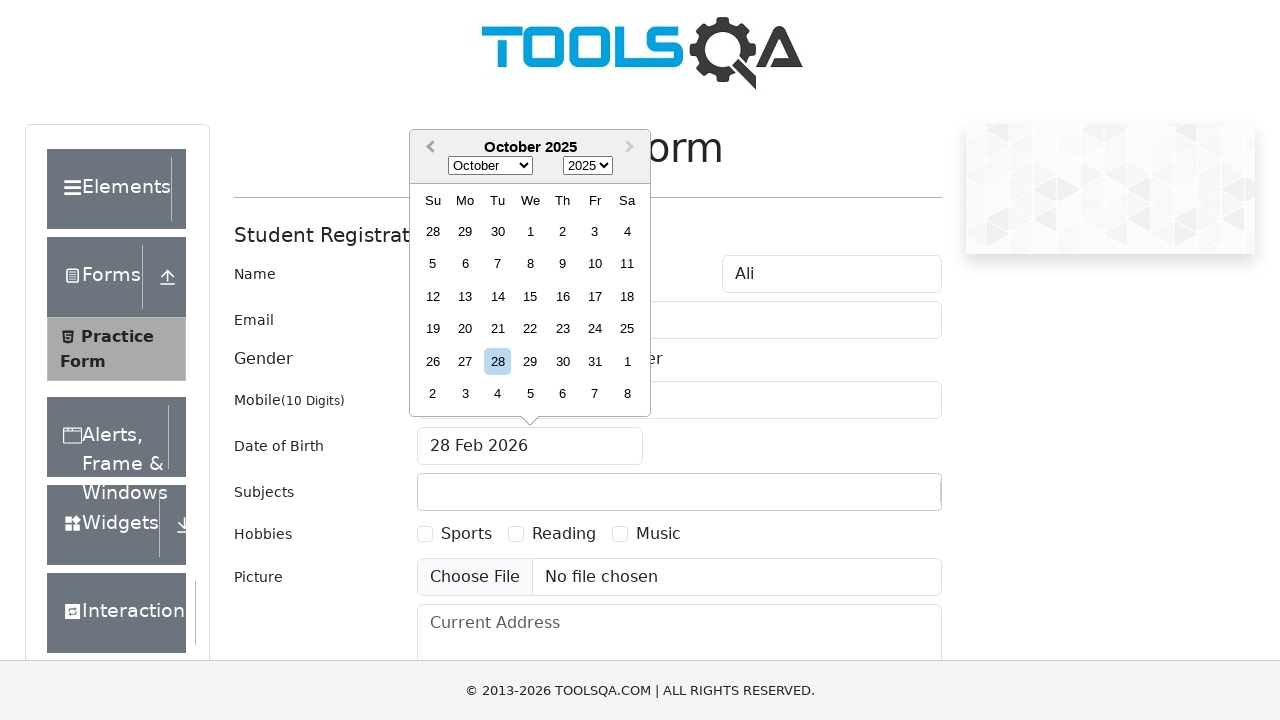

Clicked previous month button to navigate to June 2021 at (428, 148) on .react-datepicker__navigation--previous
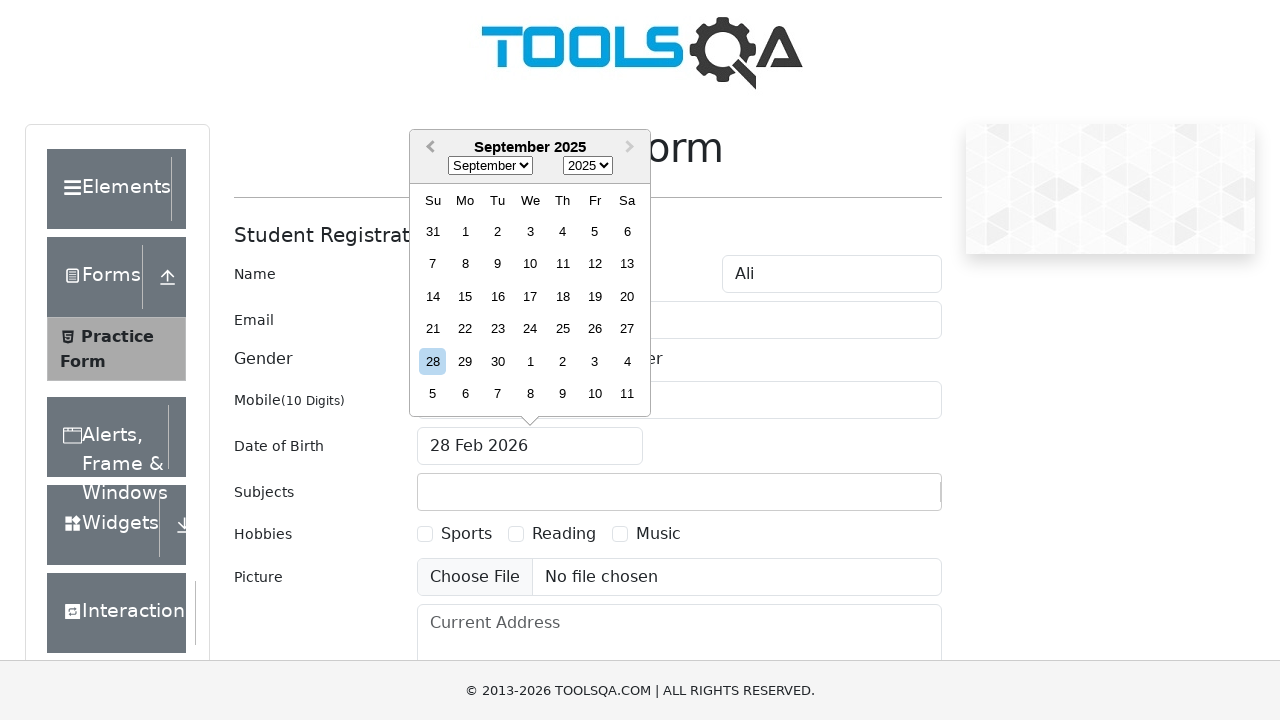

Clicked previous month button to navigate to June 2021 at (428, 148) on .react-datepicker__navigation--previous
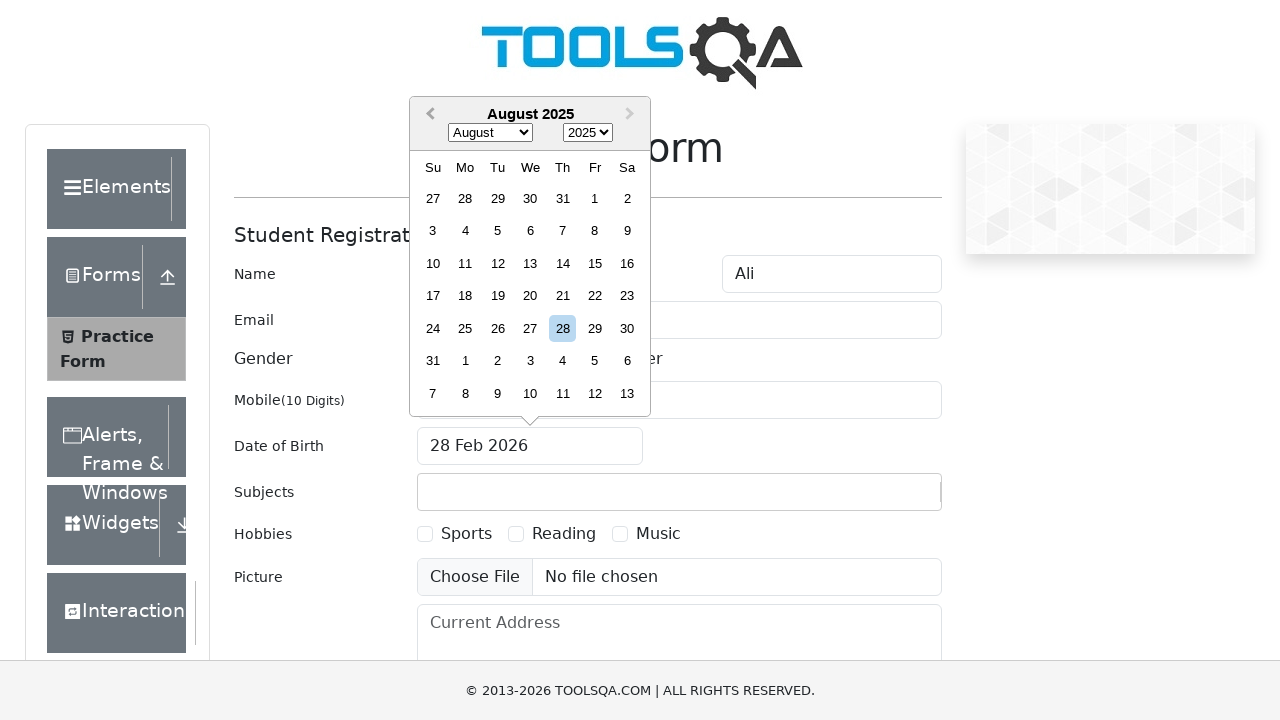

Clicked previous month button to navigate to June 2021 at (428, 115) on .react-datepicker__navigation--previous
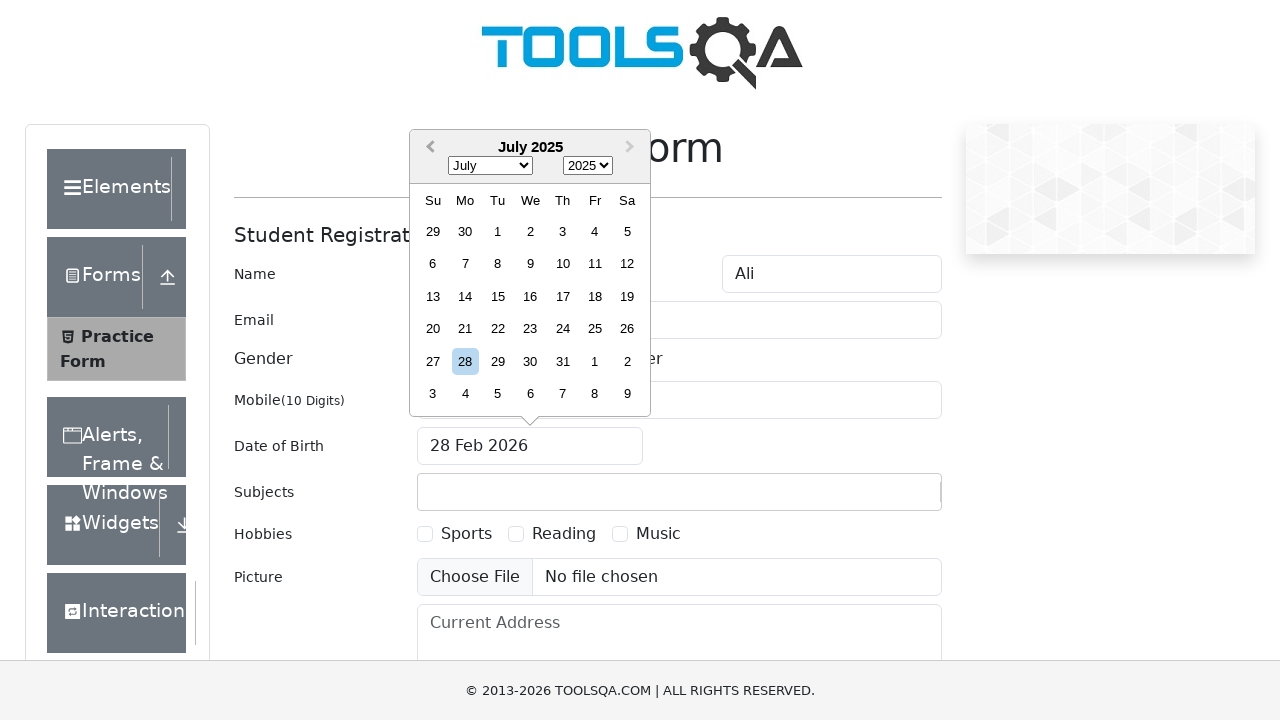

Clicked previous month button to navigate to June 2021 at (428, 148) on .react-datepicker__navigation--previous
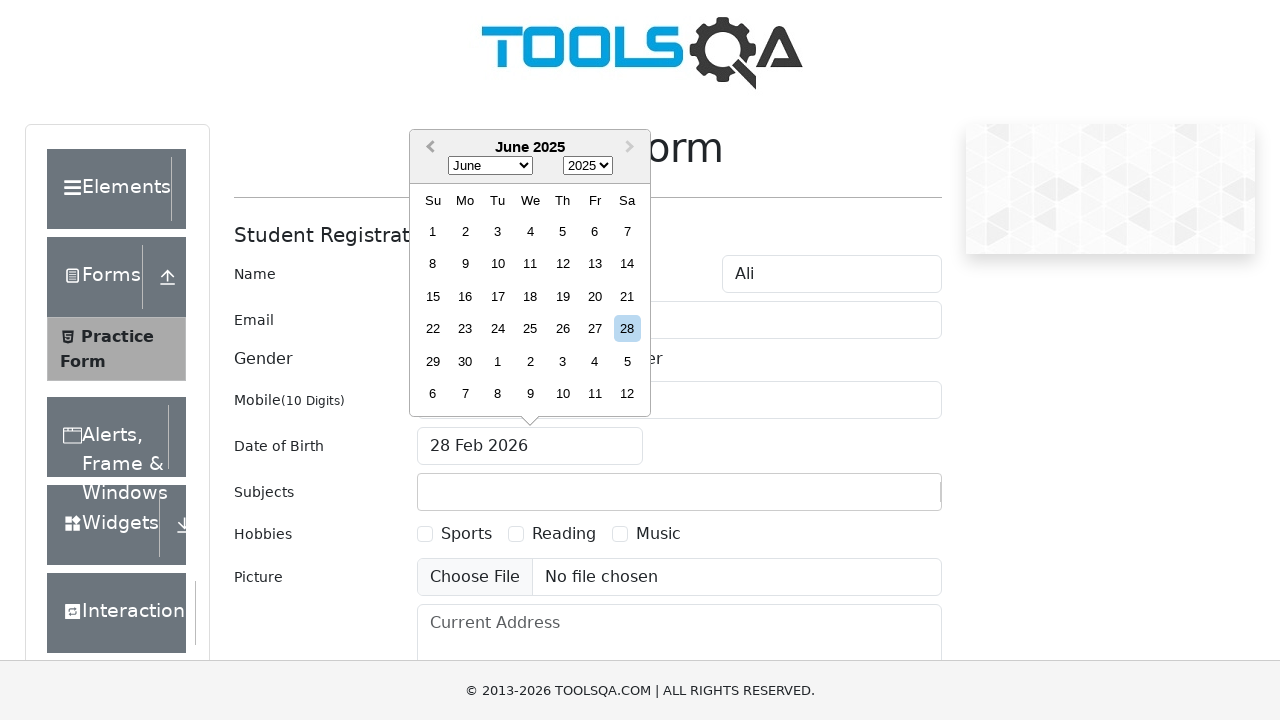

Clicked previous month button to navigate to June 2021 at (428, 148) on .react-datepicker__navigation--previous
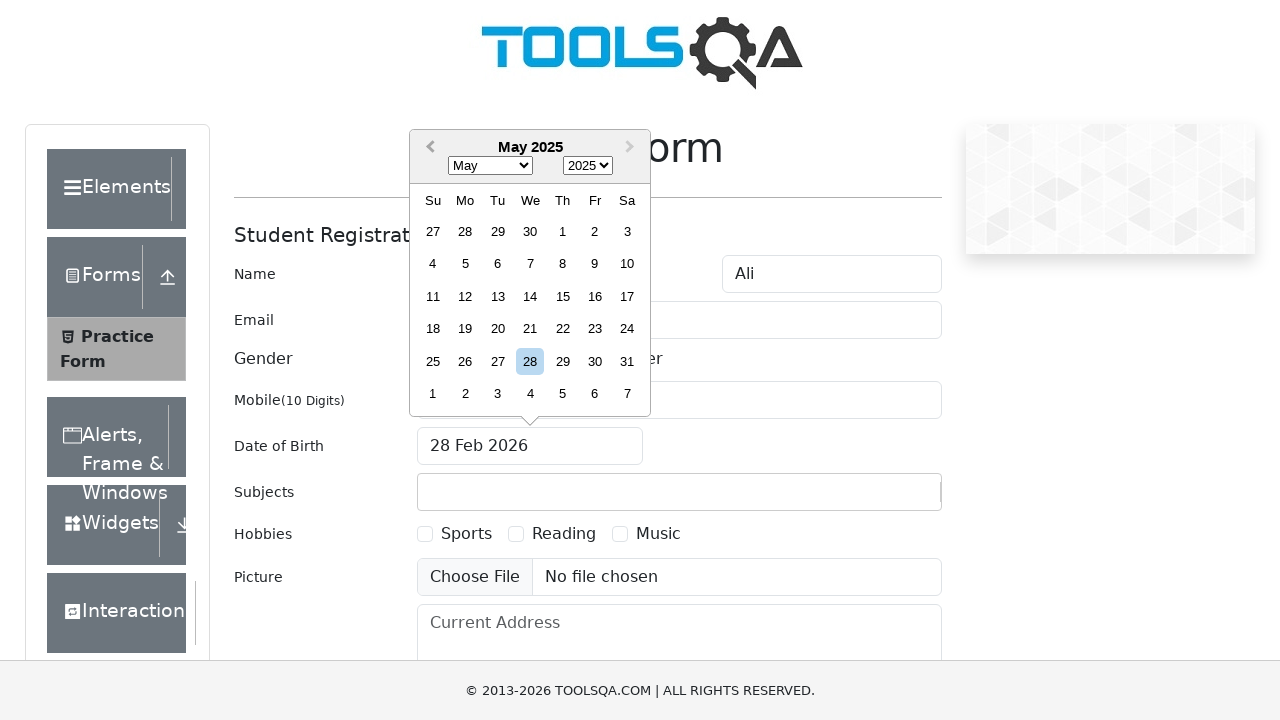

Clicked previous month button to navigate to June 2021 at (428, 148) on .react-datepicker__navigation--previous
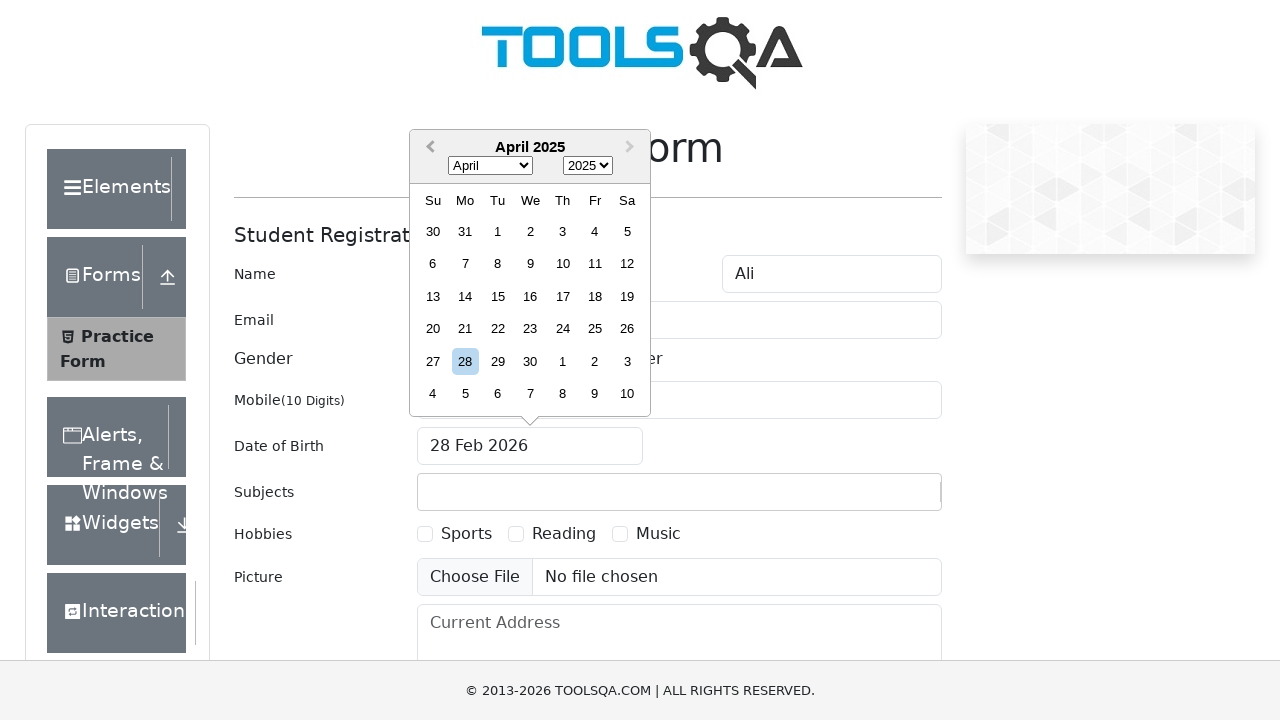

Clicked previous month button to navigate to June 2021 at (428, 148) on .react-datepicker__navigation--previous
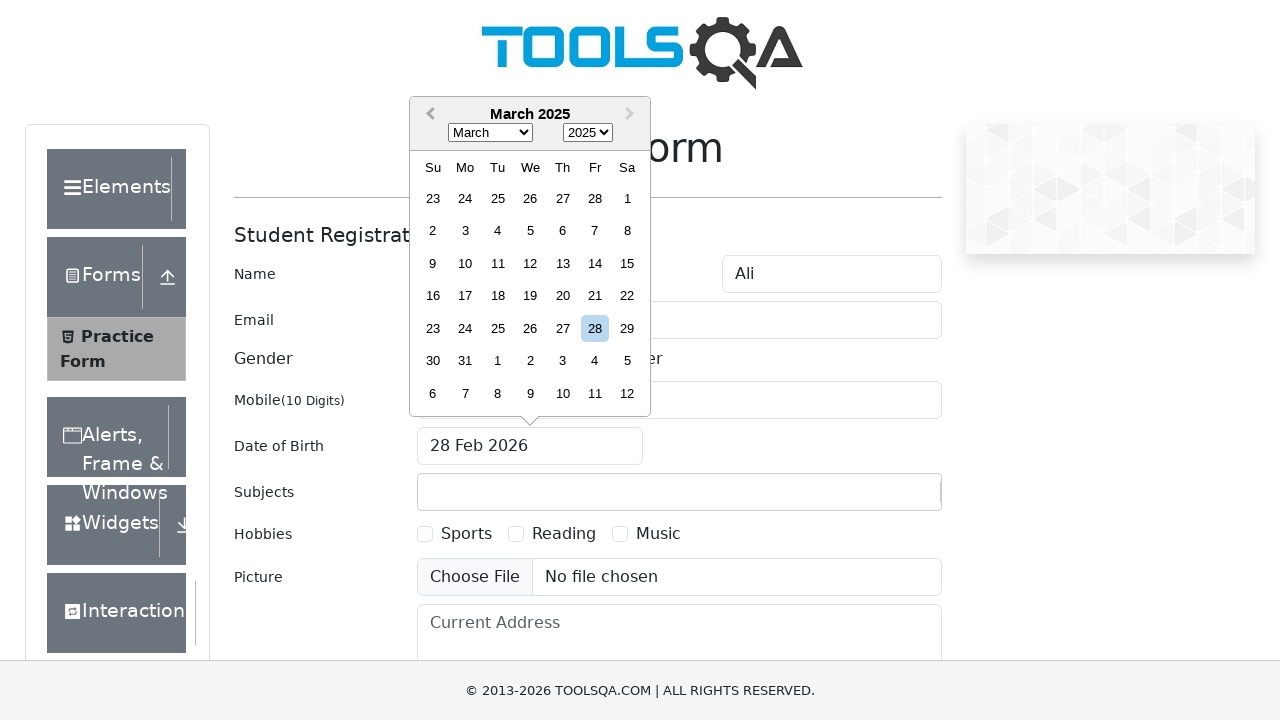

Clicked previous month button to navigate to June 2021 at (428, 115) on .react-datepicker__navigation--previous
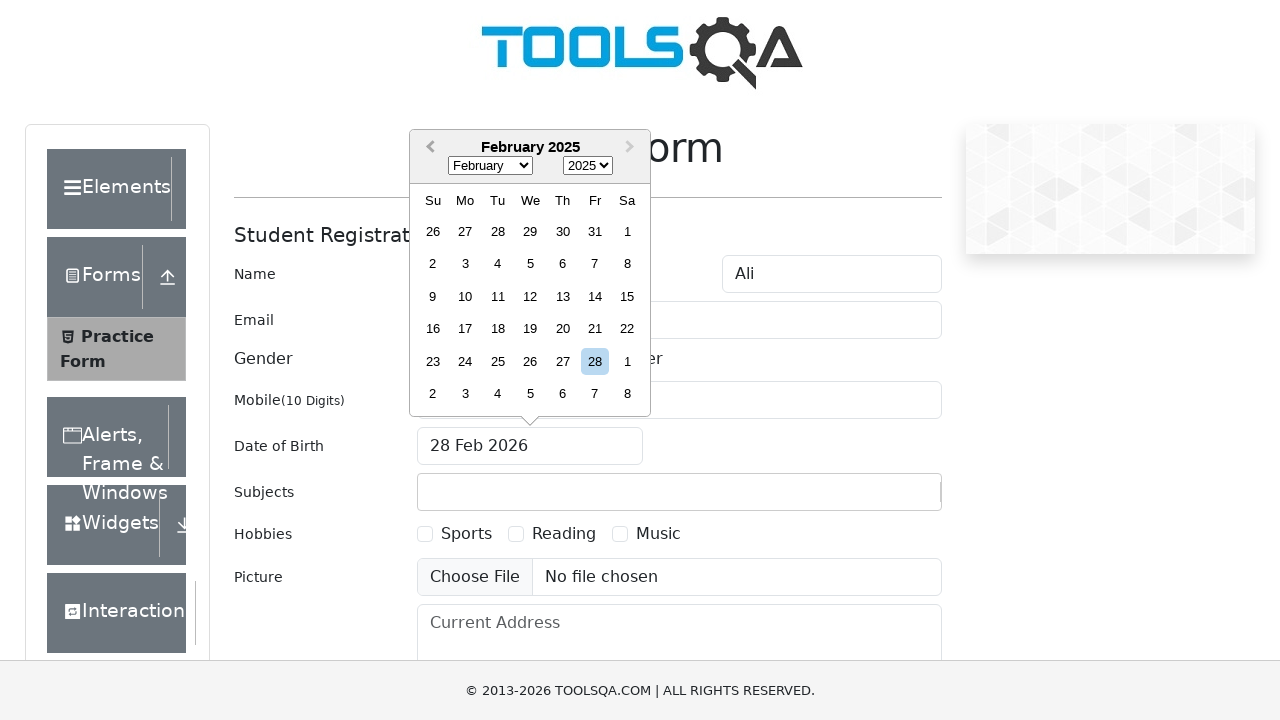

Clicked previous month button to navigate to June 2021 at (428, 148) on .react-datepicker__navigation--previous
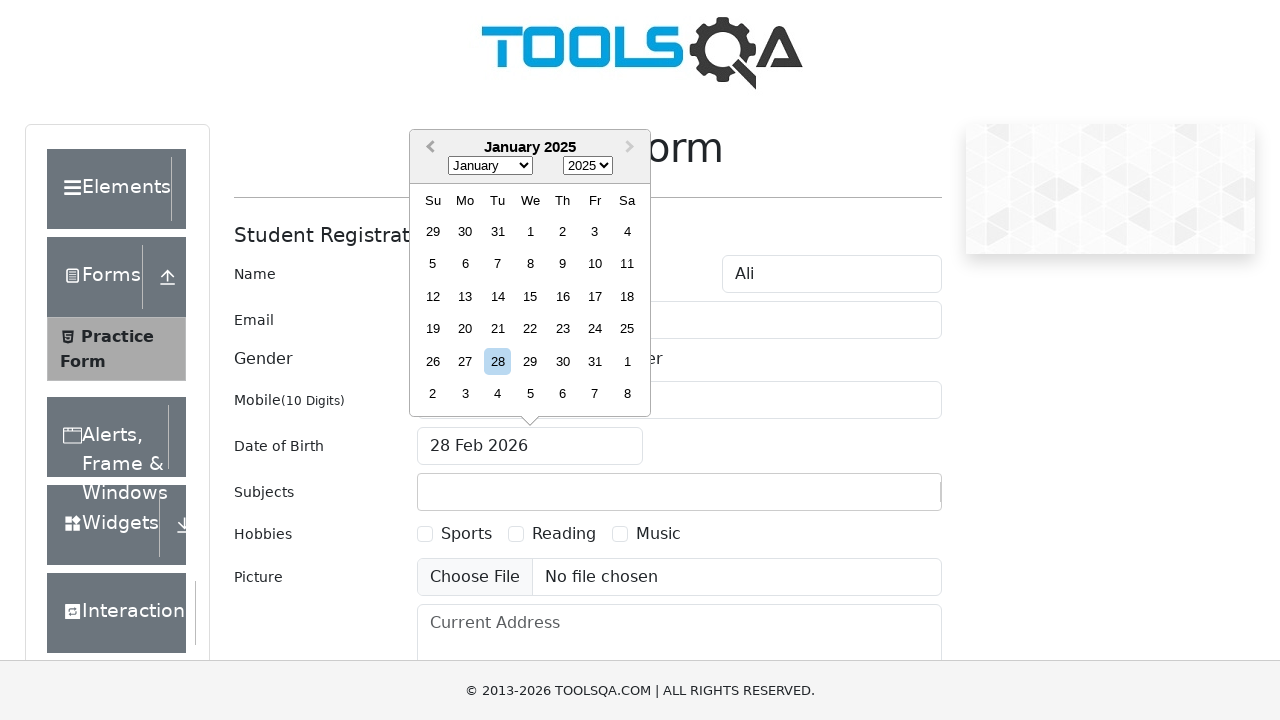

Clicked previous month button to navigate to June 2021 at (428, 148) on .react-datepicker__navigation--previous
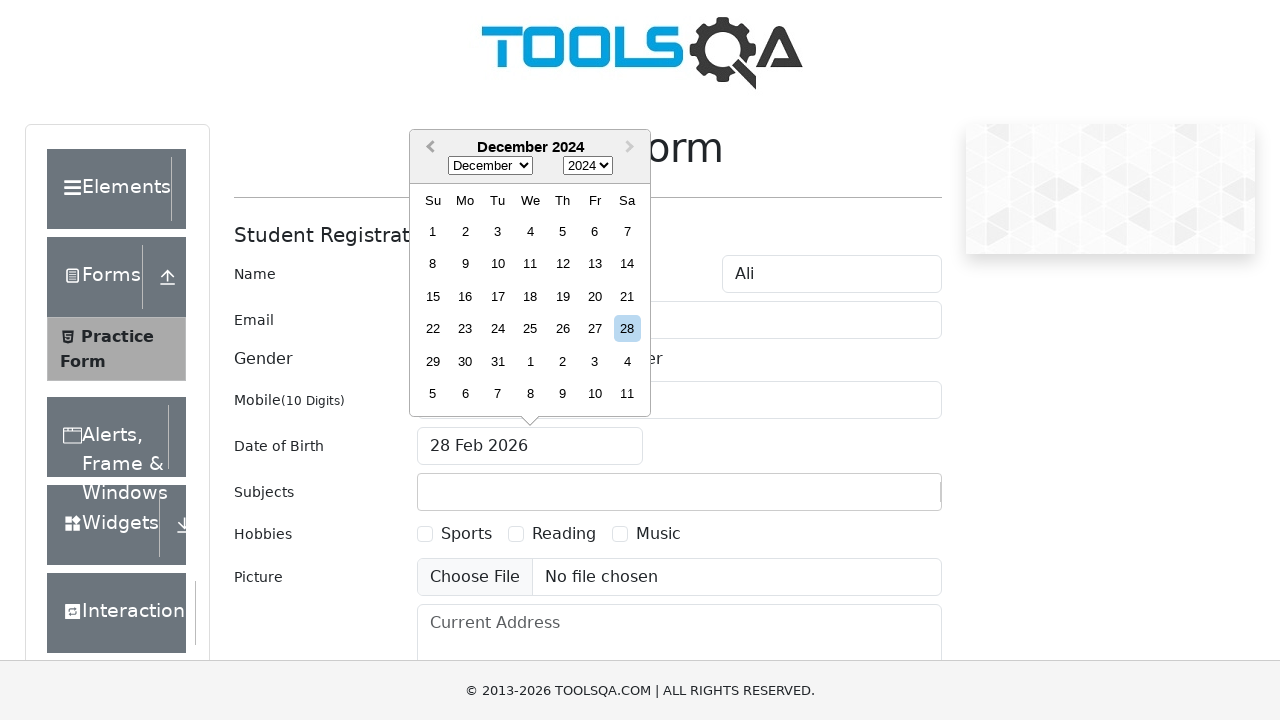

Clicked previous month button to navigate to June 2021 at (428, 148) on .react-datepicker__navigation--previous
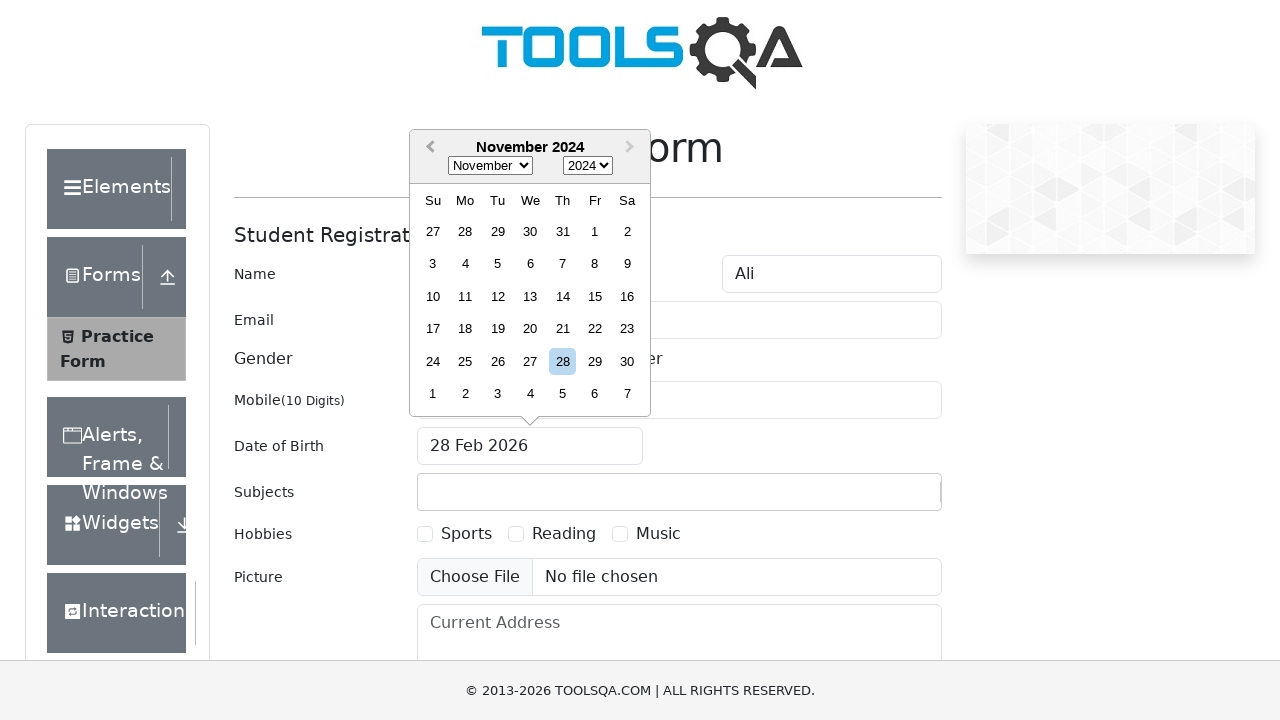

Clicked previous month button to navigate to June 2021 at (428, 148) on .react-datepicker__navigation--previous
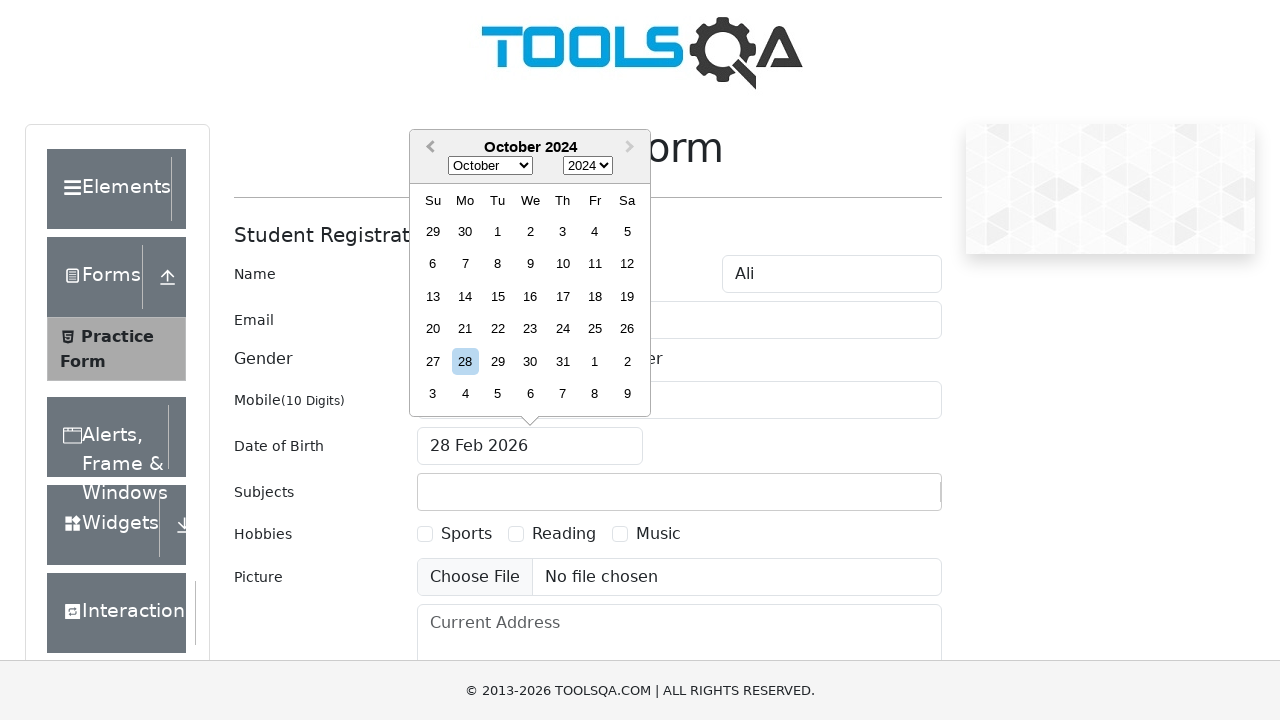

Clicked previous month button to navigate to June 2021 at (428, 148) on .react-datepicker__navigation--previous
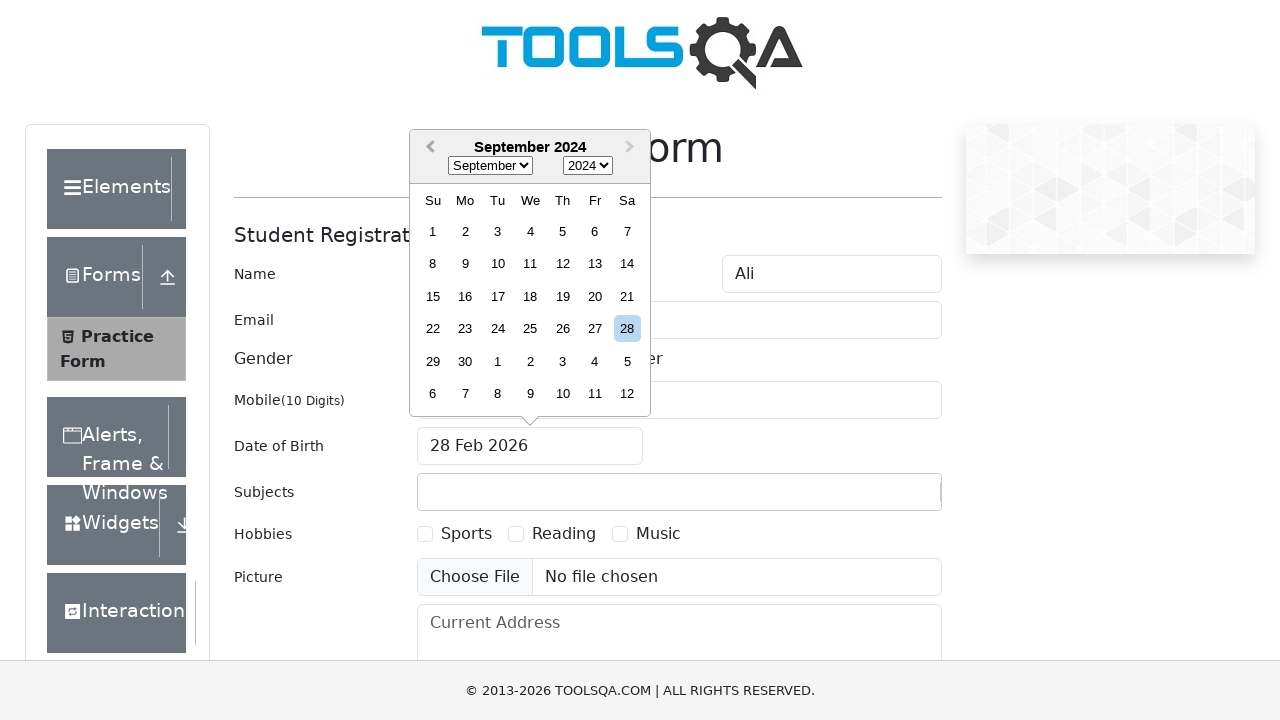

Clicked previous month button to navigate to June 2021 at (428, 148) on .react-datepicker__navigation--previous
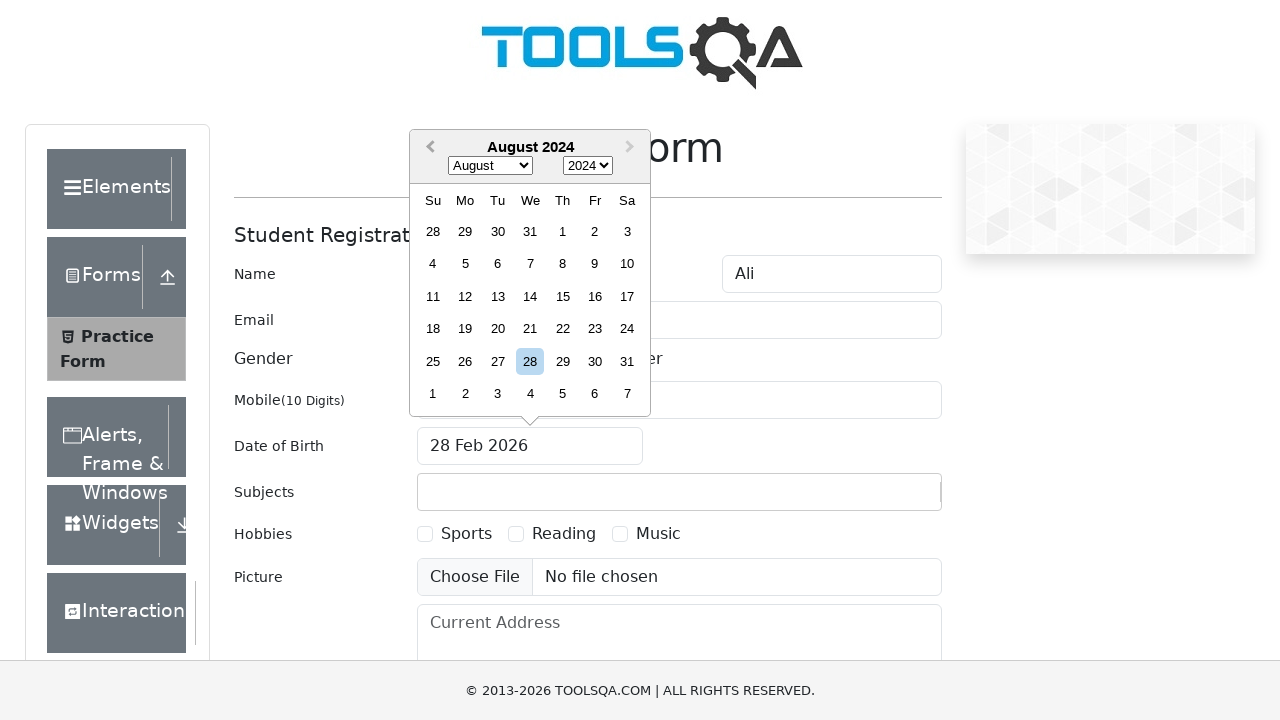

Clicked previous month button to navigate to June 2021 at (428, 148) on .react-datepicker__navigation--previous
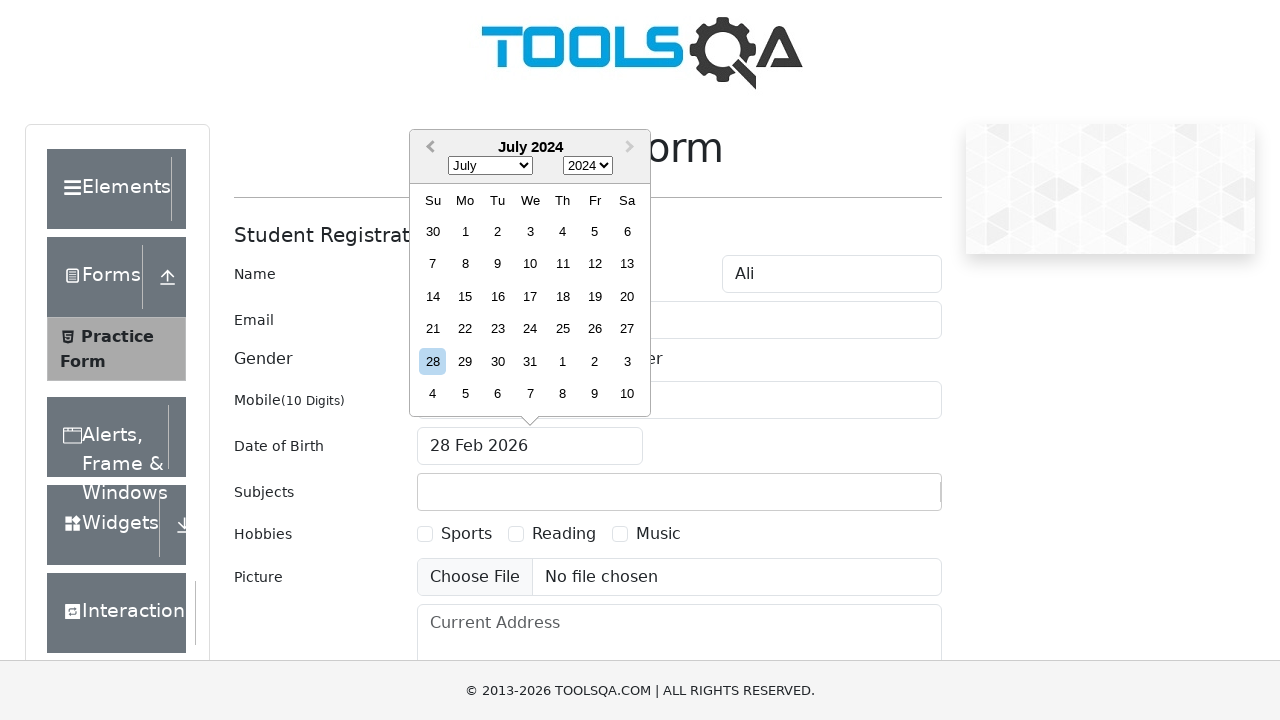

Clicked previous month button to navigate to June 2021 at (428, 148) on .react-datepicker__navigation--previous
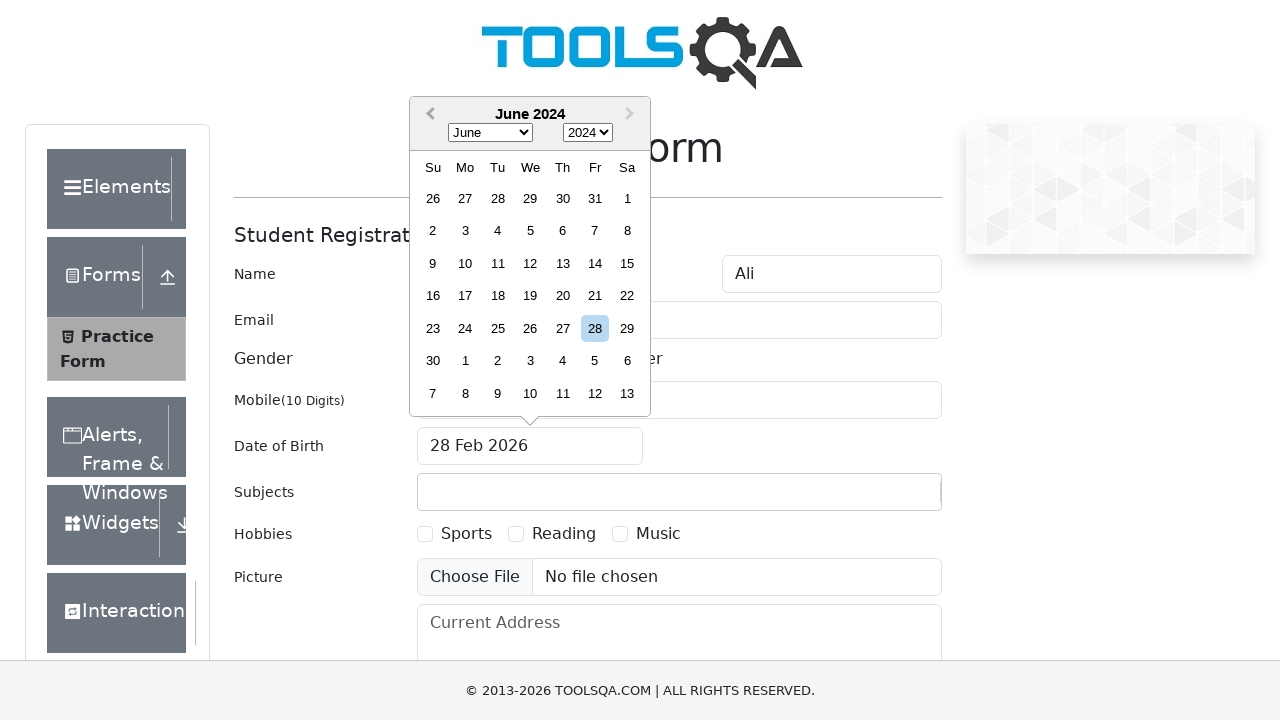

Clicked previous month button to navigate to June 2021 at (428, 115) on .react-datepicker__navigation--previous
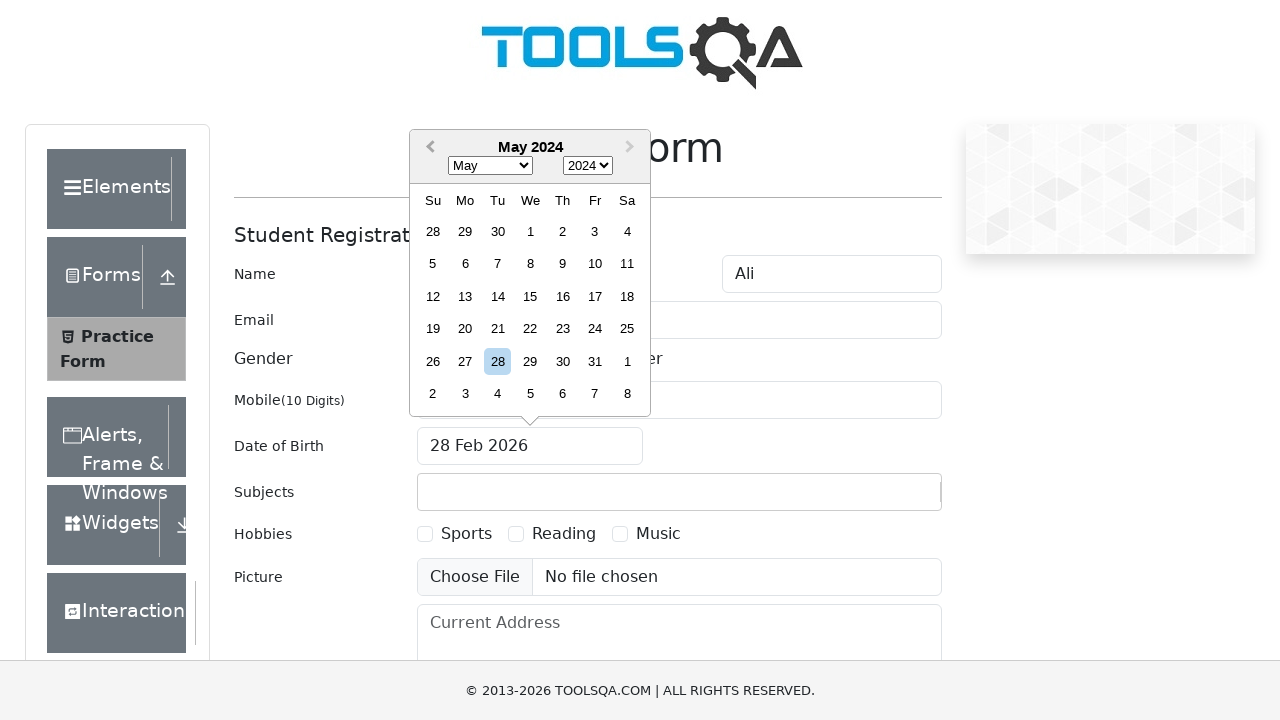

Clicked previous month button to navigate to June 2021 at (428, 148) on .react-datepicker__navigation--previous
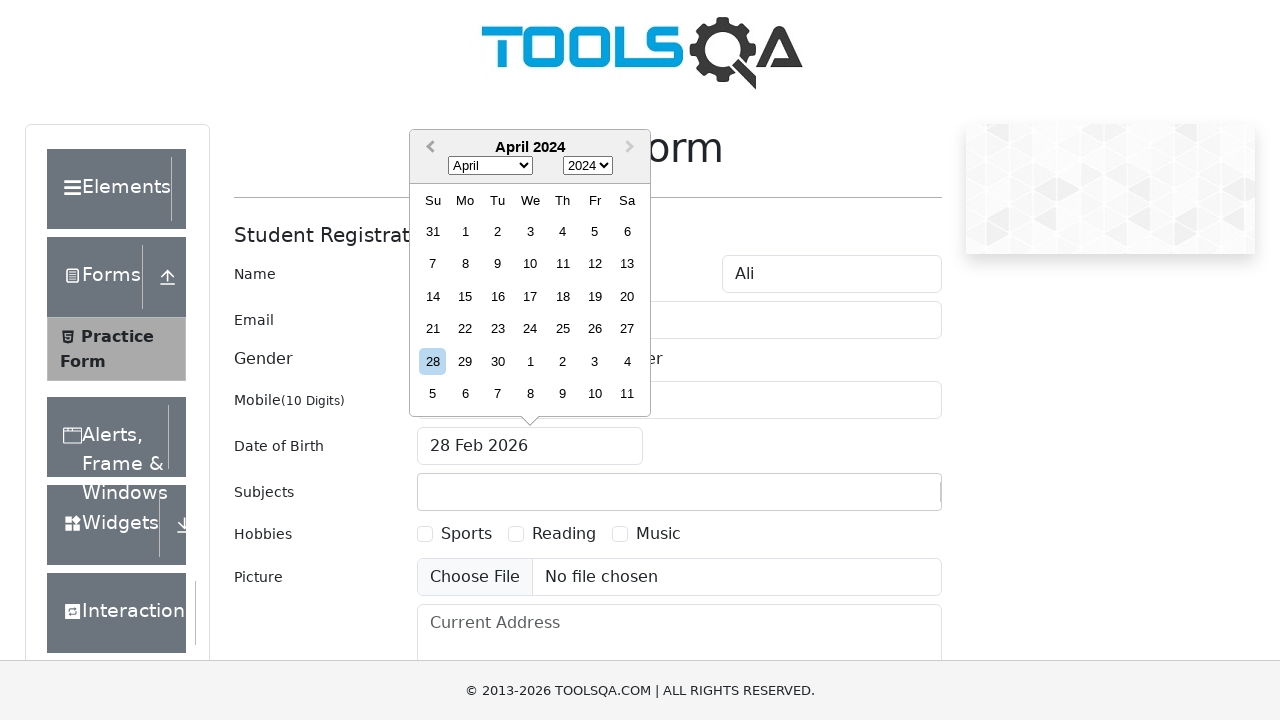

Clicked previous month button to navigate to June 2021 at (428, 148) on .react-datepicker__navigation--previous
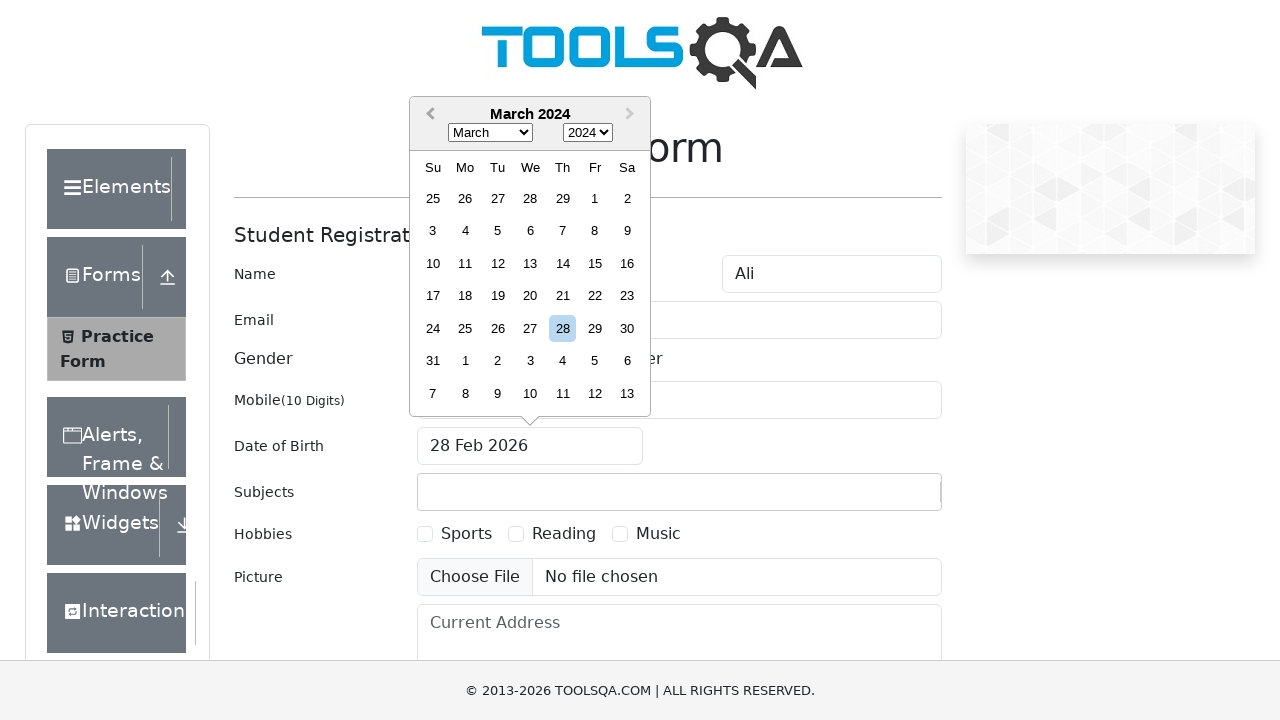

Clicked previous month button to navigate to June 2021 at (428, 115) on .react-datepicker__navigation--previous
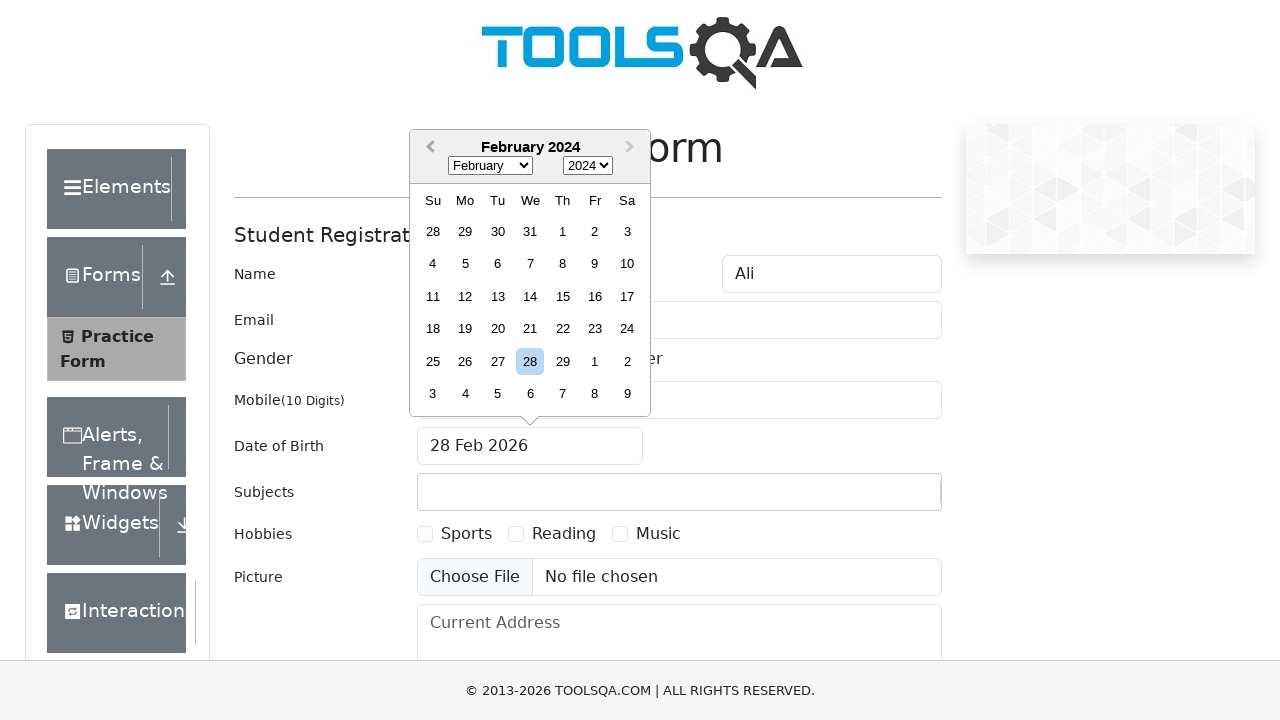

Clicked previous month button to navigate to June 2021 at (428, 148) on .react-datepicker__navigation--previous
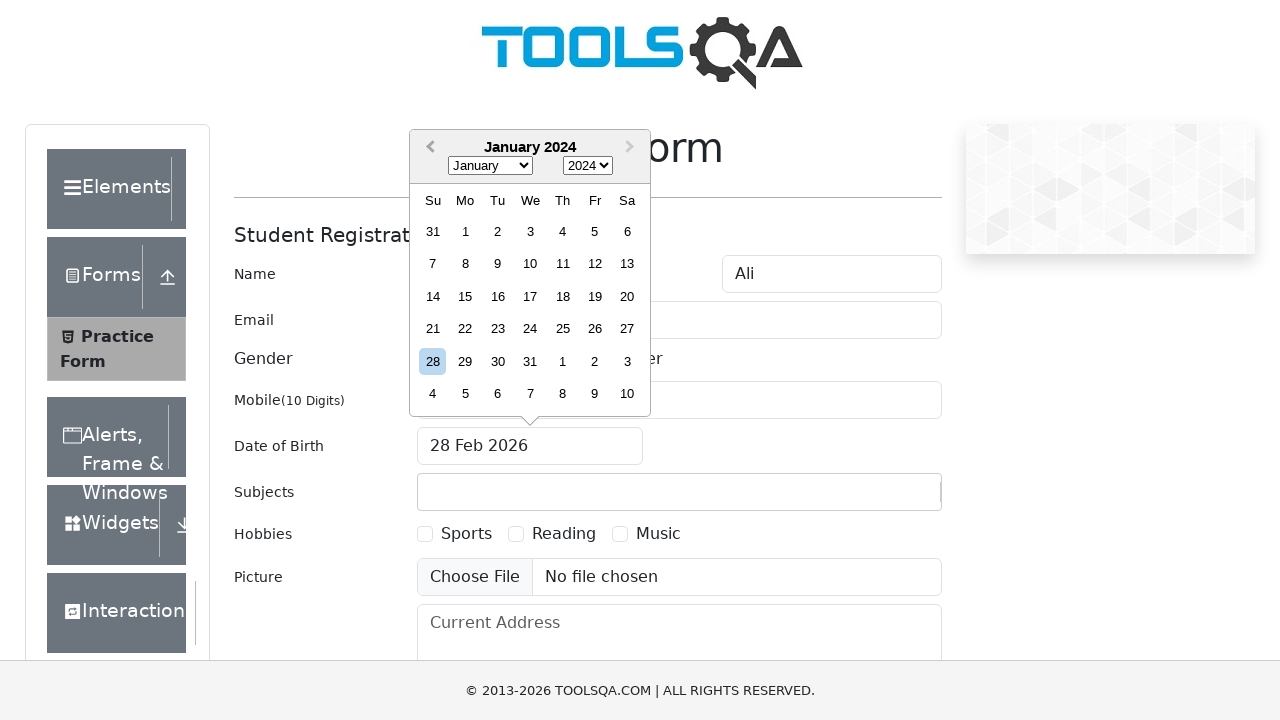

Clicked previous month button to navigate to June 2021 at (428, 148) on .react-datepicker__navigation--previous
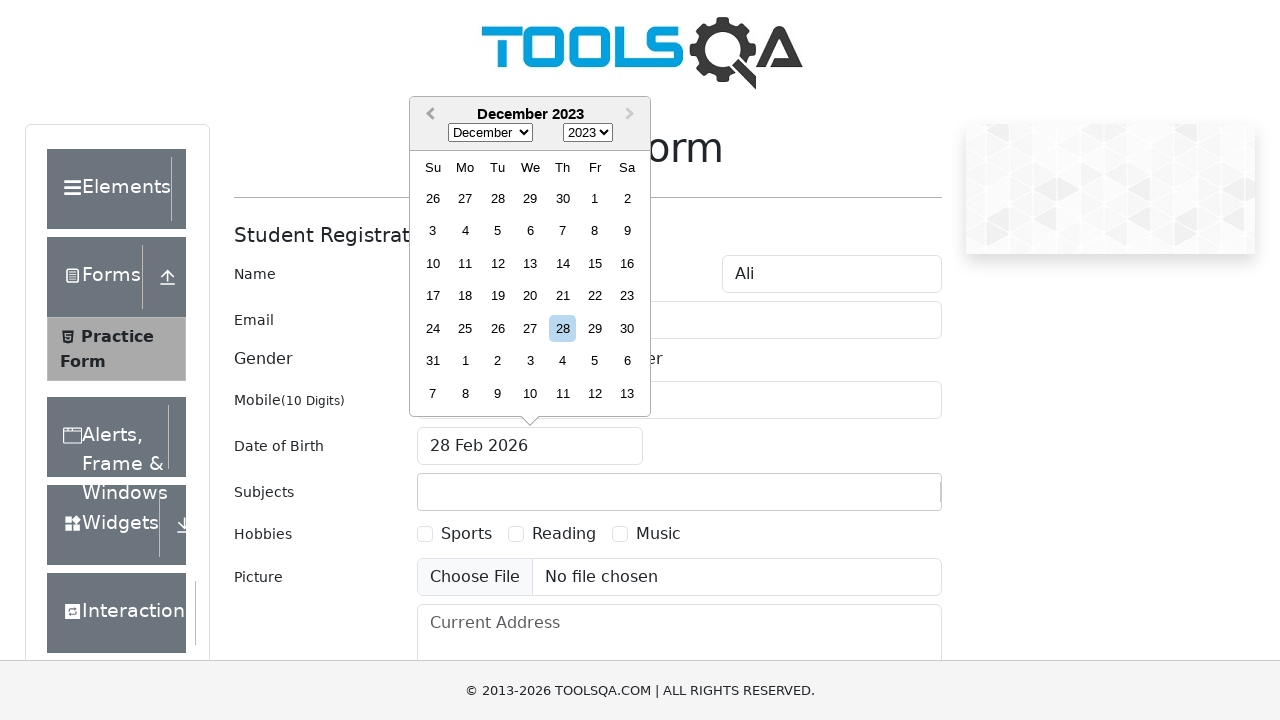

Clicked previous month button to navigate to June 2021 at (428, 115) on .react-datepicker__navigation--previous
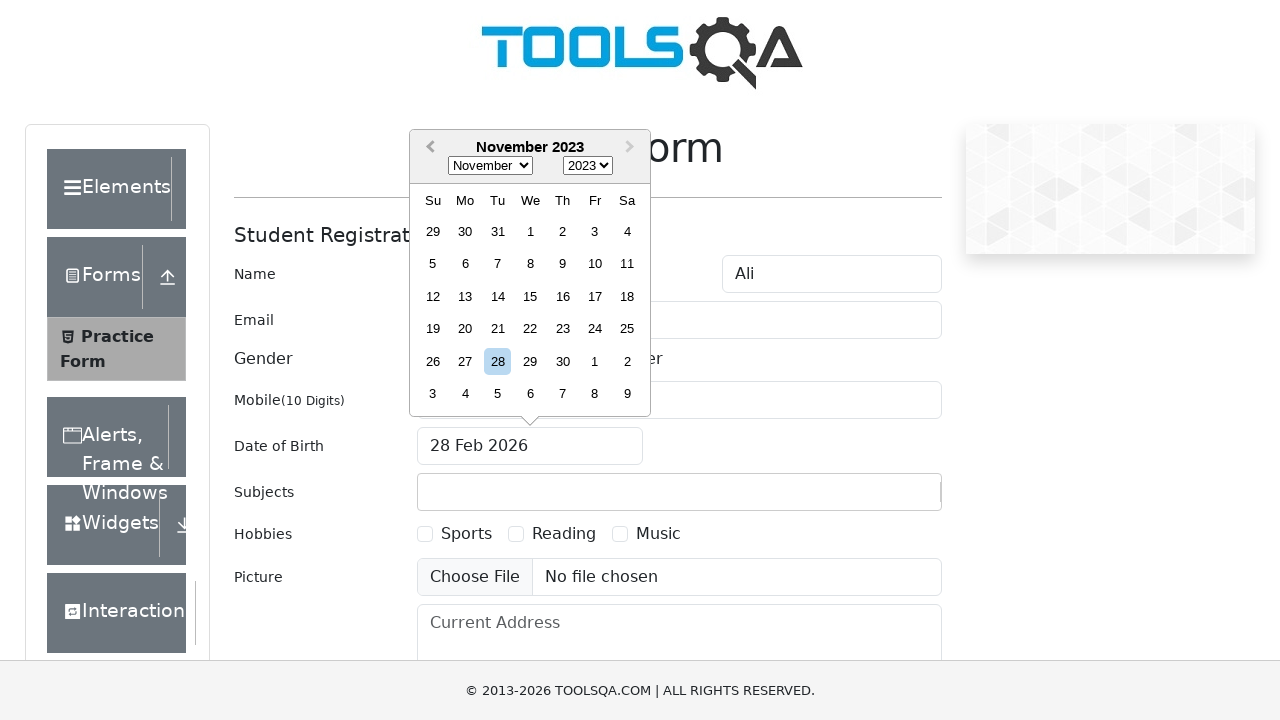

Clicked previous month button to navigate to June 2021 at (428, 148) on .react-datepicker__navigation--previous
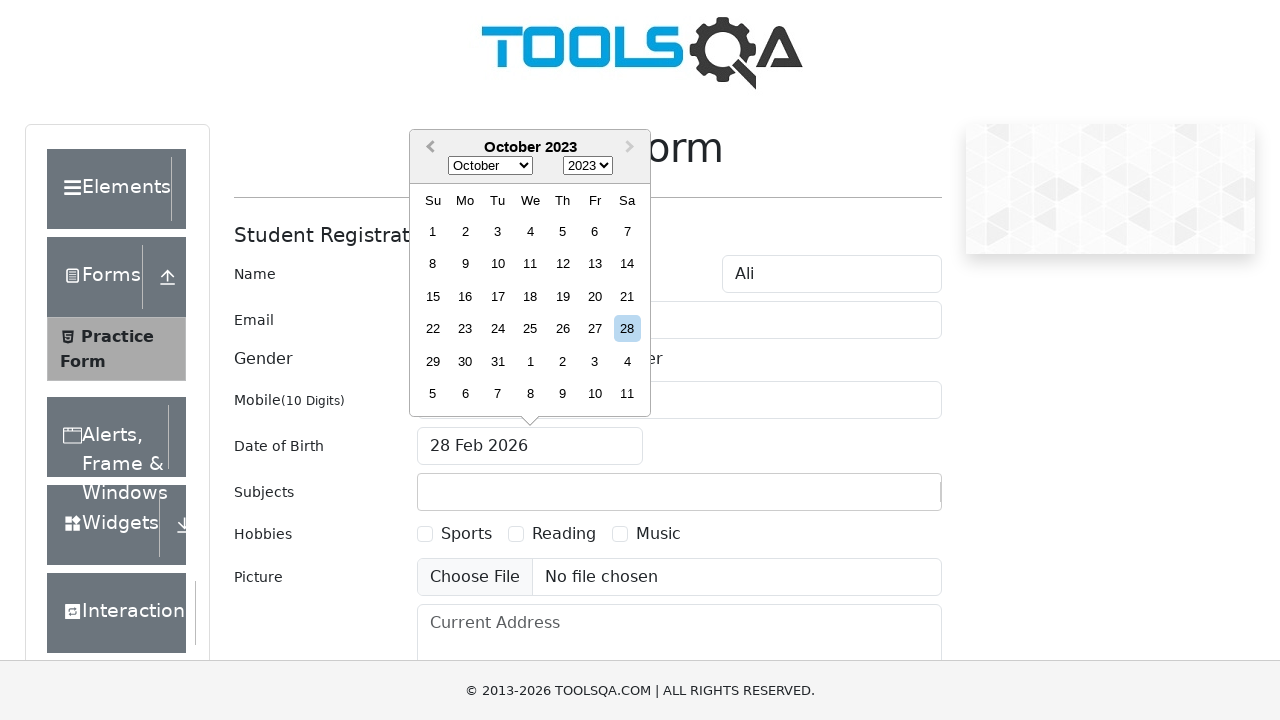

Clicked previous month button to navigate to June 2021 at (428, 148) on .react-datepicker__navigation--previous
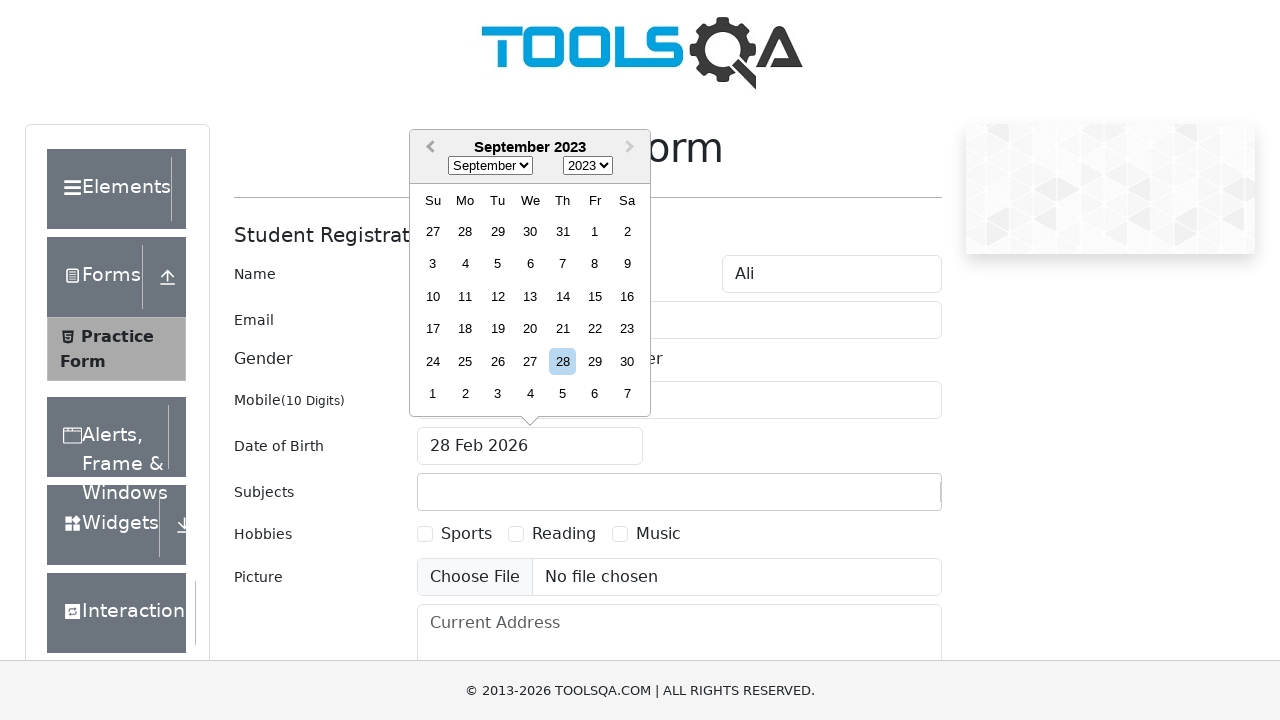

Clicked previous month button to navigate to June 2021 at (428, 148) on .react-datepicker__navigation--previous
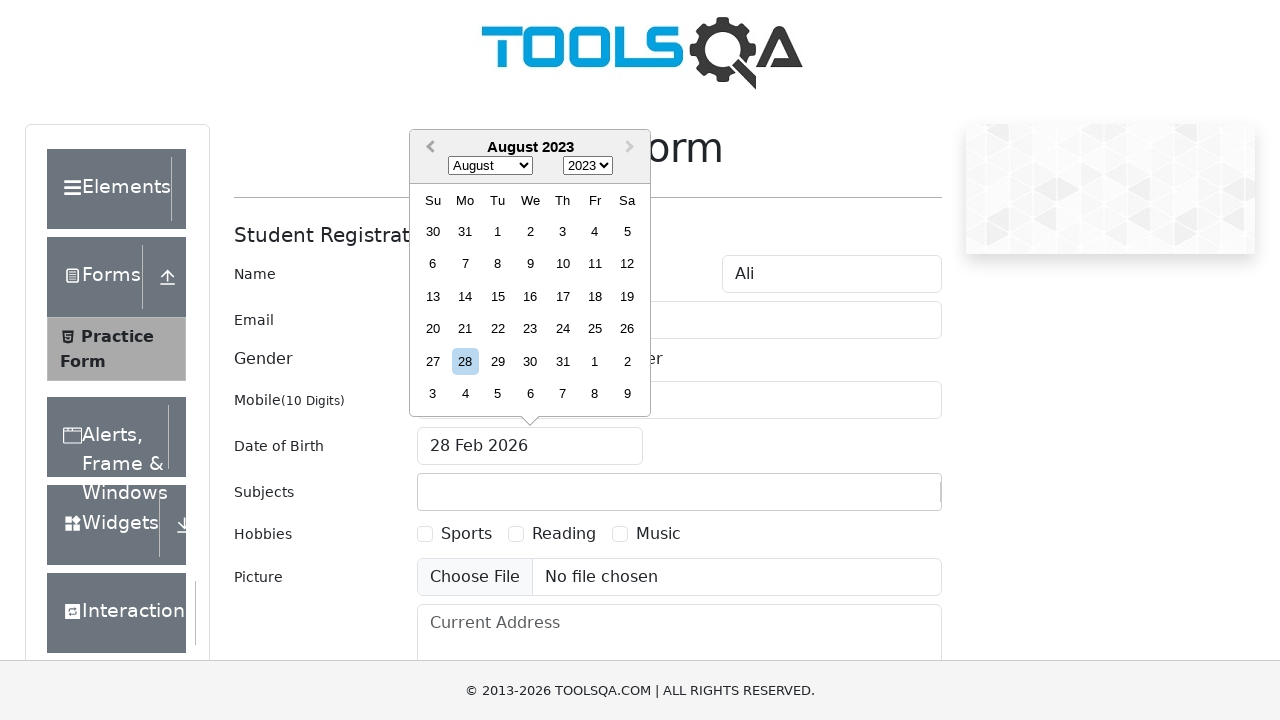

Clicked previous month button to navigate to June 2021 at (428, 148) on .react-datepicker__navigation--previous
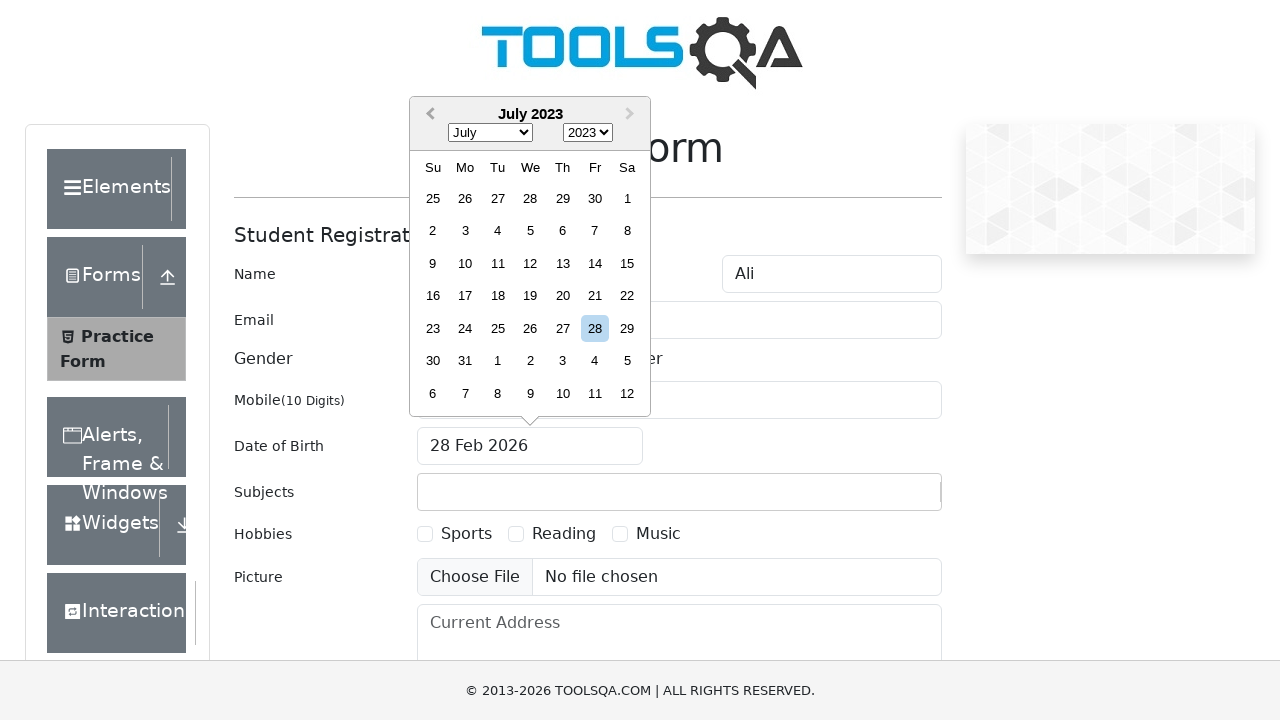

Clicked previous month button to navigate to June 2021 at (428, 115) on .react-datepicker__navigation--previous
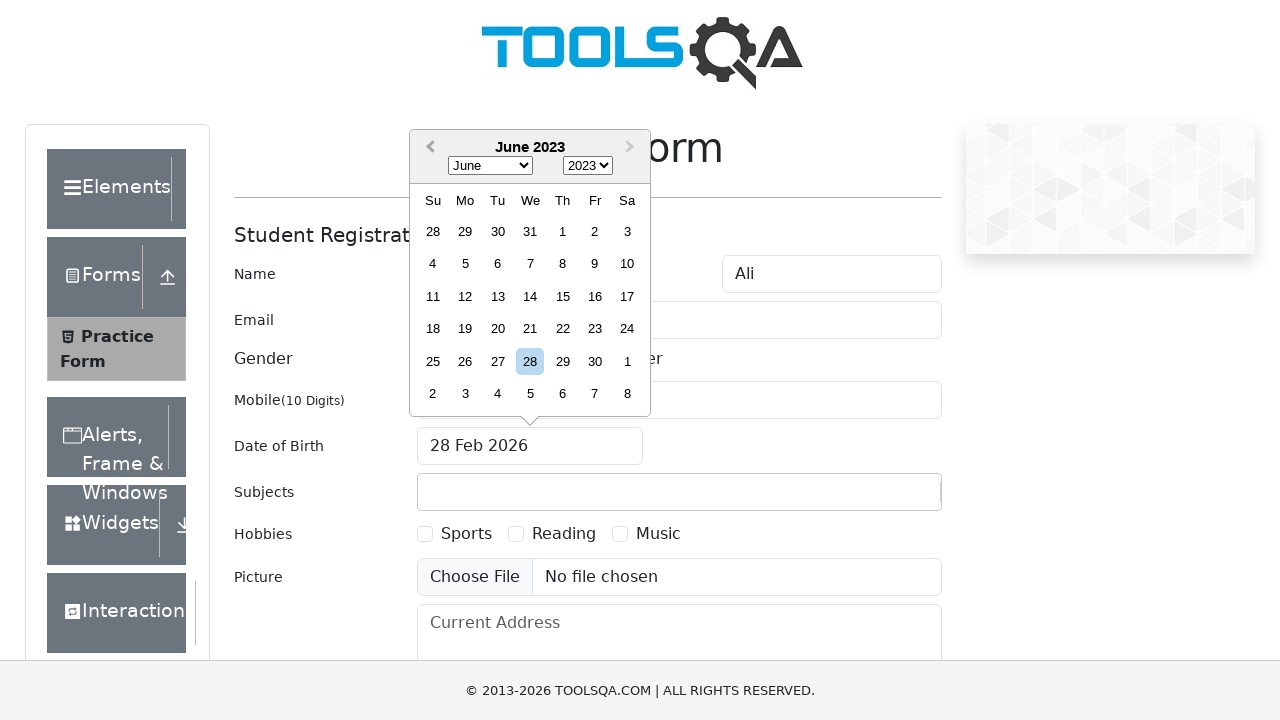

Clicked previous month button to navigate to June 2021 at (428, 148) on .react-datepicker__navigation--previous
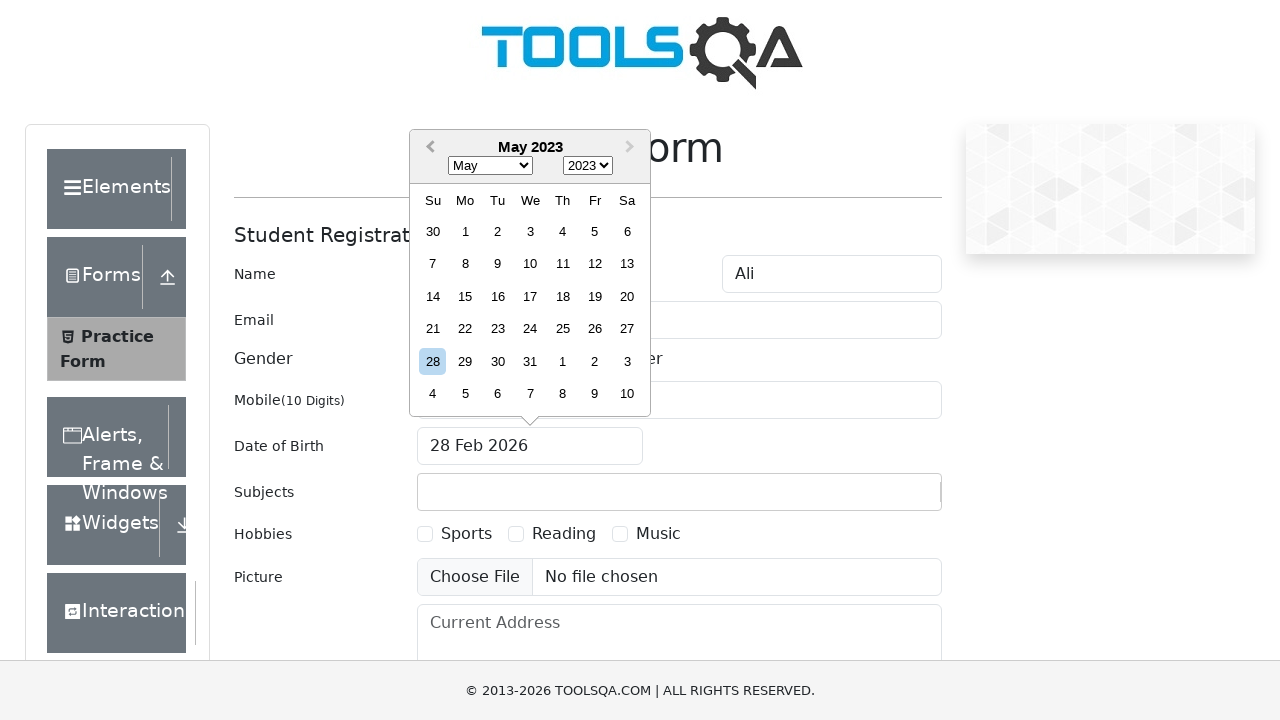

Clicked previous month button to navigate to June 2021 at (428, 148) on .react-datepicker__navigation--previous
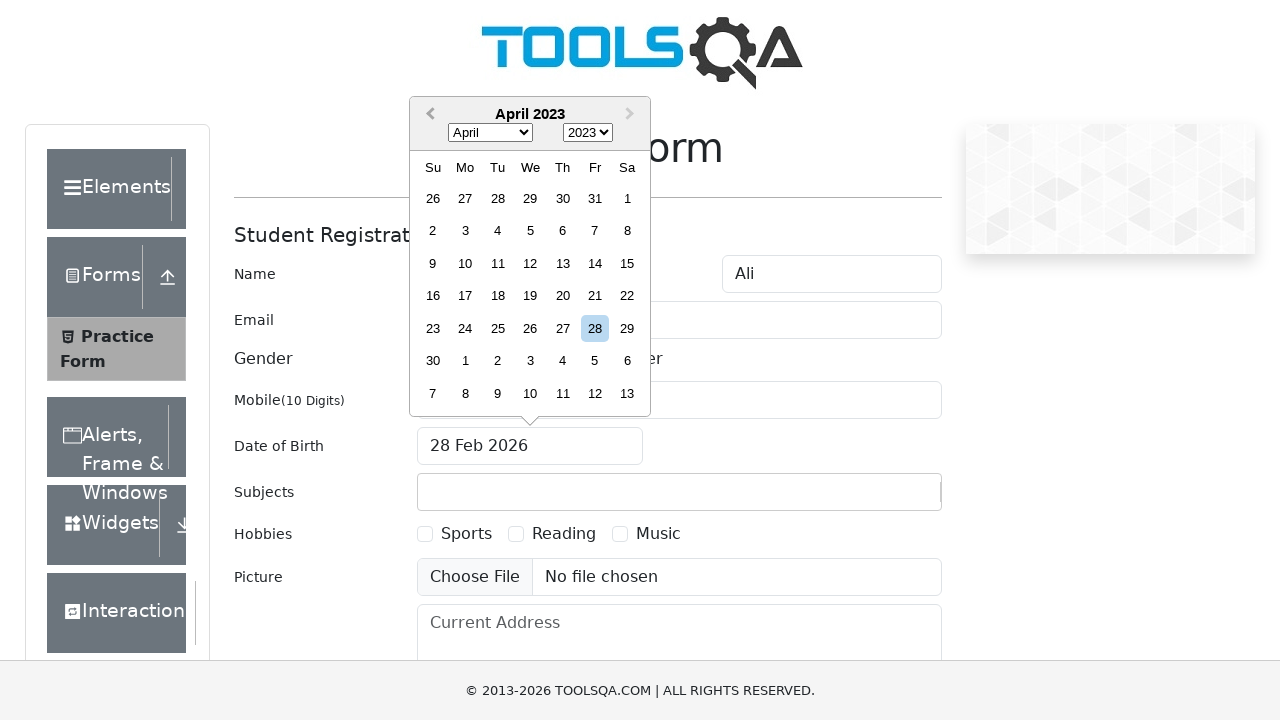

Clicked previous month button to navigate to June 2021 at (428, 115) on .react-datepicker__navigation--previous
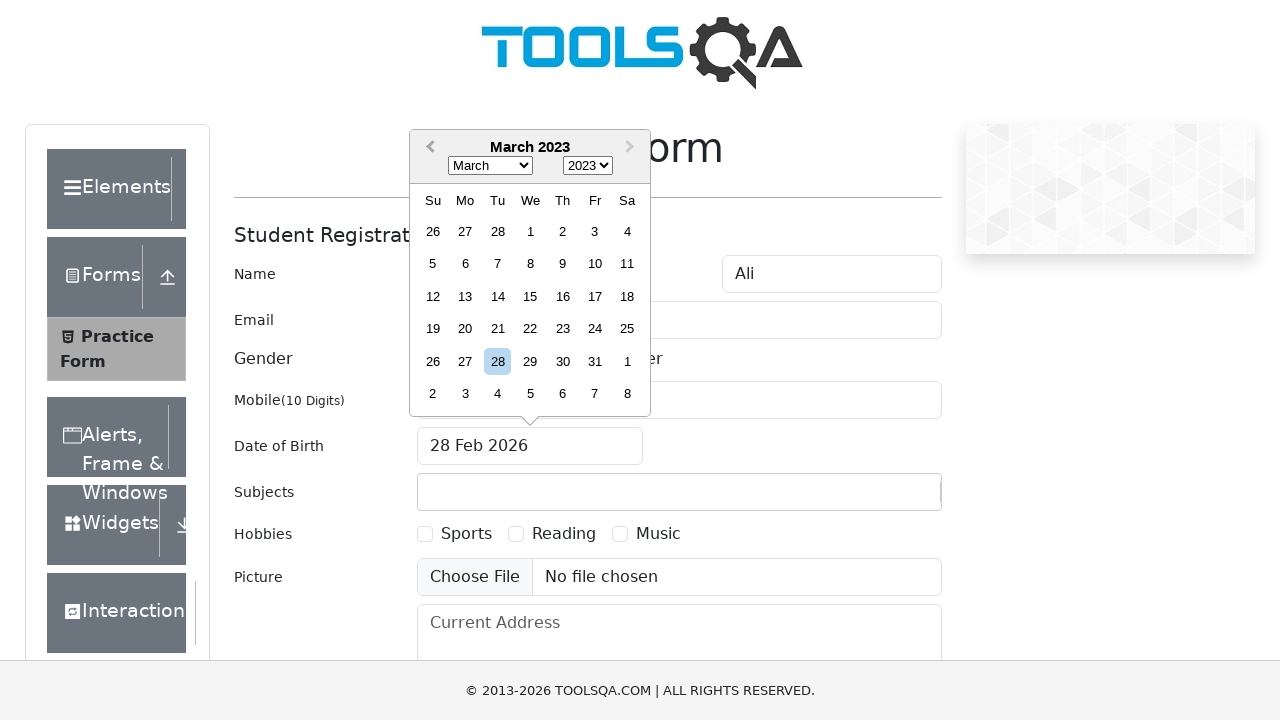

Clicked previous month button to navigate to June 2021 at (428, 148) on .react-datepicker__navigation--previous
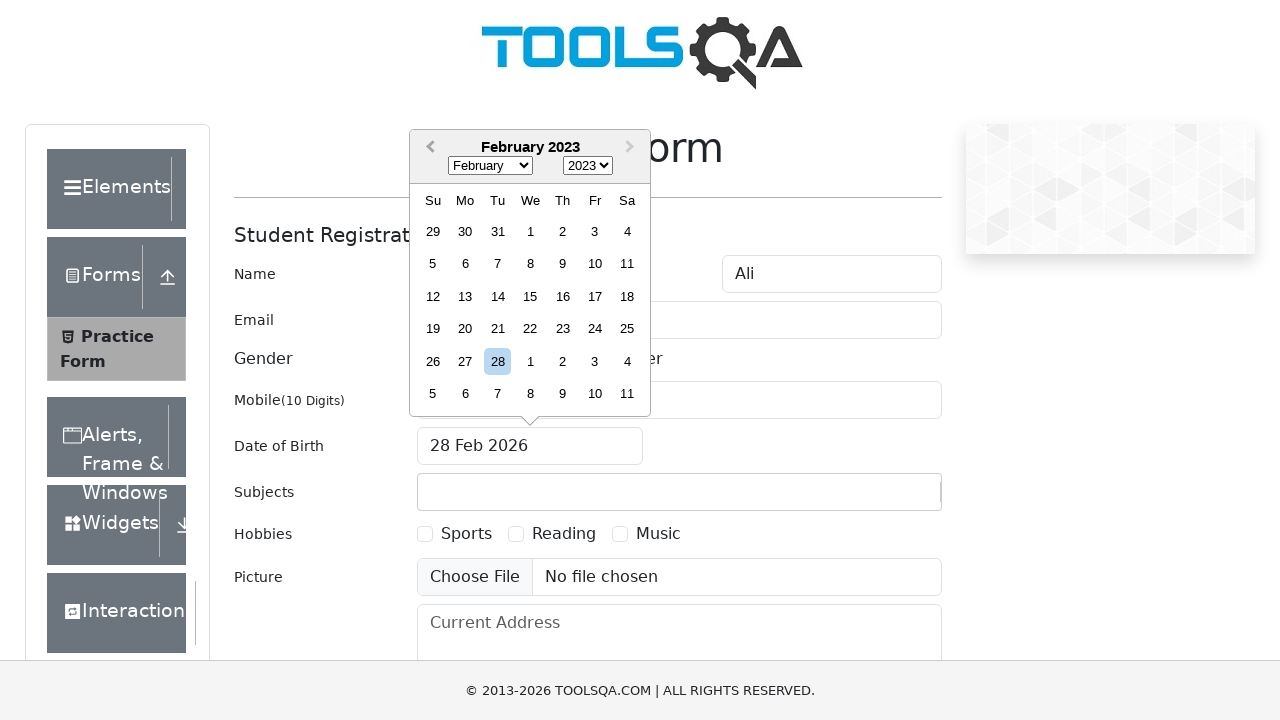

Clicked previous month button to navigate to June 2021 at (428, 148) on .react-datepicker__navigation--previous
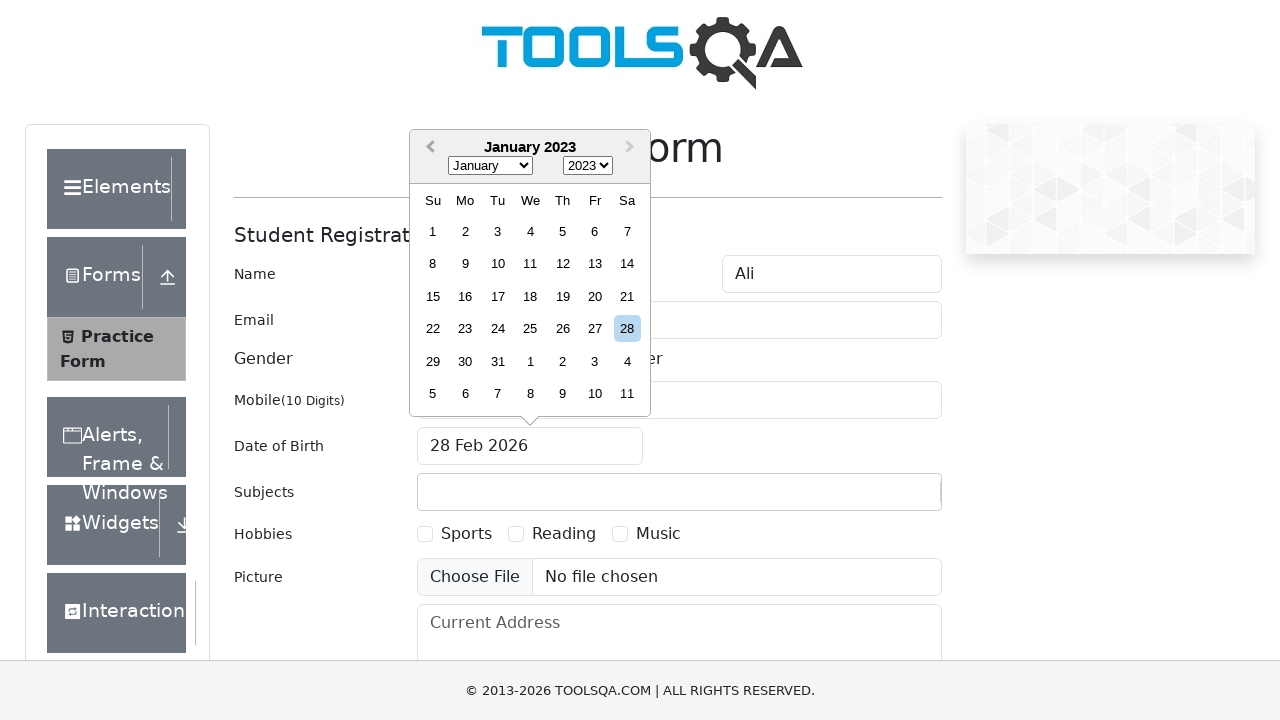

Clicked previous month button to navigate to June 2021 at (428, 148) on .react-datepicker__navigation--previous
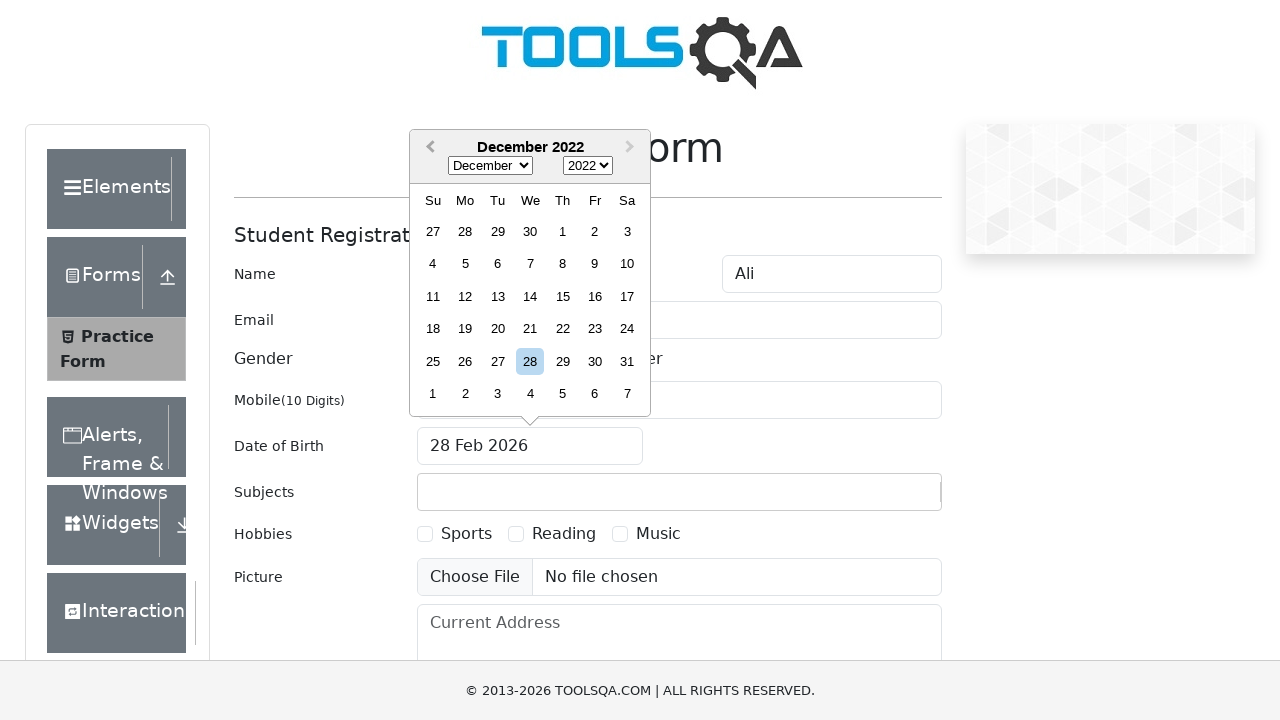

Clicked previous month button to navigate to June 2021 at (428, 148) on .react-datepicker__navigation--previous
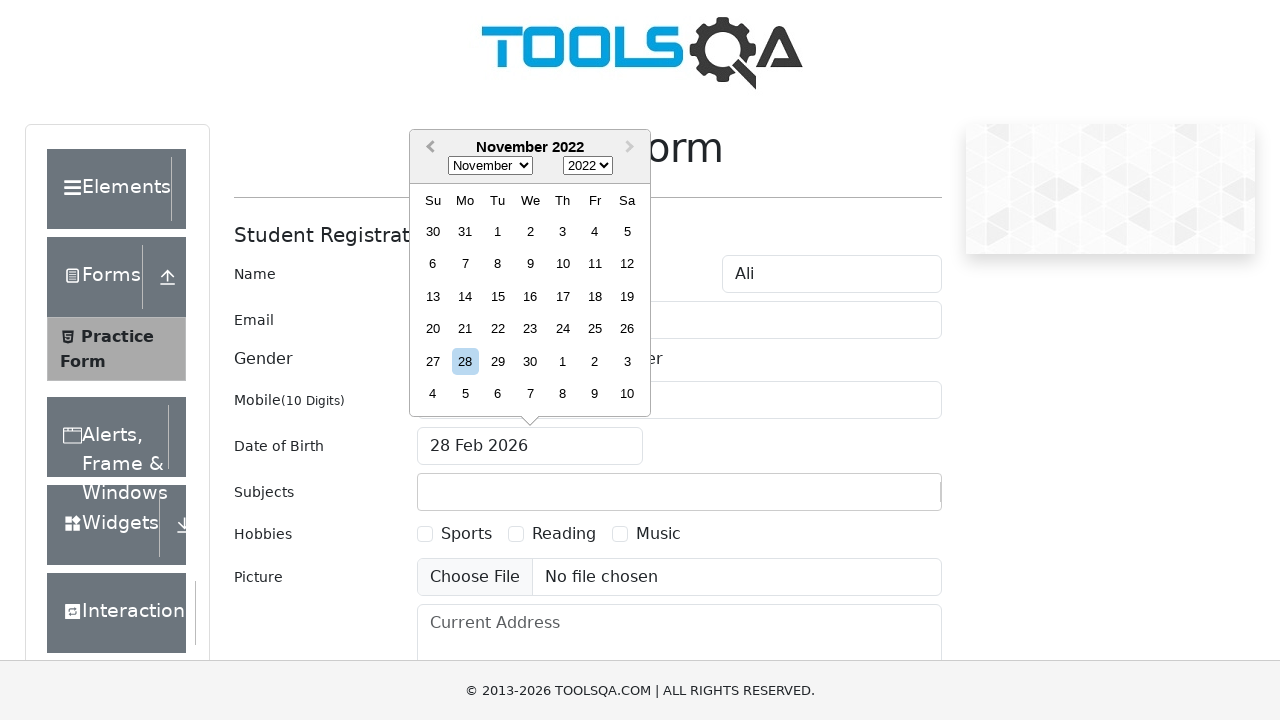

Clicked previous month button to navigate to June 2021 at (428, 148) on .react-datepicker__navigation--previous
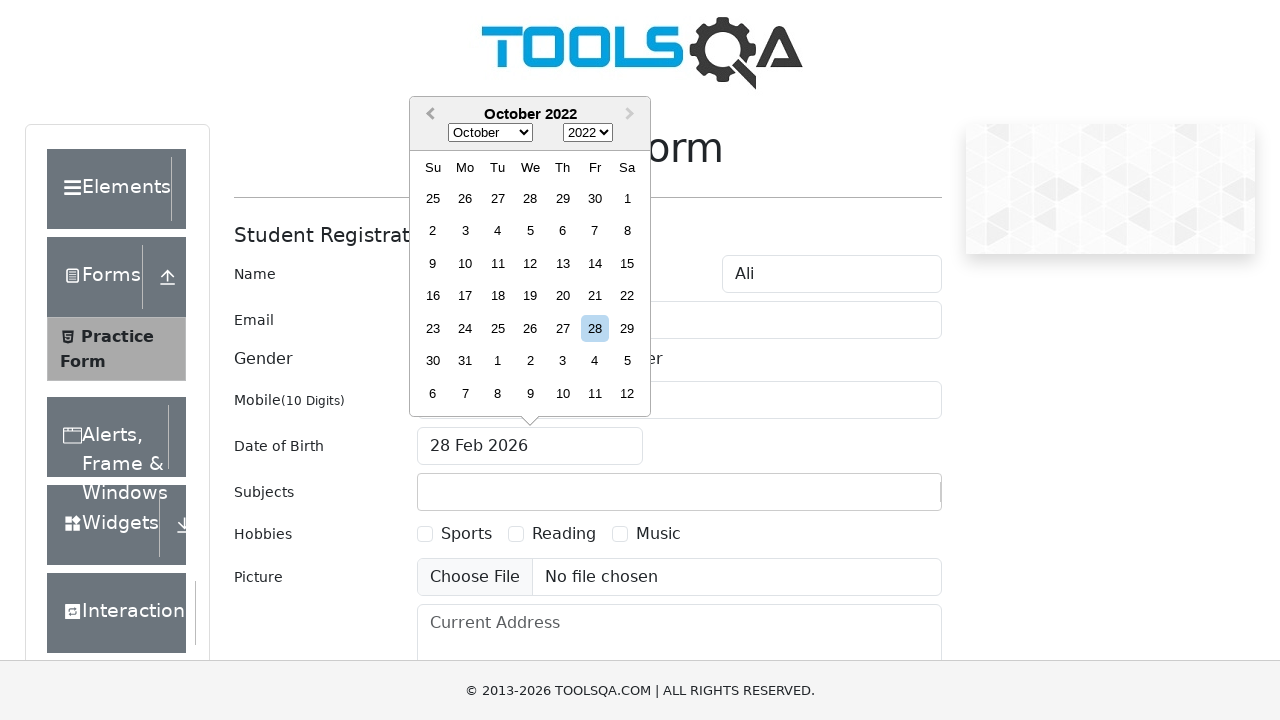

Clicked previous month button to navigate to June 2021 at (428, 115) on .react-datepicker__navigation--previous
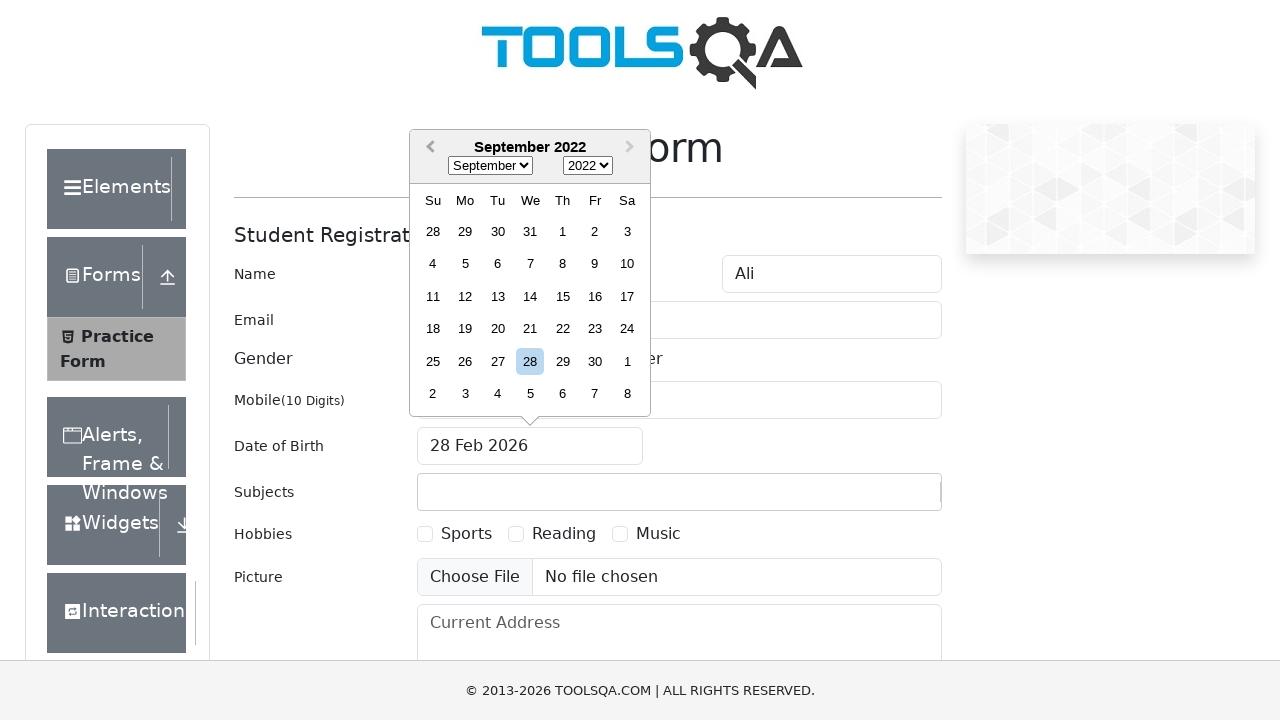

Clicked previous month button to navigate to June 2021 at (428, 148) on .react-datepicker__navigation--previous
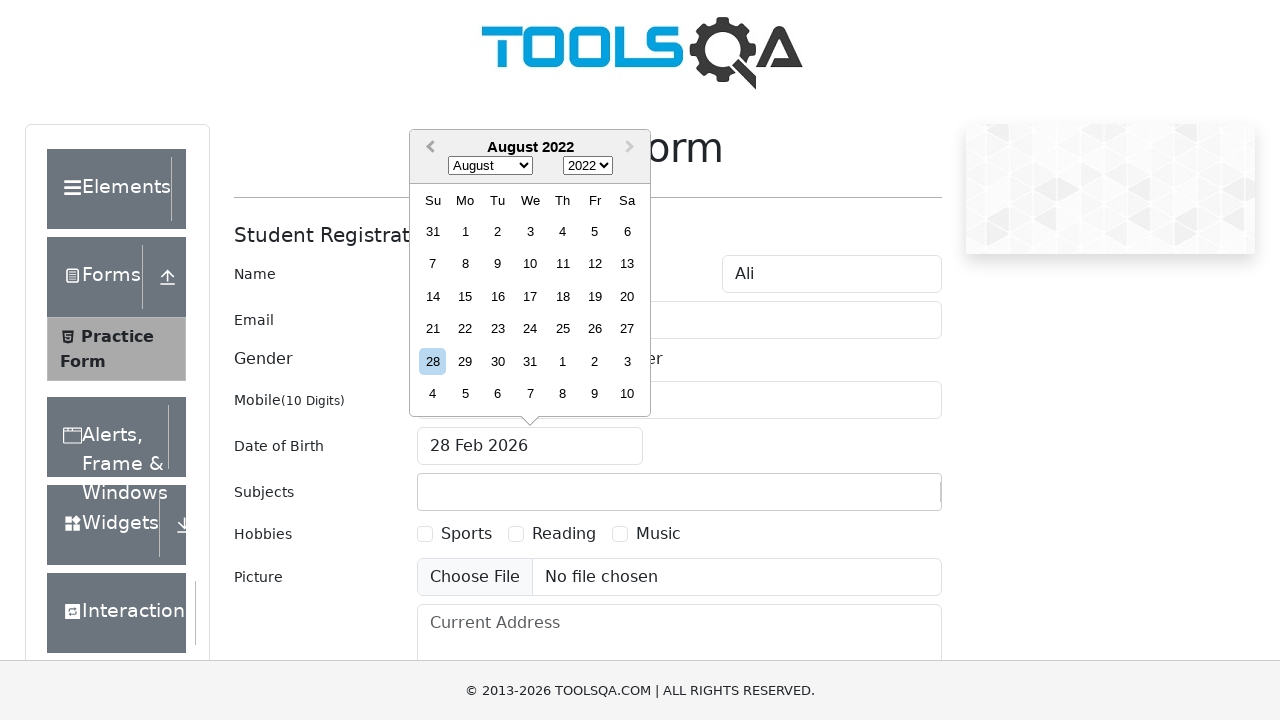

Clicked previous month button to navigate to June 2021 at (428, 148) on .react-datepicker__navigation--previous
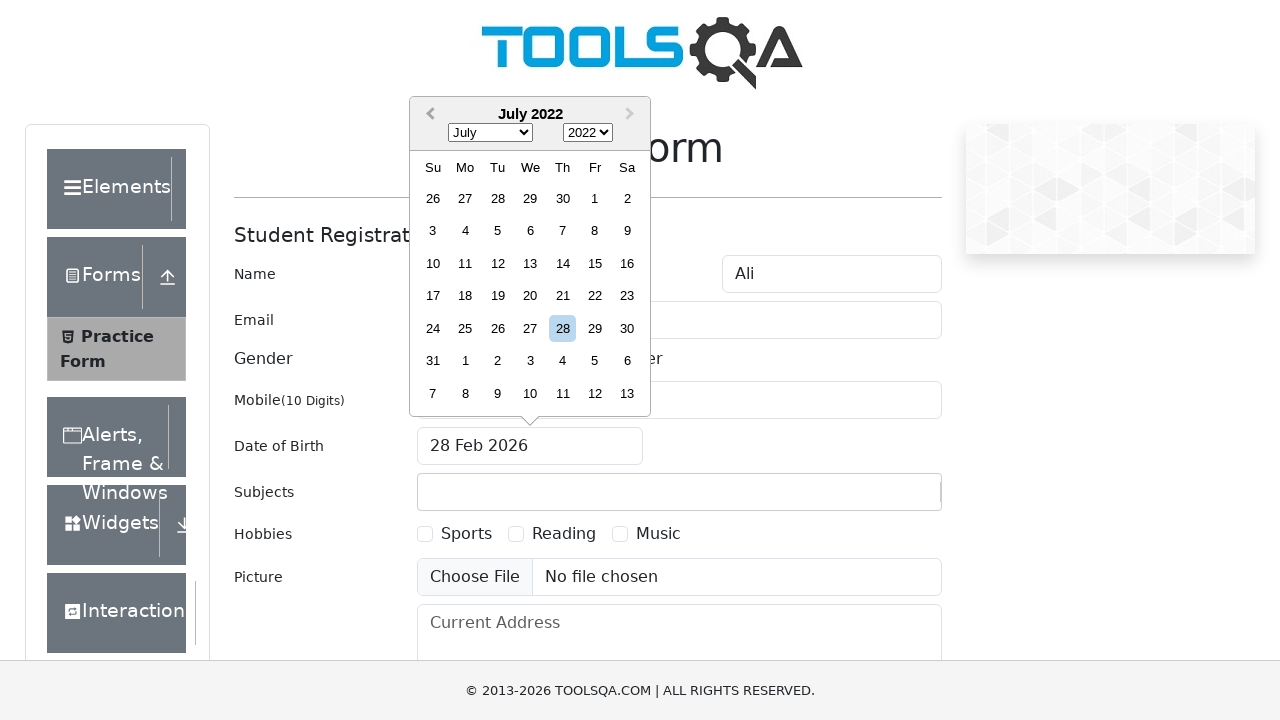

Clicked previous month button to navigate to June 2021 at (428, 115) on .react-datepicker__navigation--previous
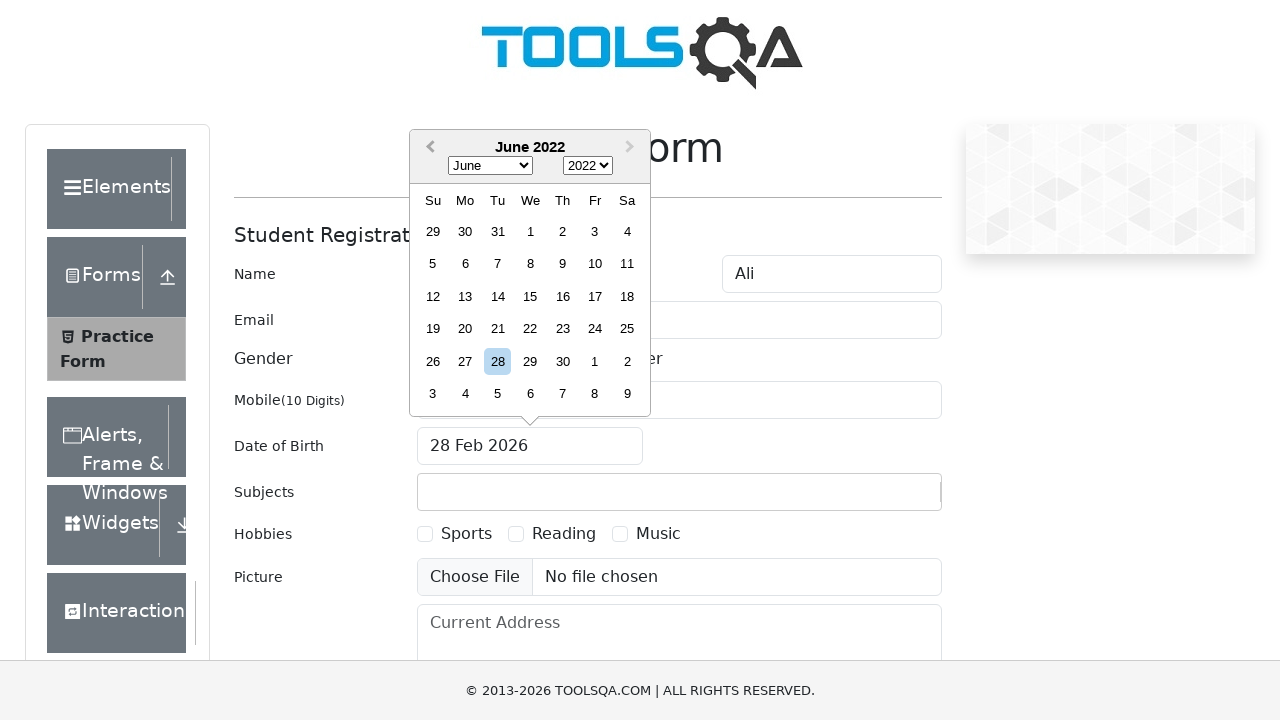

Clicked previous month button to navigate to June 2021 at (428, 148) on .react-datepicker__navigation--previous
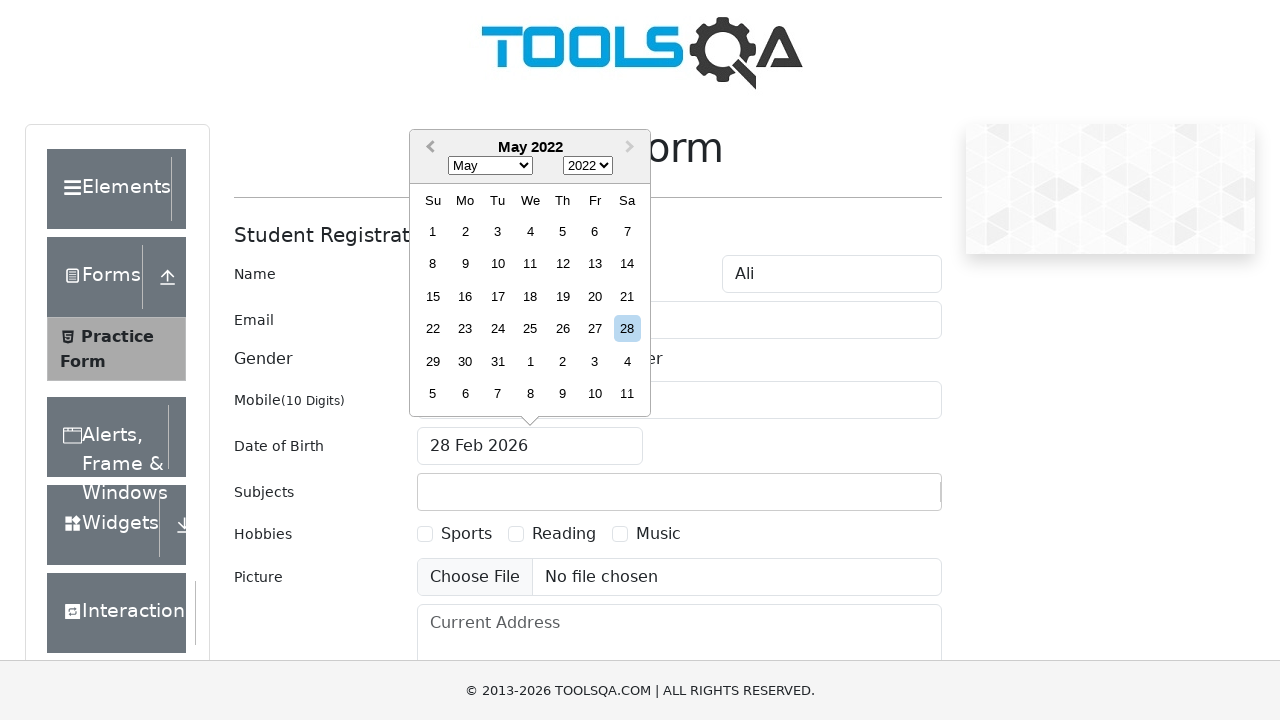

Clicked previous month button to navigate to June 2021 at (428, 148) on .react-datepicker__navigation--previous
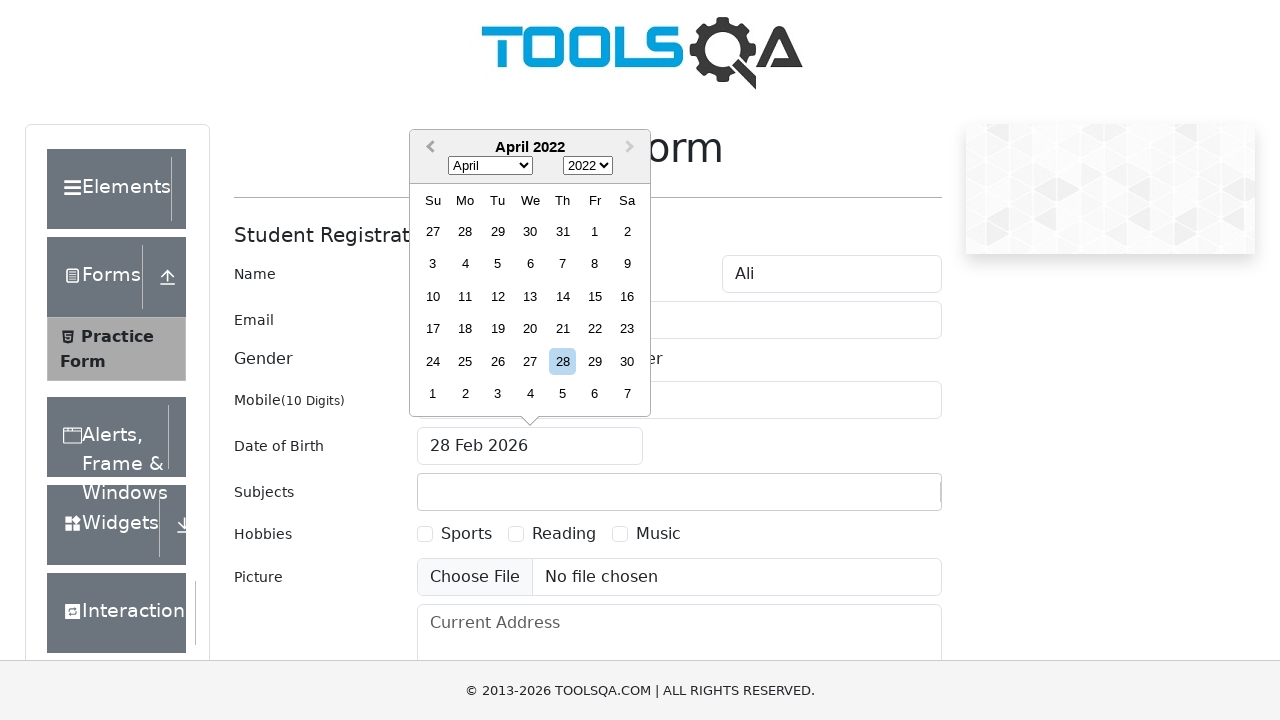

Clicked previous month button to navigate to June 2021 at (428, 148) on .react-datepicker__navigation--previous
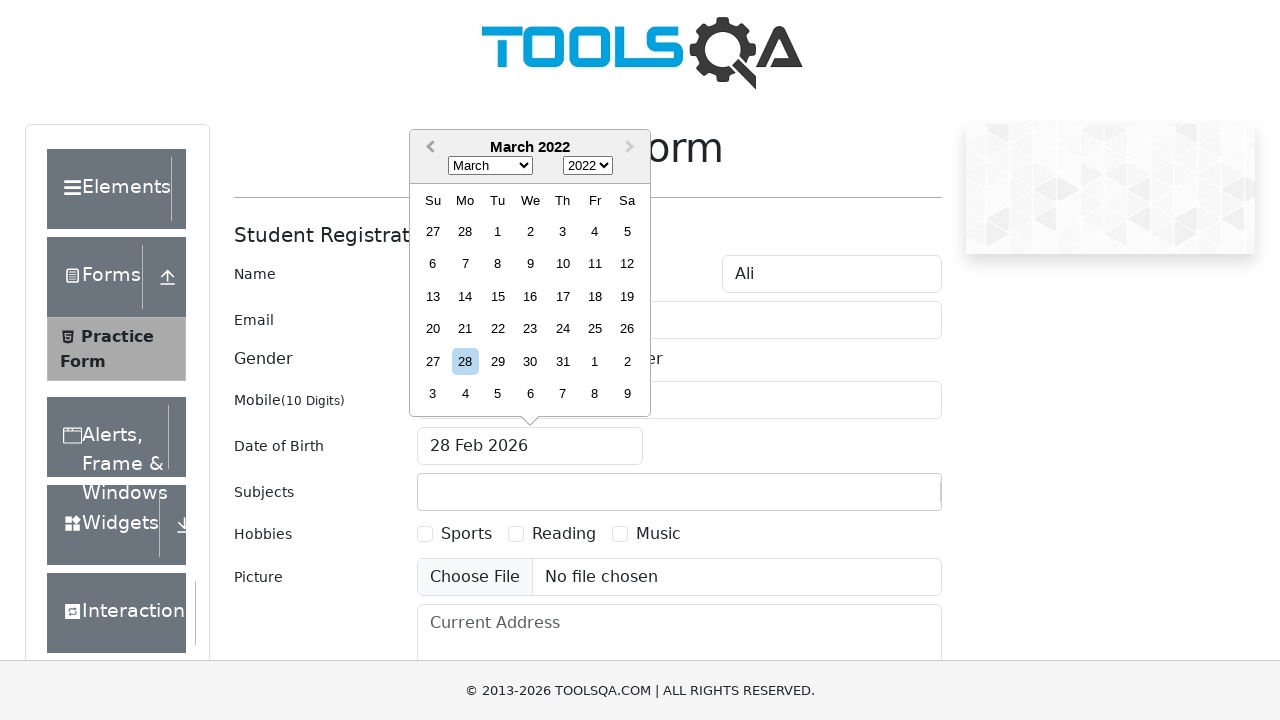

Clicked previous month button to navigate to June 2021 at (428, 148) on .react-datepicker__navigation--previous
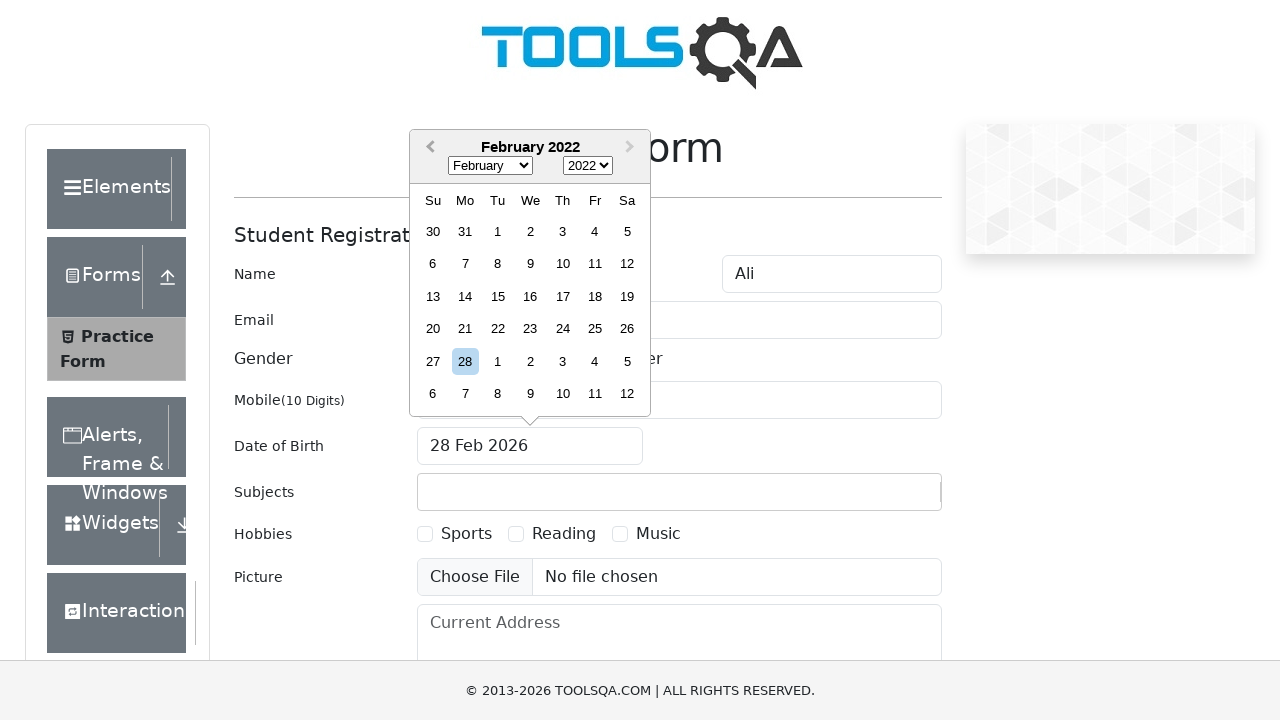

Clicked previous month button to navigate to June 2021 at (428, 148) on .react-datepicker__navigation--previous
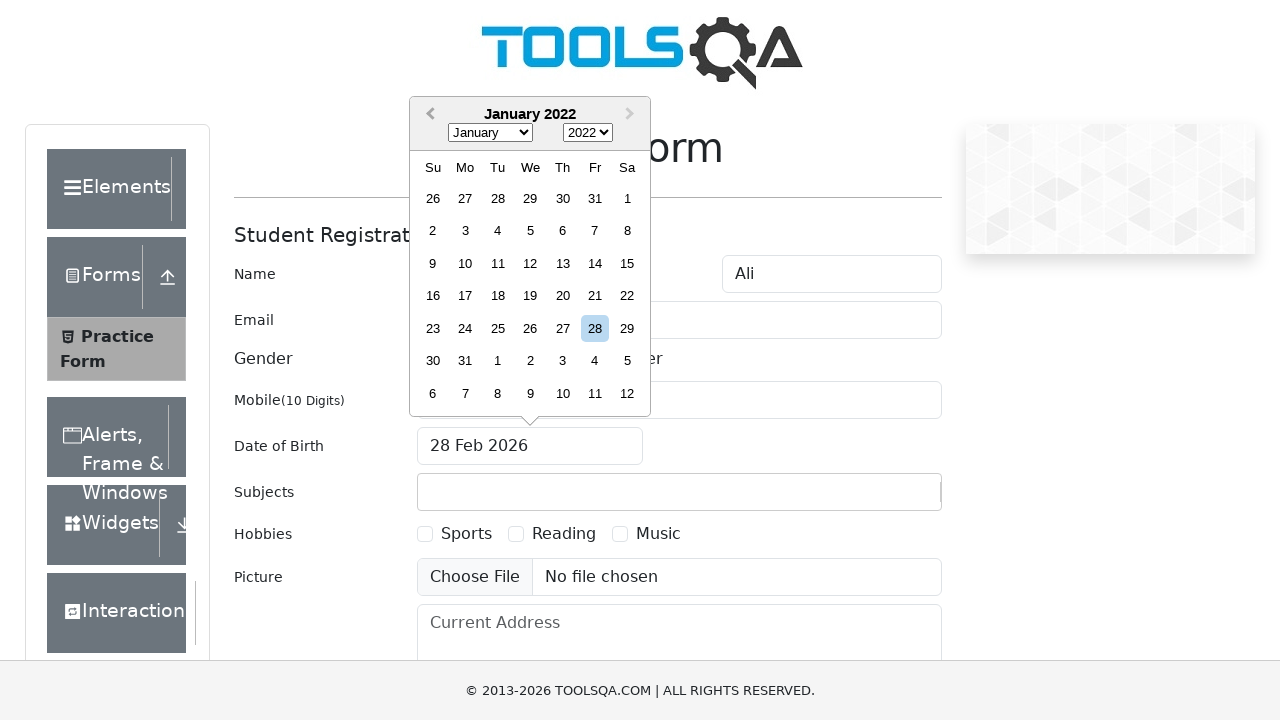

Clicked previous month button to navigate to June 2021 at (428, 115) on .react-datepicker__navigation--previous
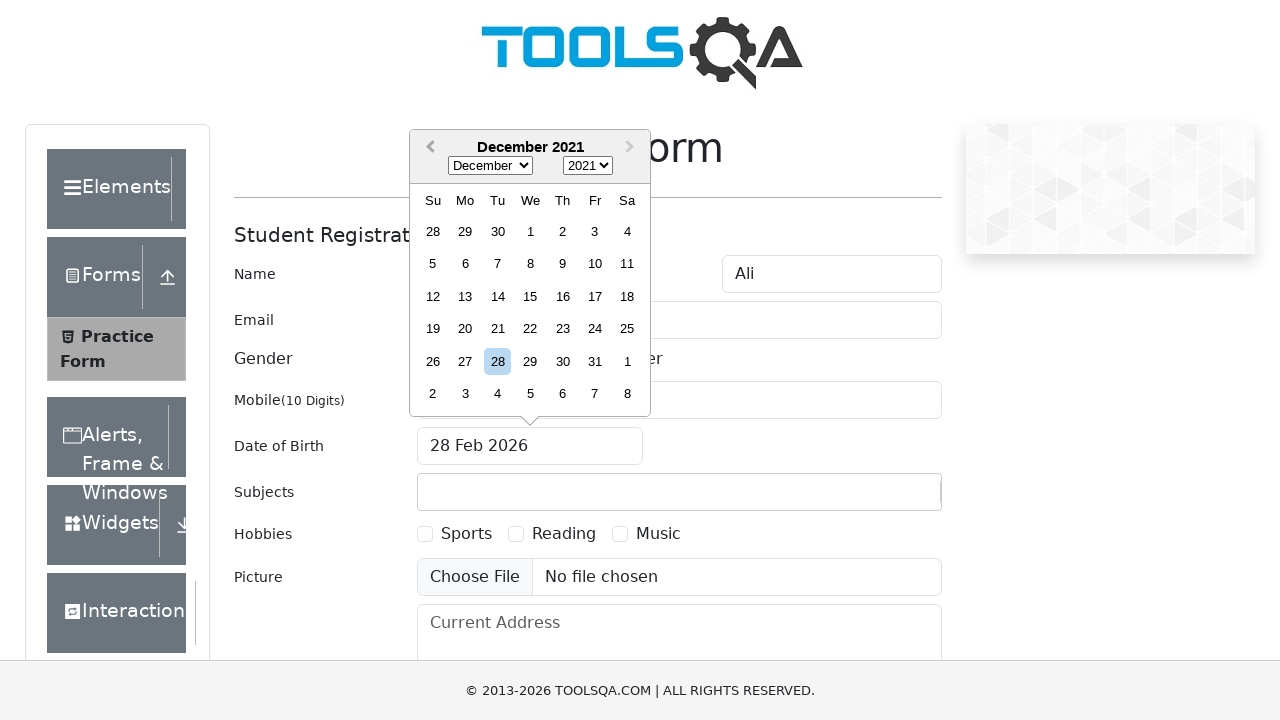

Clicked previous month button to navigate to June 2021 at (428, 148) on .react-datepicker__navigation--previous
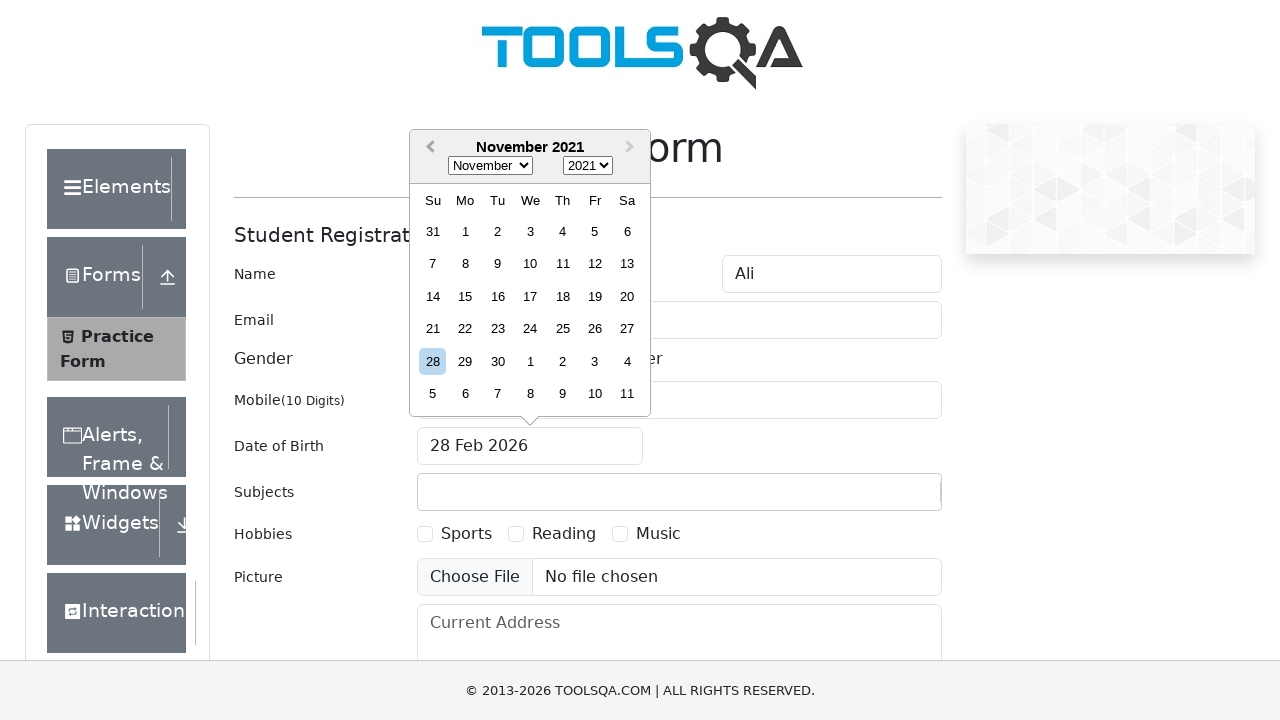

Clicked previous month button to navigate to June 2021 at (428, 148) on .react-datepicker__navigation--previous
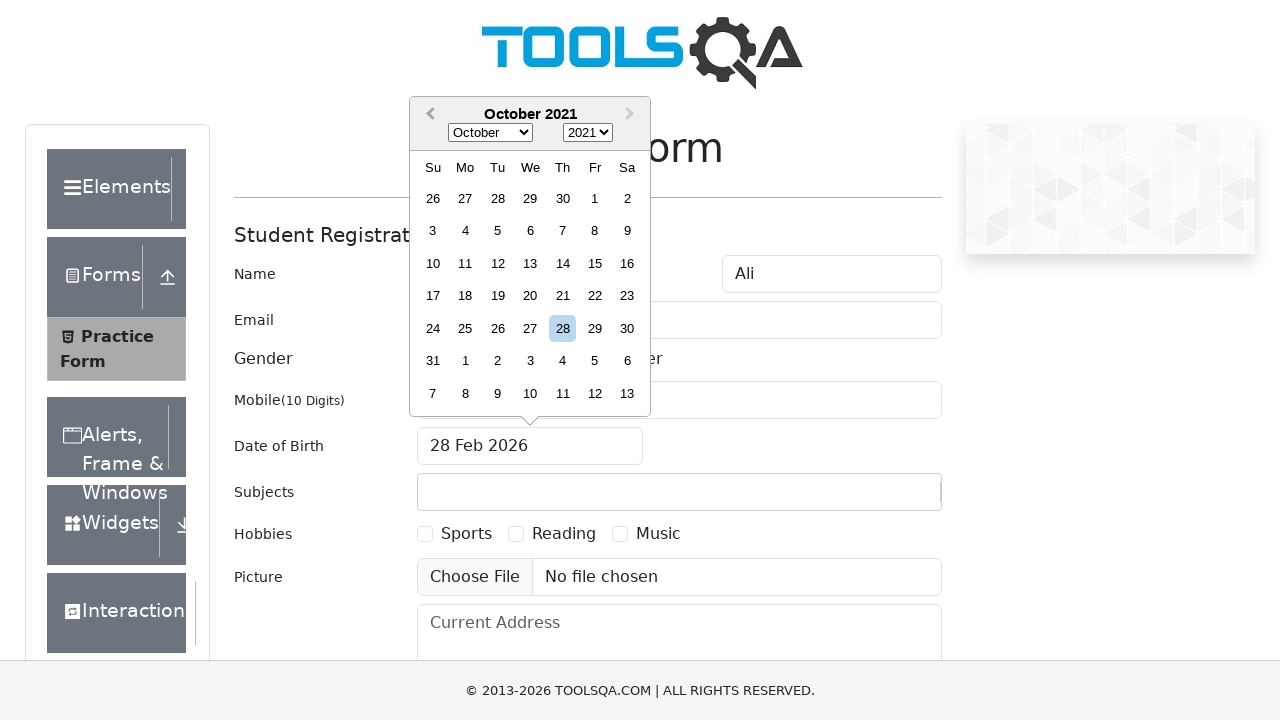

Clicked previous month button to navigate to June 2021 at (428, 115) on .react-datepicker__navigation--previous
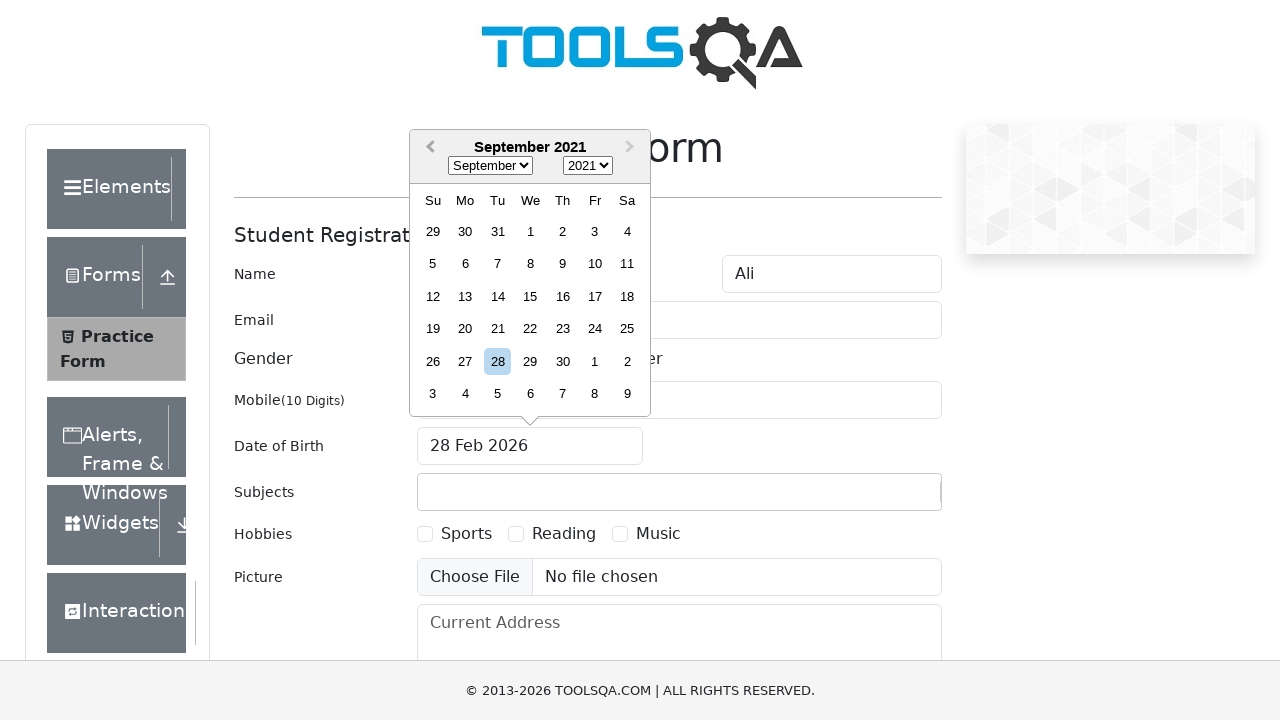

Clicked previous month button to navigate to June 2021 at (428, 148) on .react-datepicker__navigation--previous
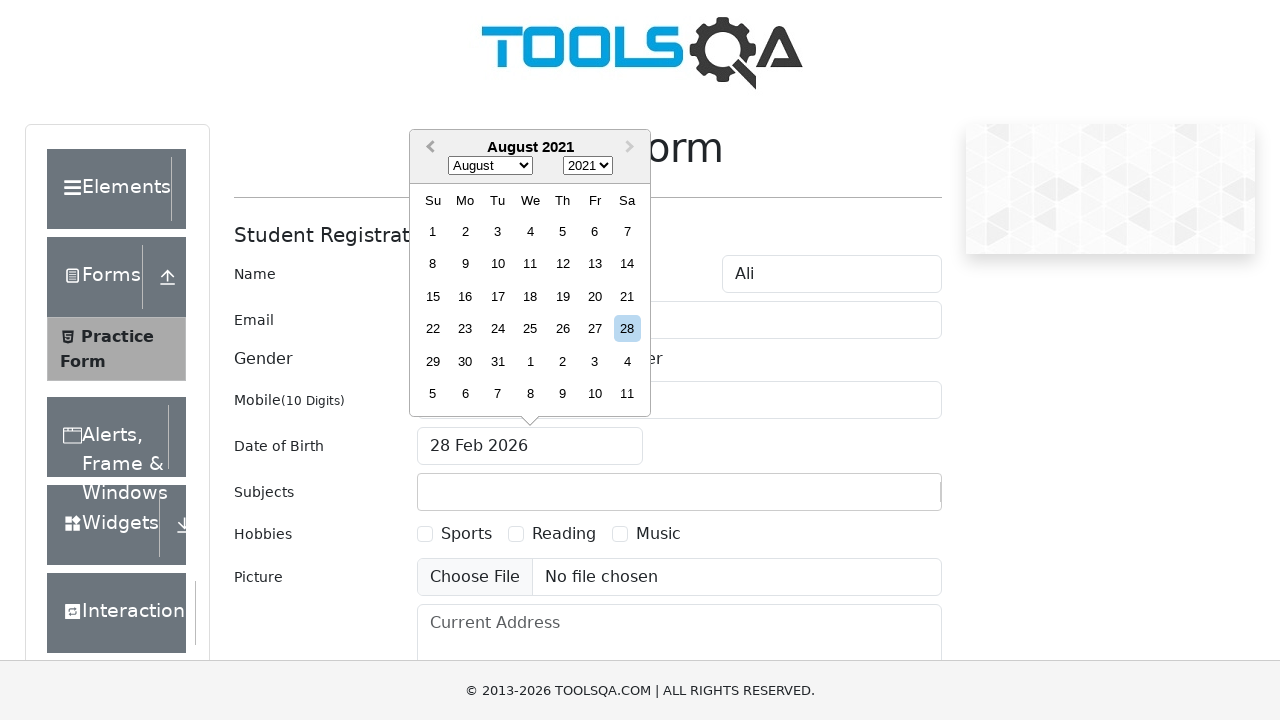

Clicked previous month button to navigate to June 2021 at (428, 148) on .react-datepicker__navigation--previous
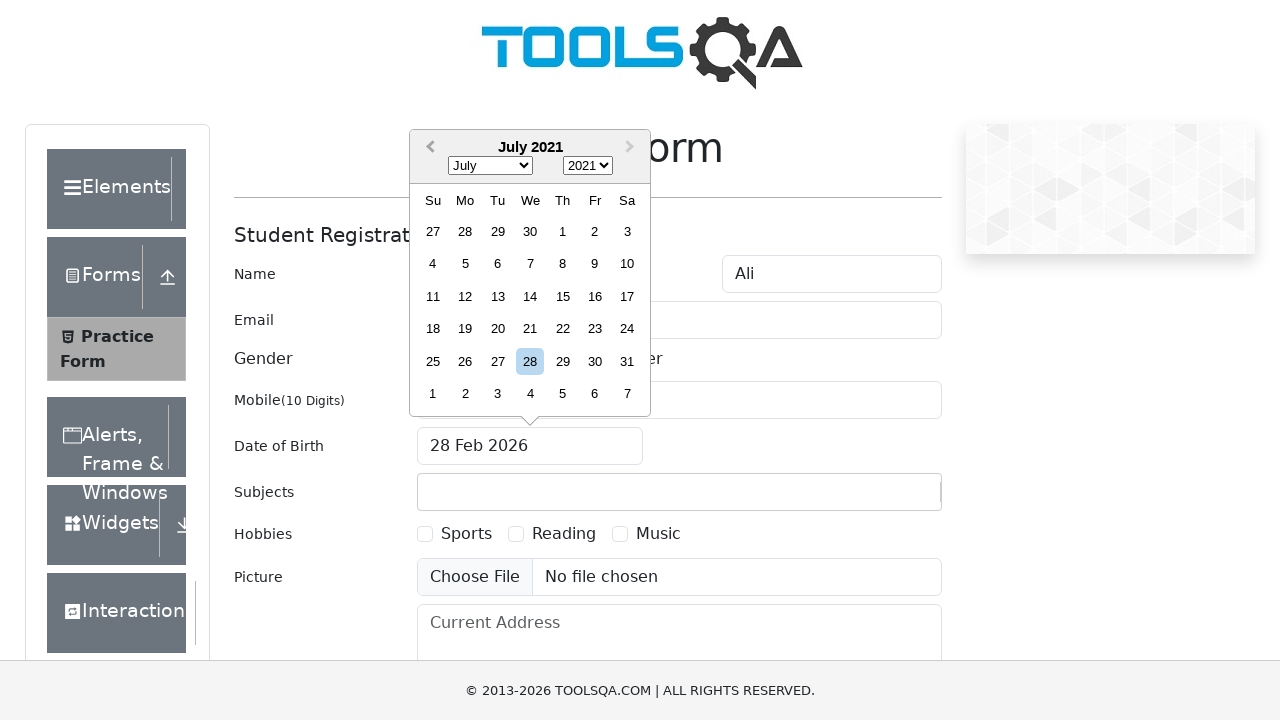

Clicked previous month button to navigate to June 2021 at (428, 148) on .react-datepicker__navigation--previous
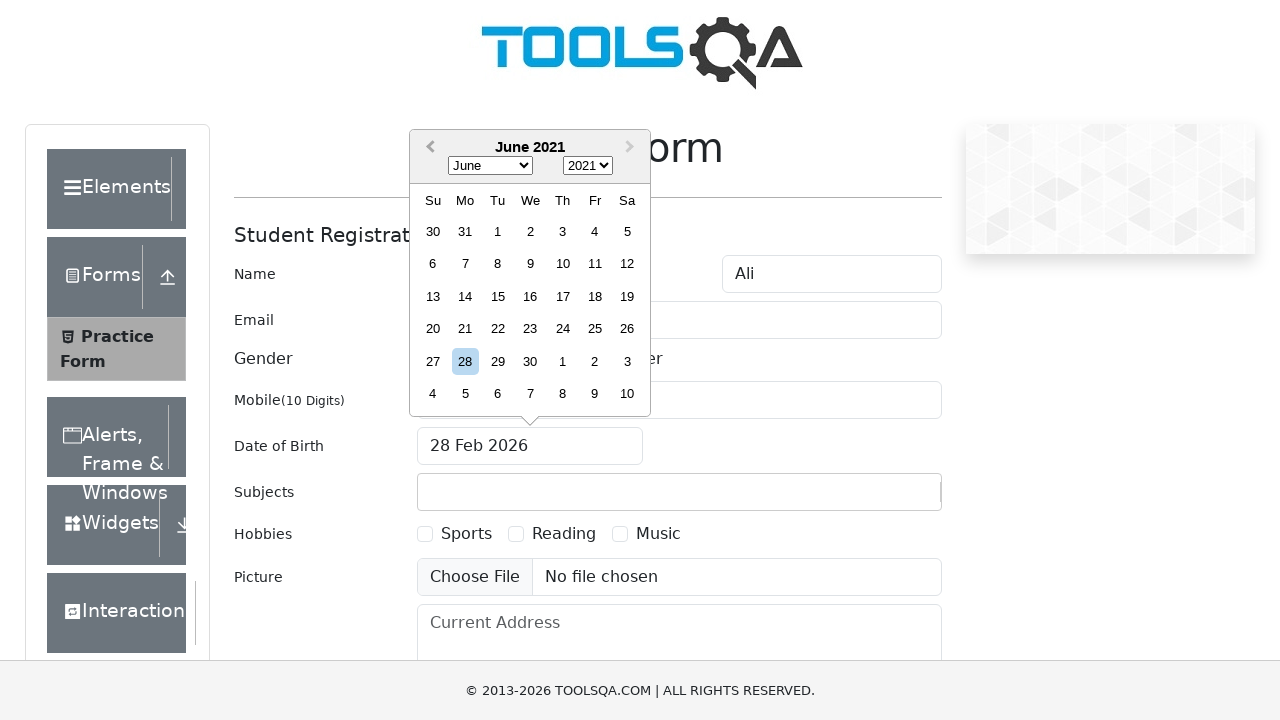

Selected day 17 from date picker at (562, 296) on .react-datepicker__day--017
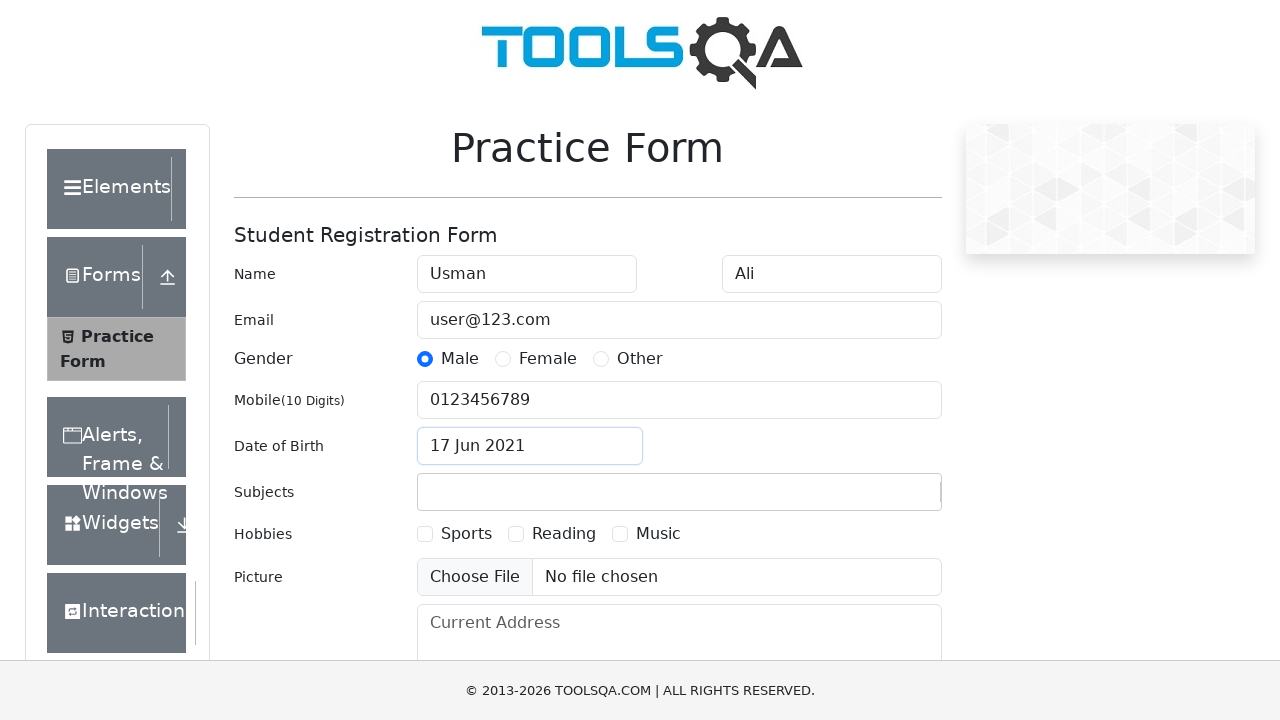

Re-filled subjects input with 'English' on #subjectsInput
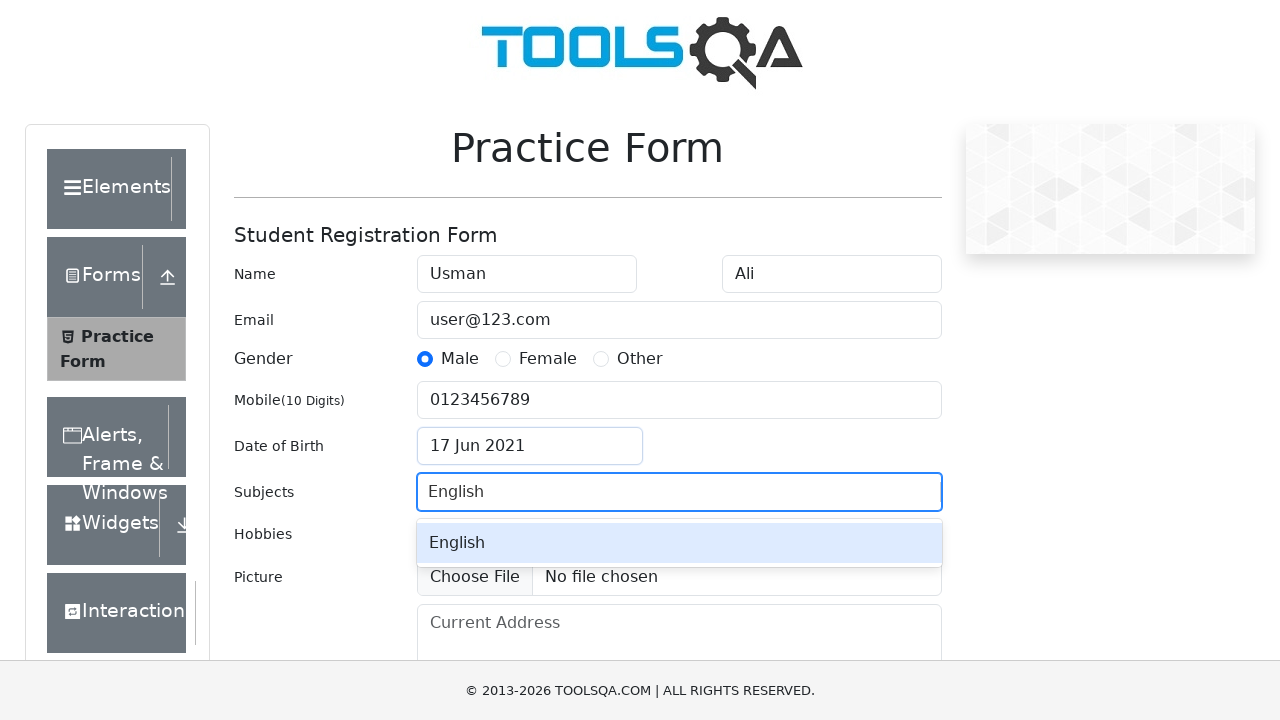

Pressed Tab key to navigate to next field
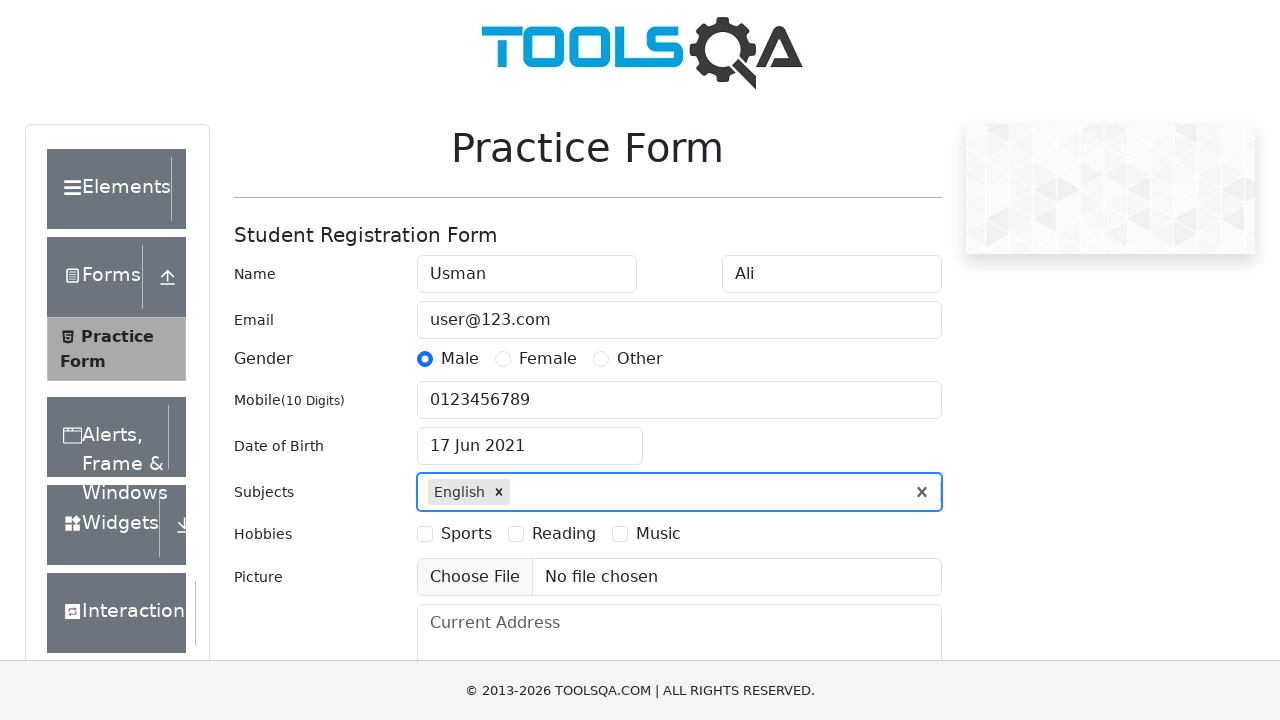

Selected Sports hobby checkbox at (466, 534) on label[for='hobbies-checkbox-1']
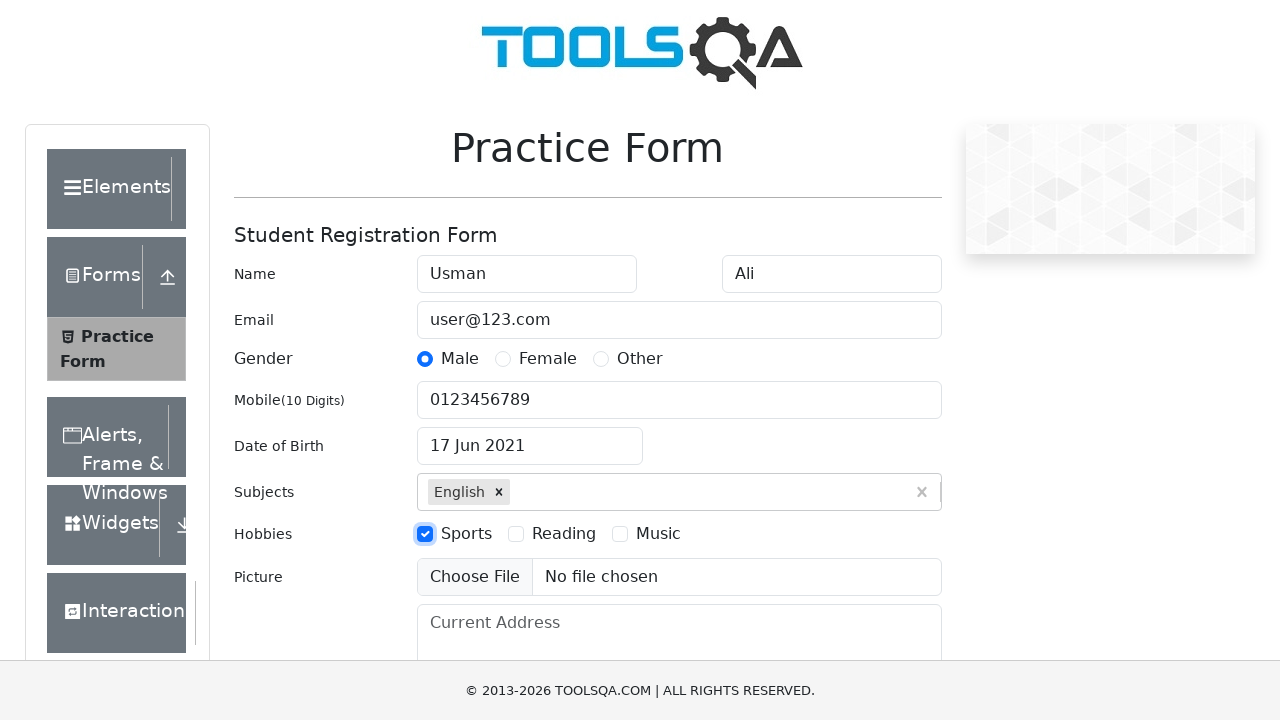

Filled current address field with 'House, Street, City, Country' on #currentAddress
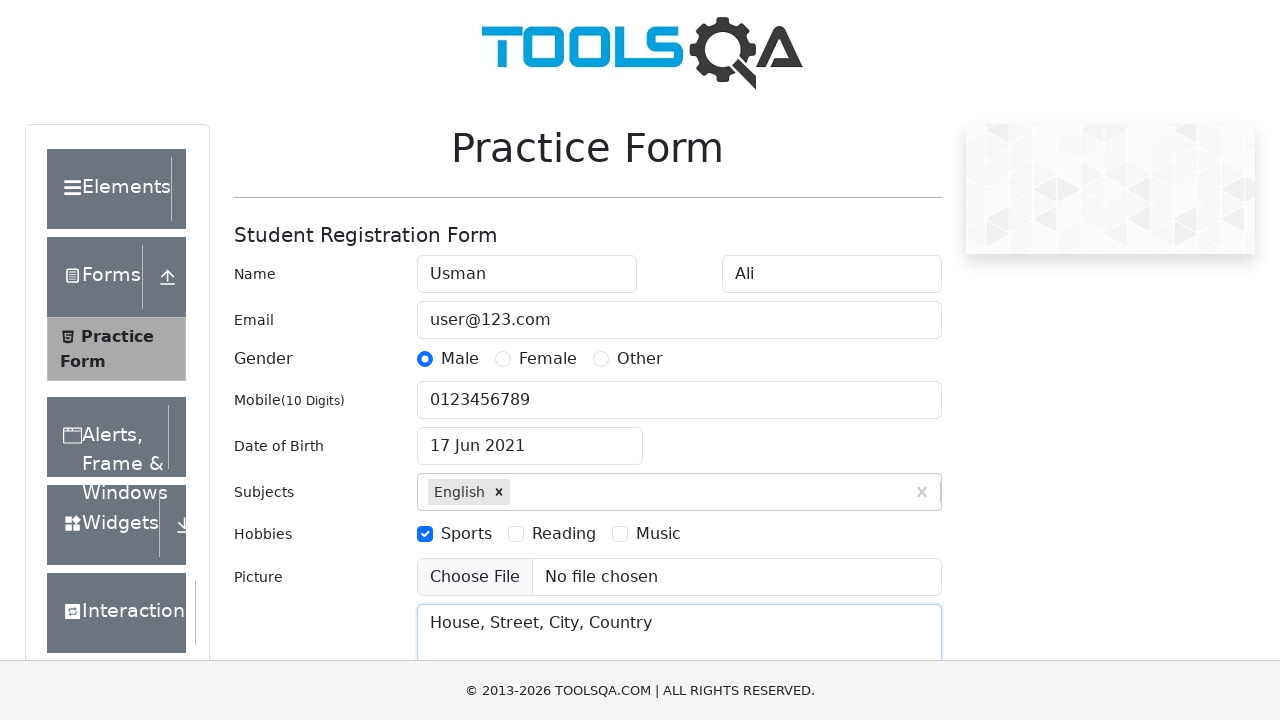

Filled state dropdown with 'NCR' on #react-select-3-input
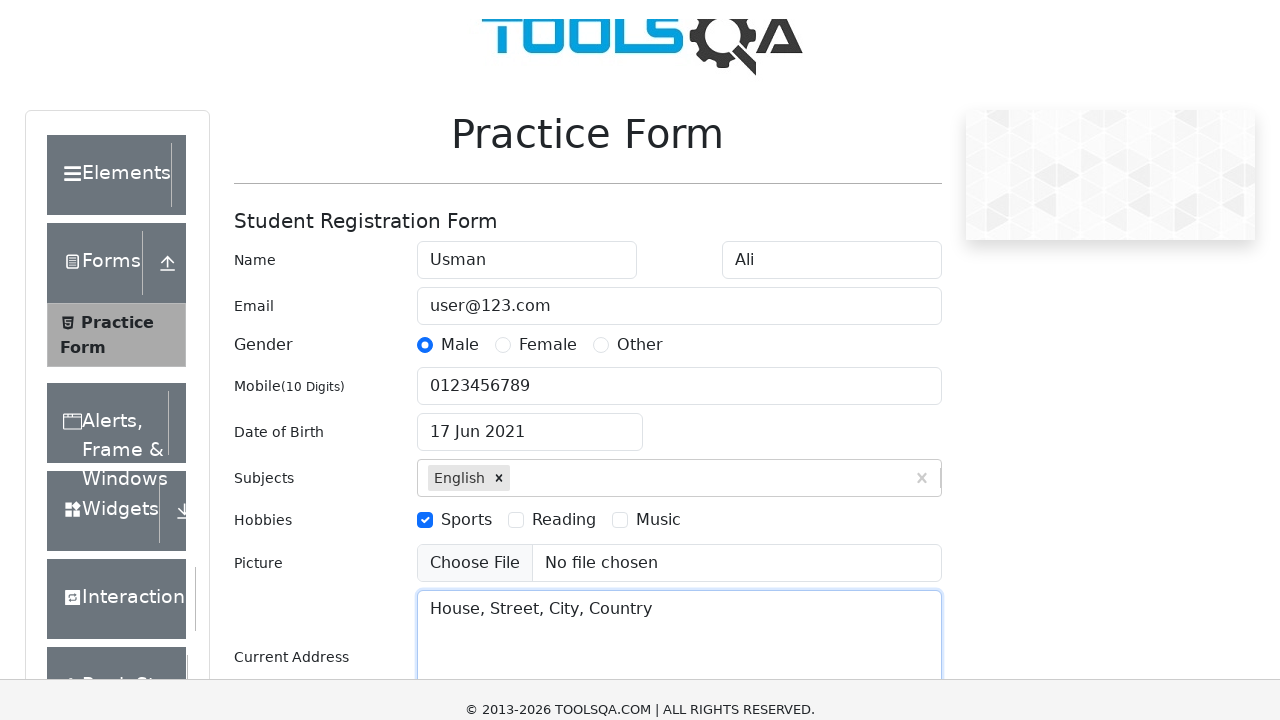

Pressed Tab key to move to city dropdown
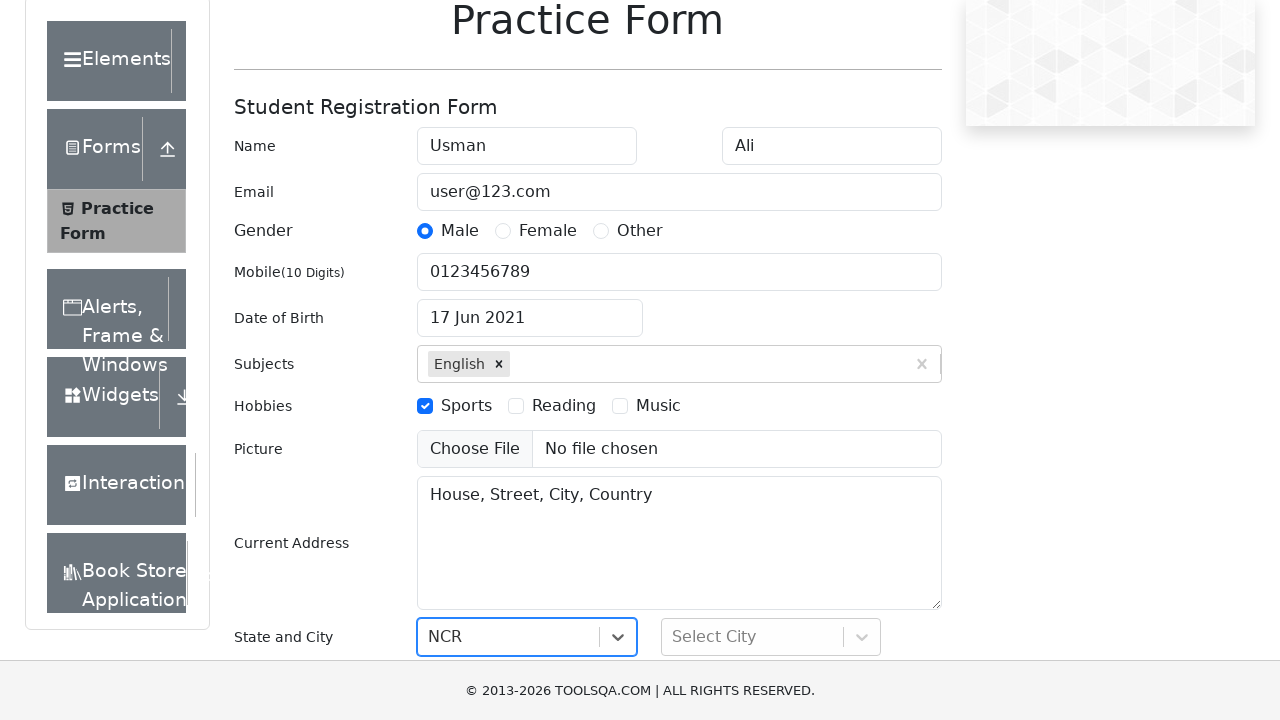

Filled city dropdown with 'Delhi' on #react-select-4-input
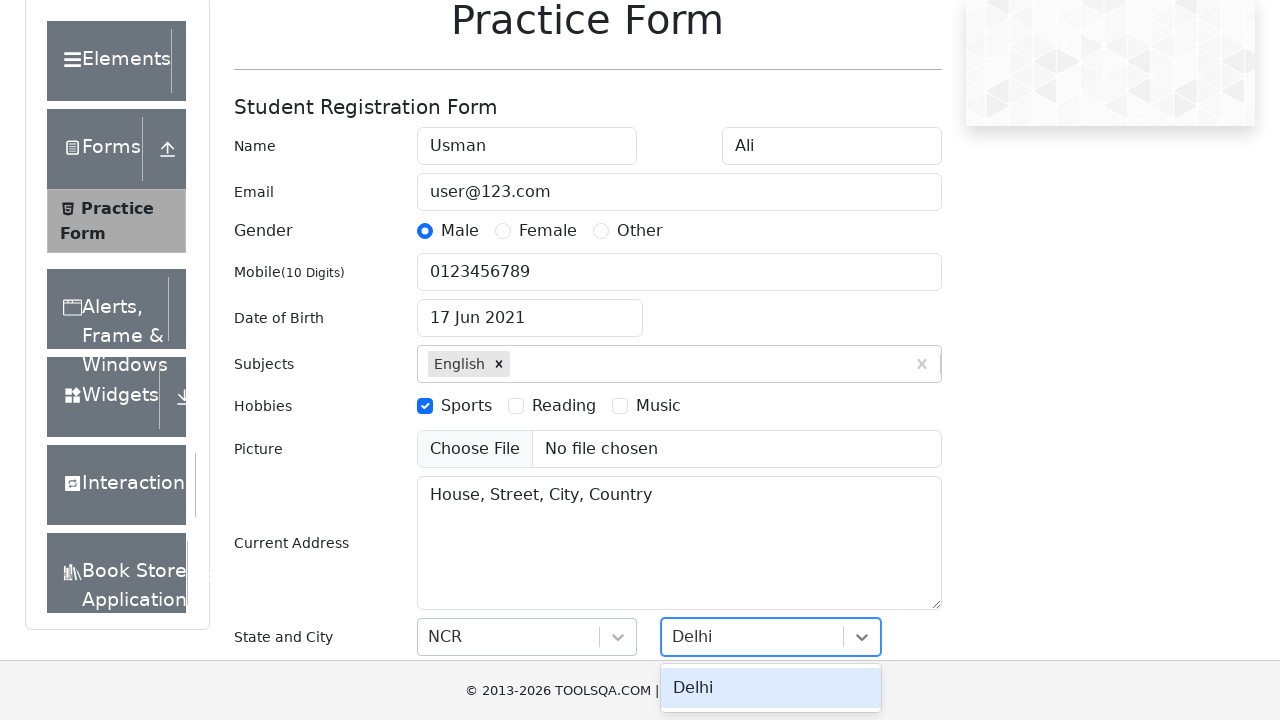

Pressed Tab key to confirm city selection
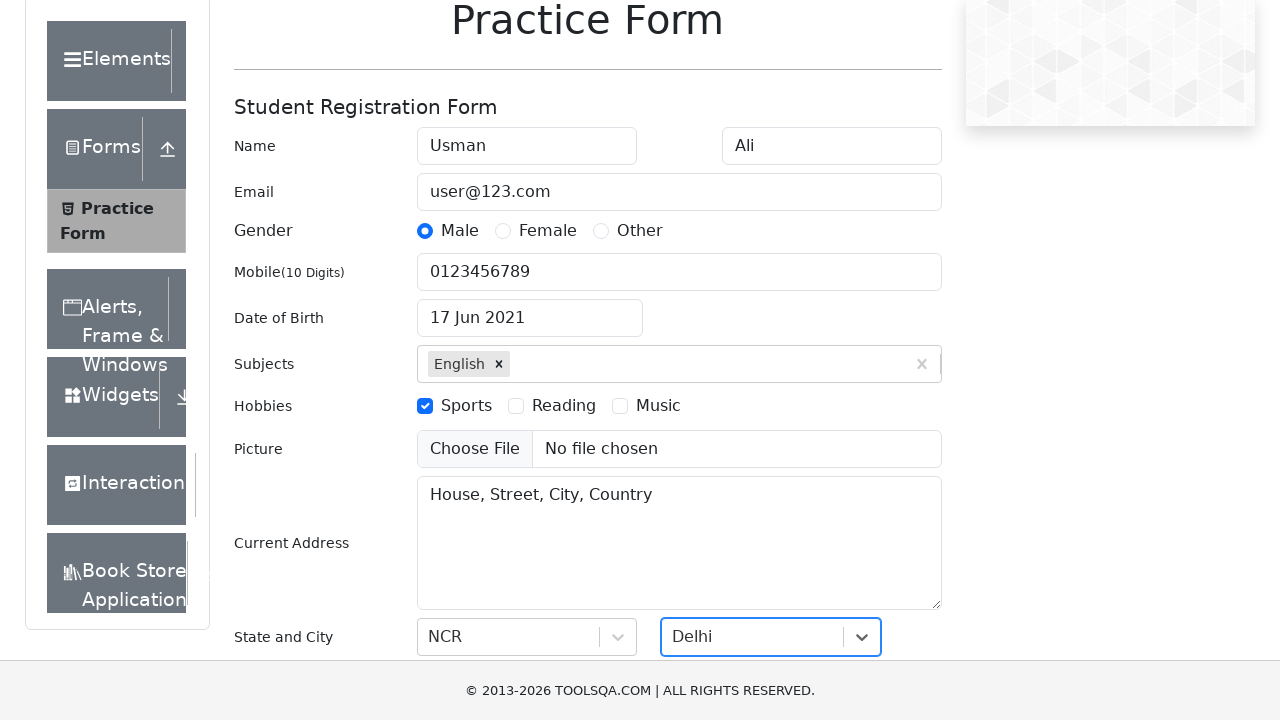

Clicked submit button to submit the form at (885, 499) on #submit
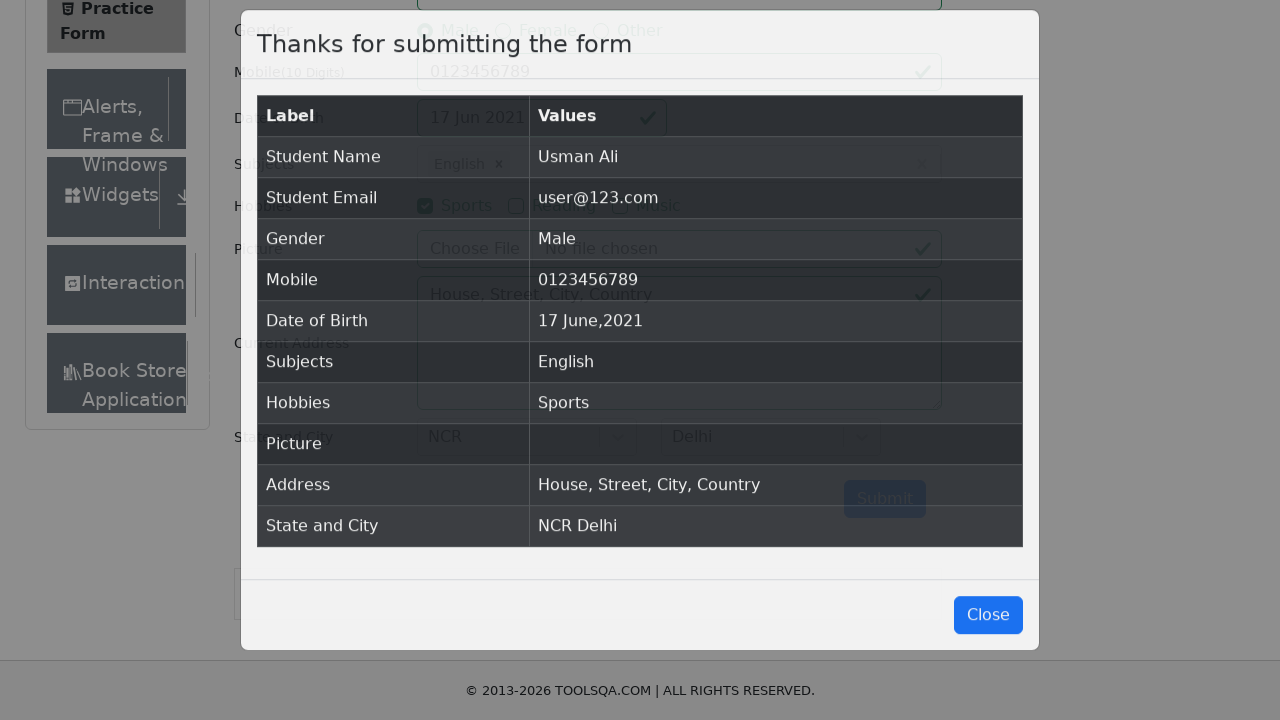

Waited for form submission to complete
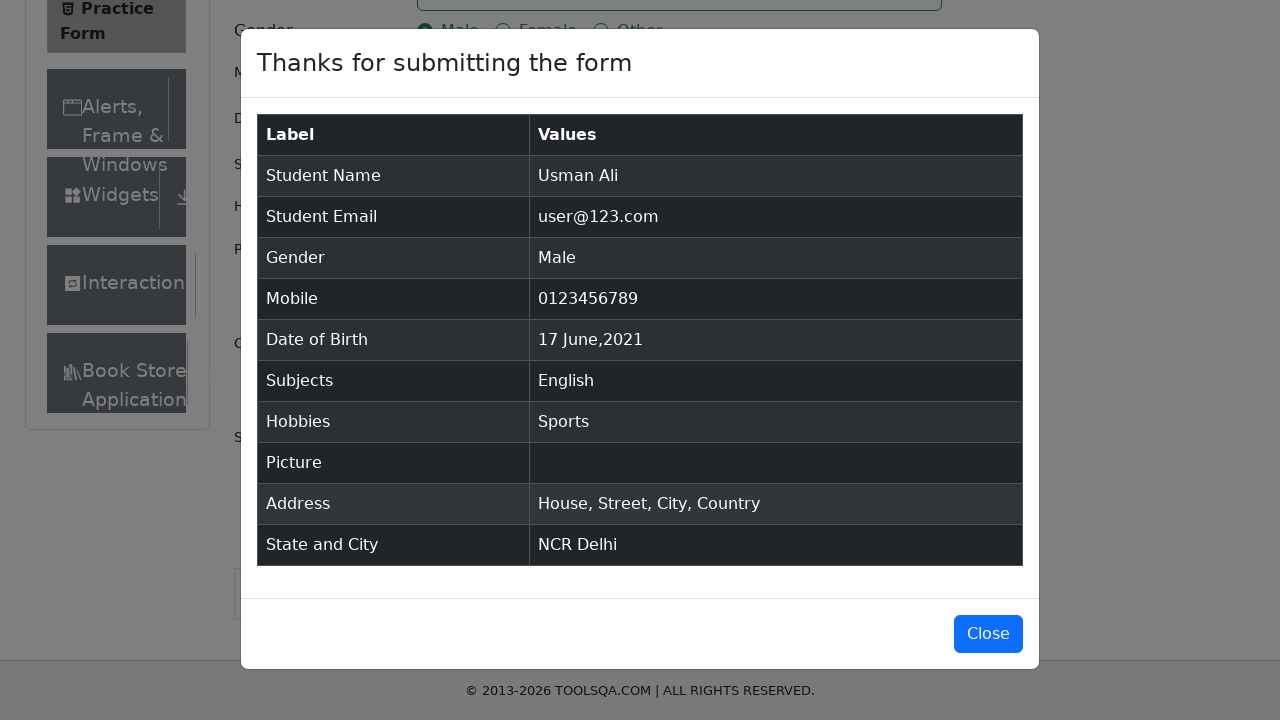

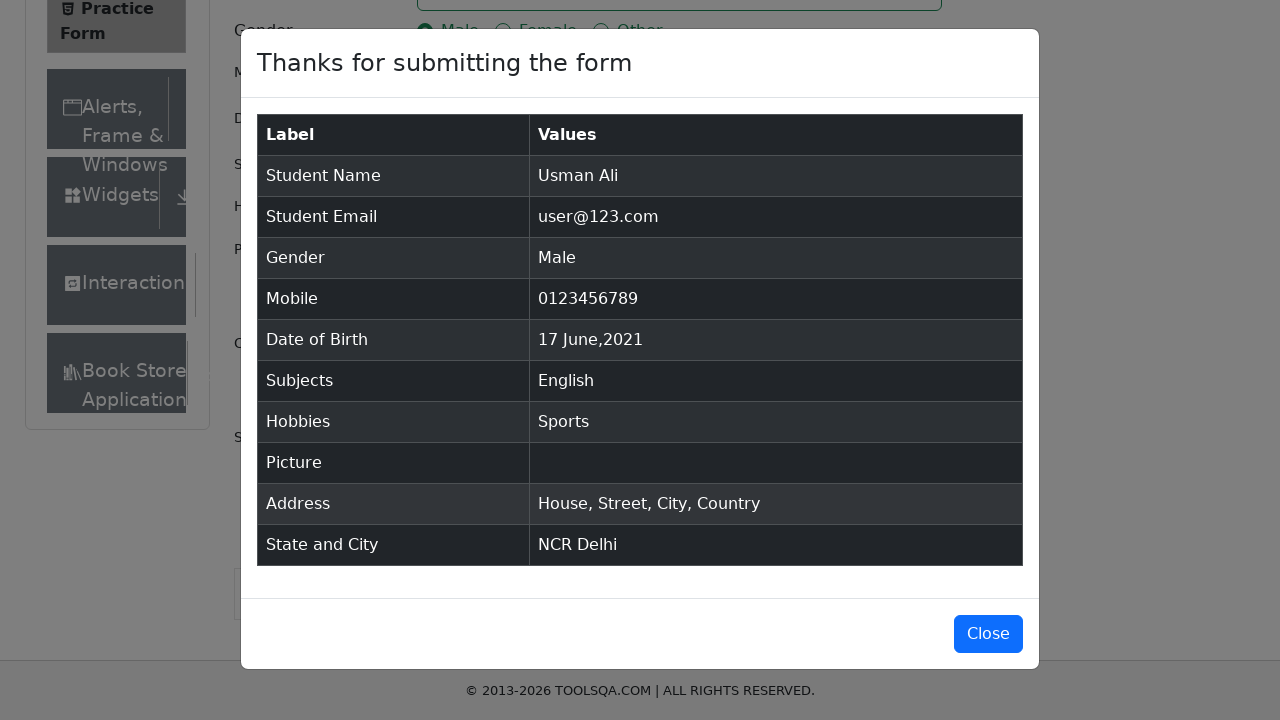